Tests filling a large form by entering text into all input fields and submitting the form via a button click

Starting URL: http://suninjuly.github.io/huge_form.html

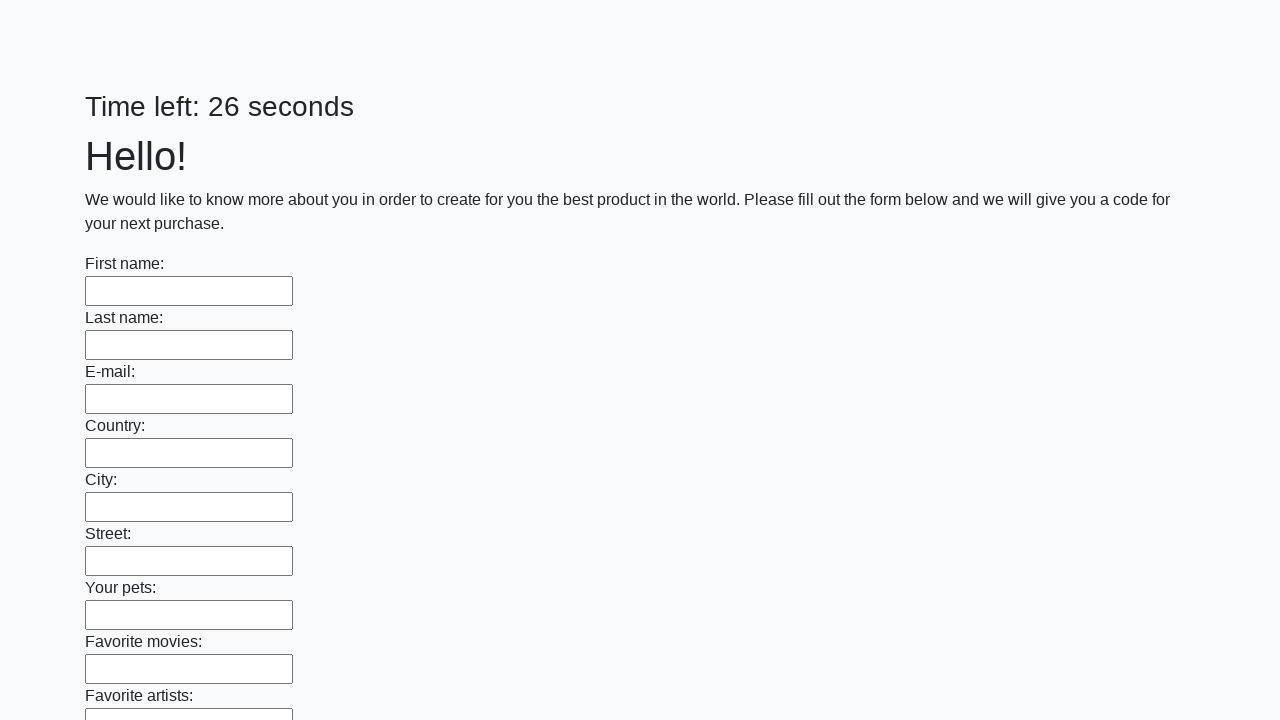

Located all input fields on the huge form
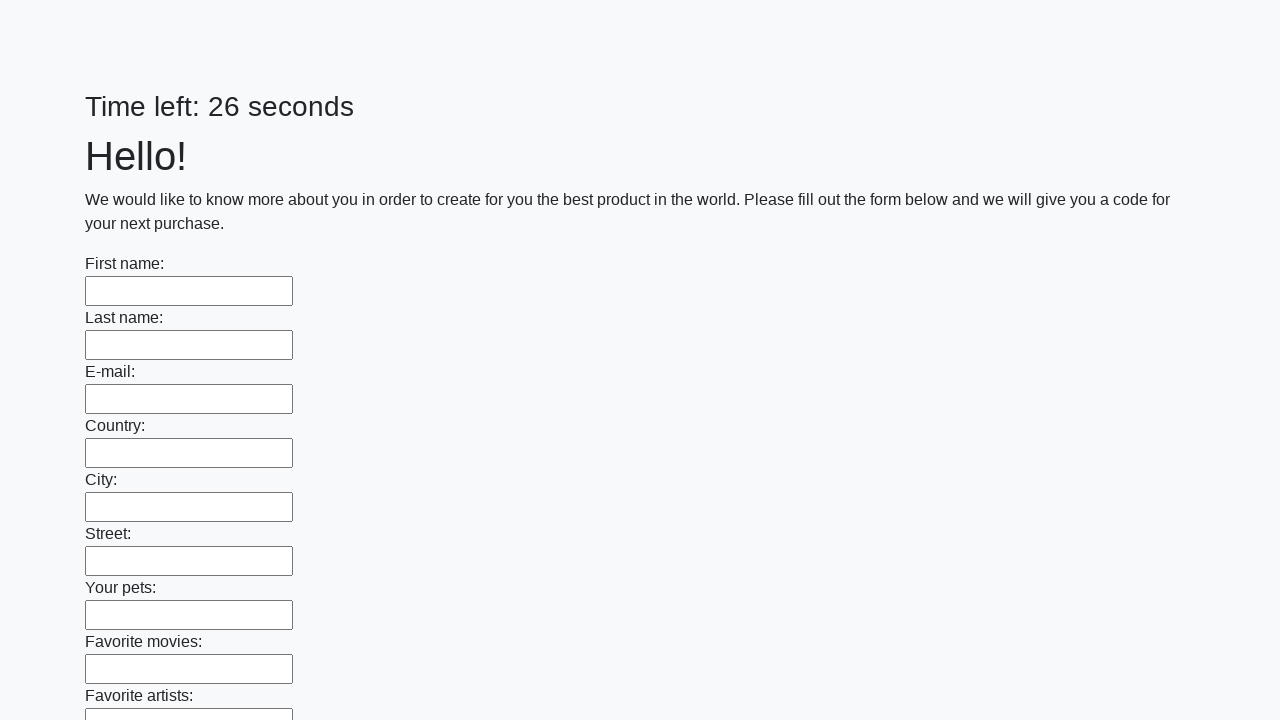

Filled an input field with 'test_input' on input >> nth=0
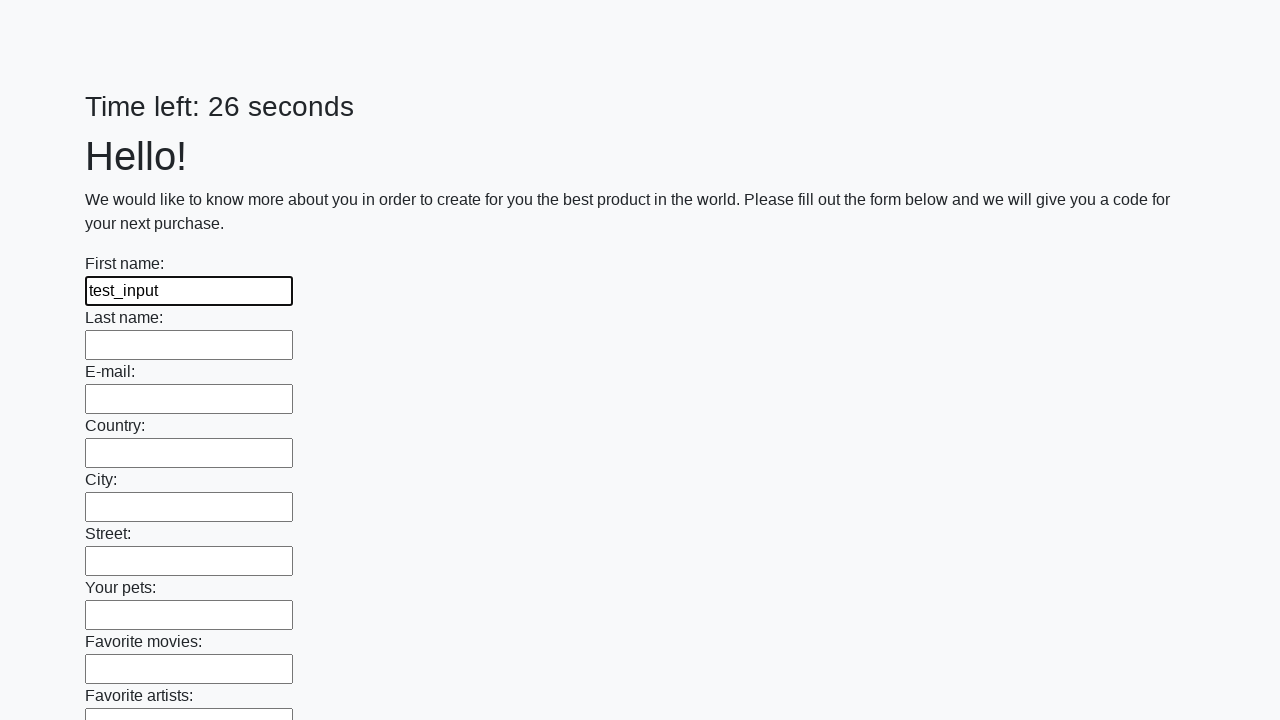

Filled an input field with 'test_input' on input >> nth=1
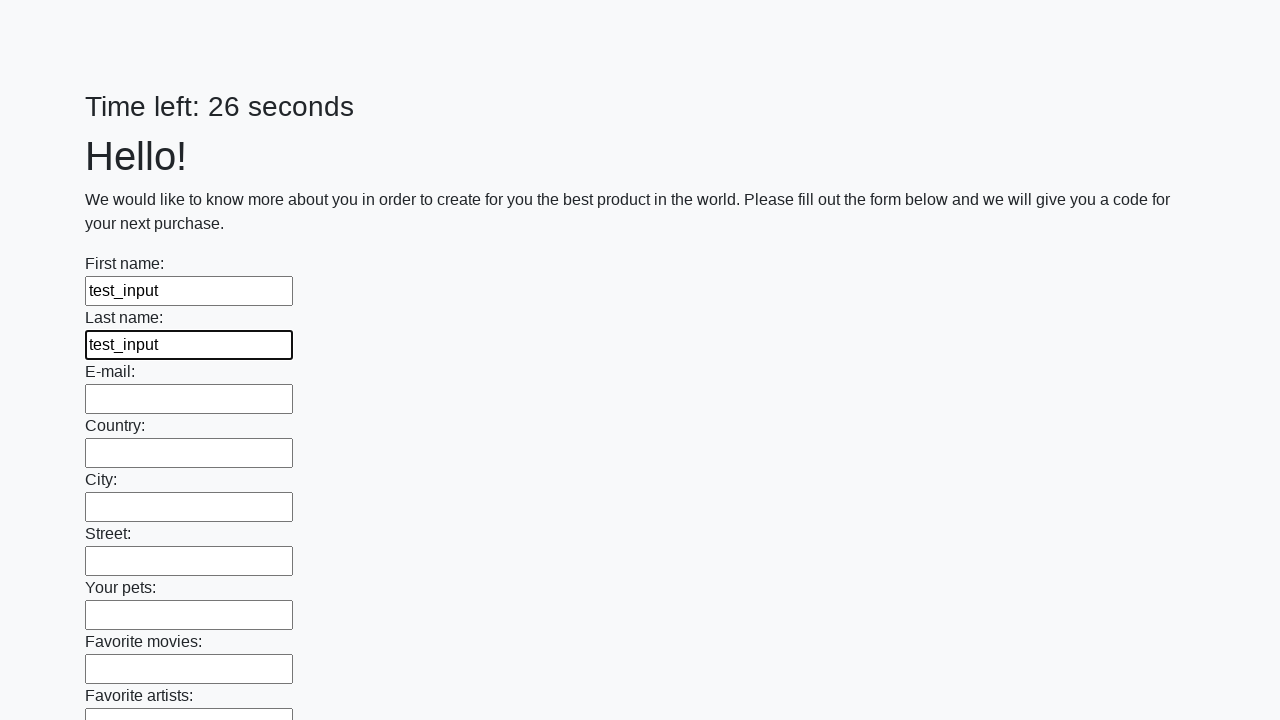

Filled an input field with 'test_input' on input >> nth=2
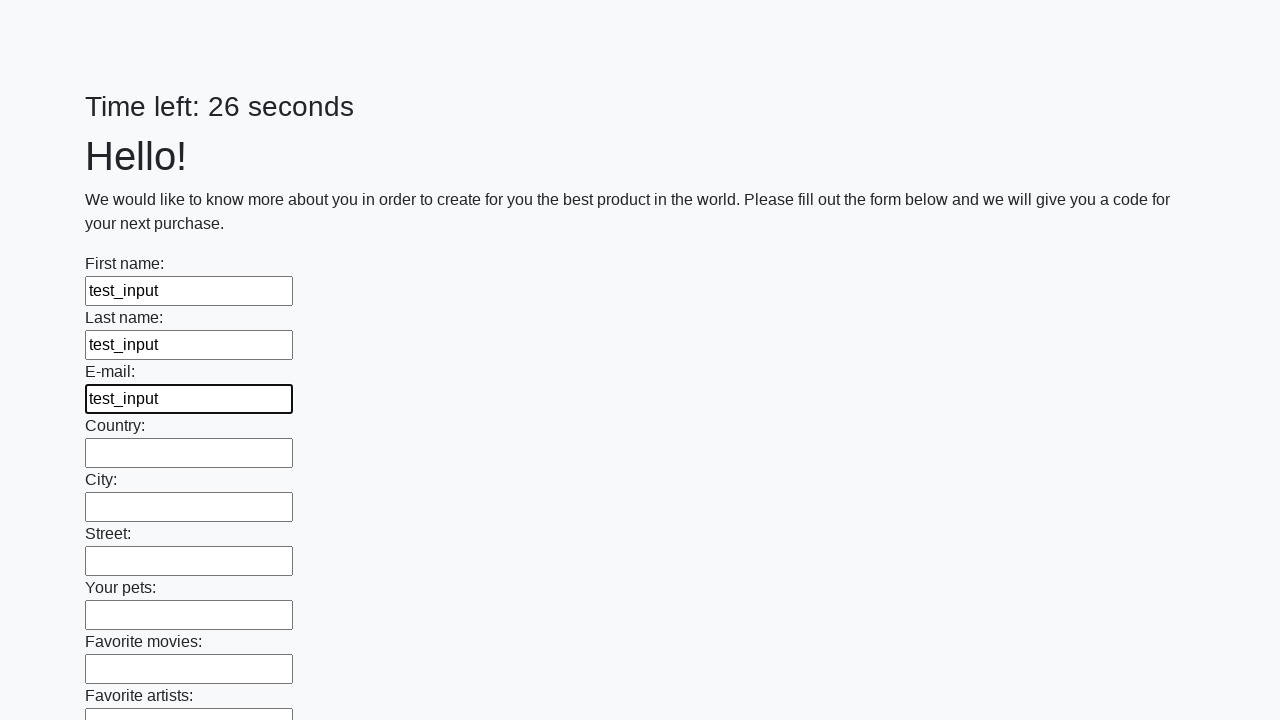

Filled an input field with 'test_input' on input >> nth=3
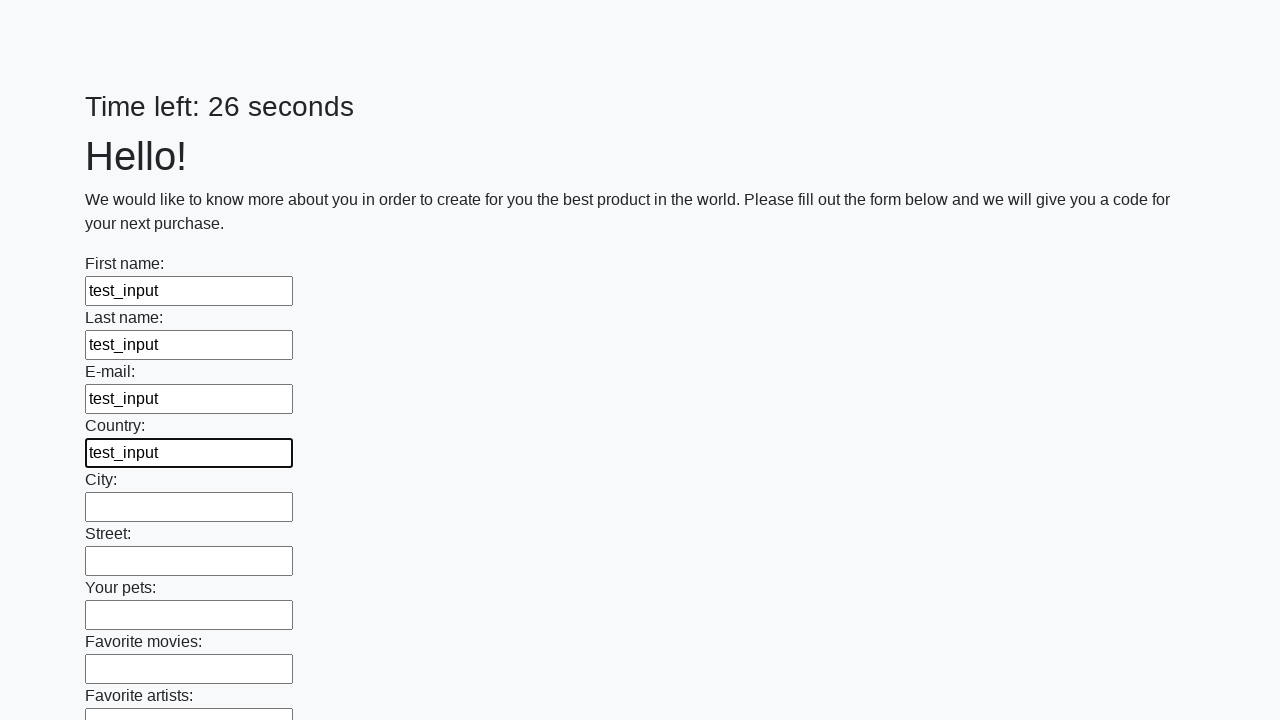

Filled an input field with 'test_input' on input >> nth=4
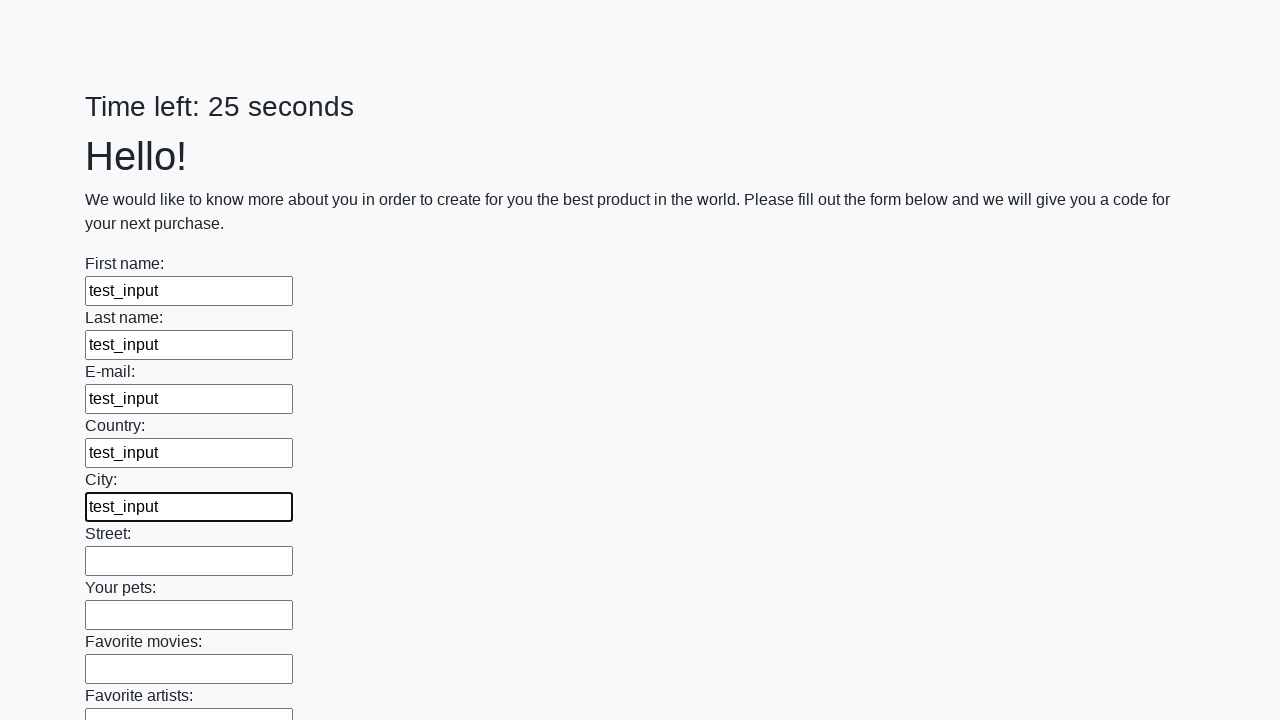

Filled an input field with 'test_input' on input >> nth=5
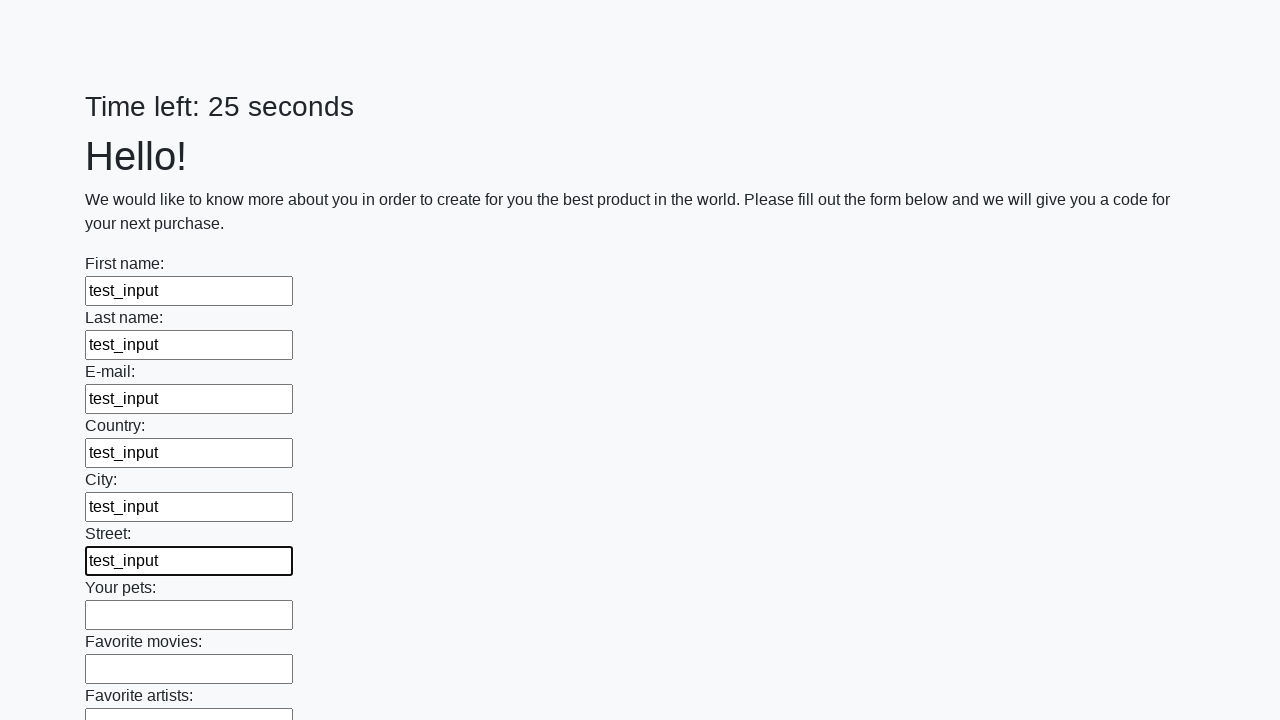

Filled an input field with 'test_input' on input >> nth=6
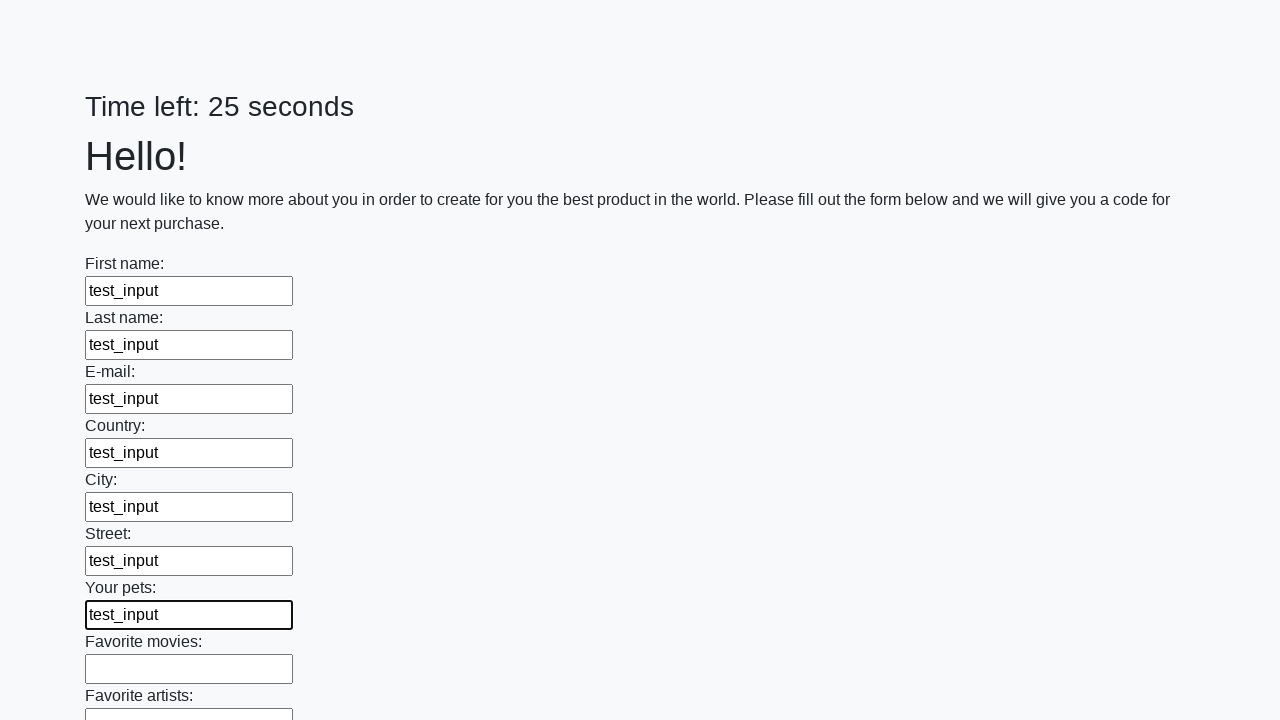

Filled an input field with 'test_input' on input >> nth=7
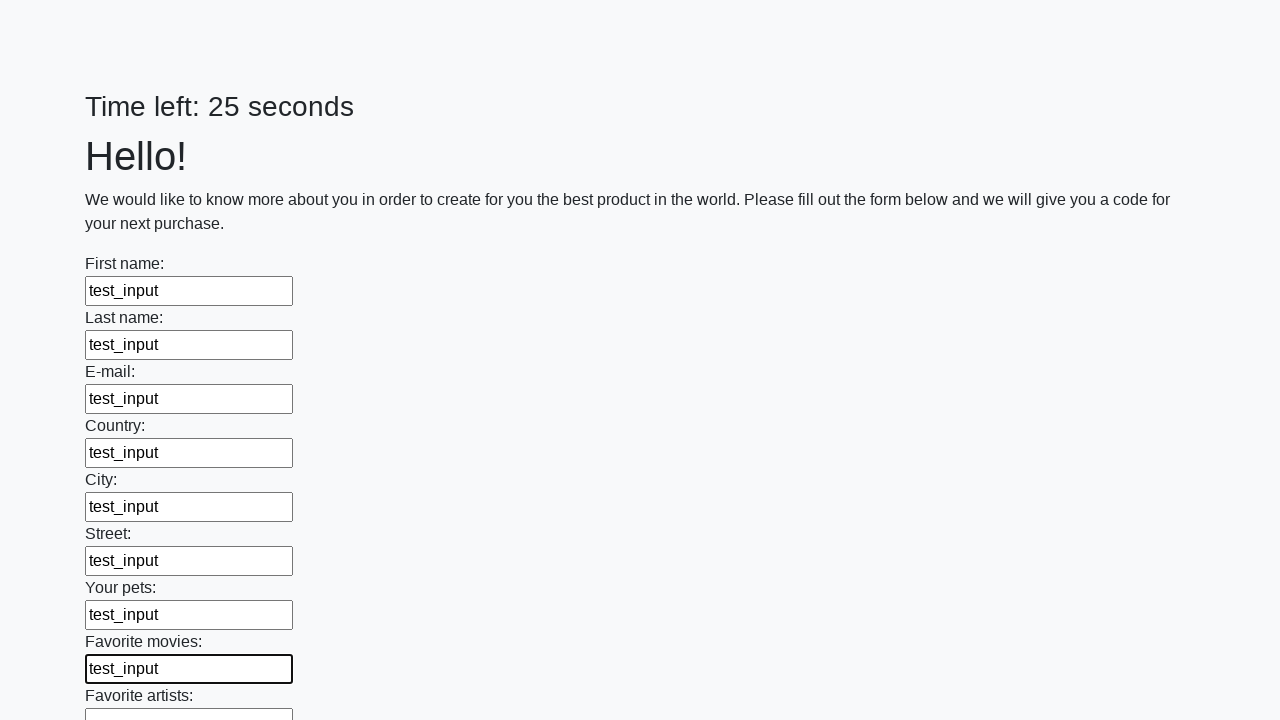

Filled an input field with 'test_input' on input >> nth=8
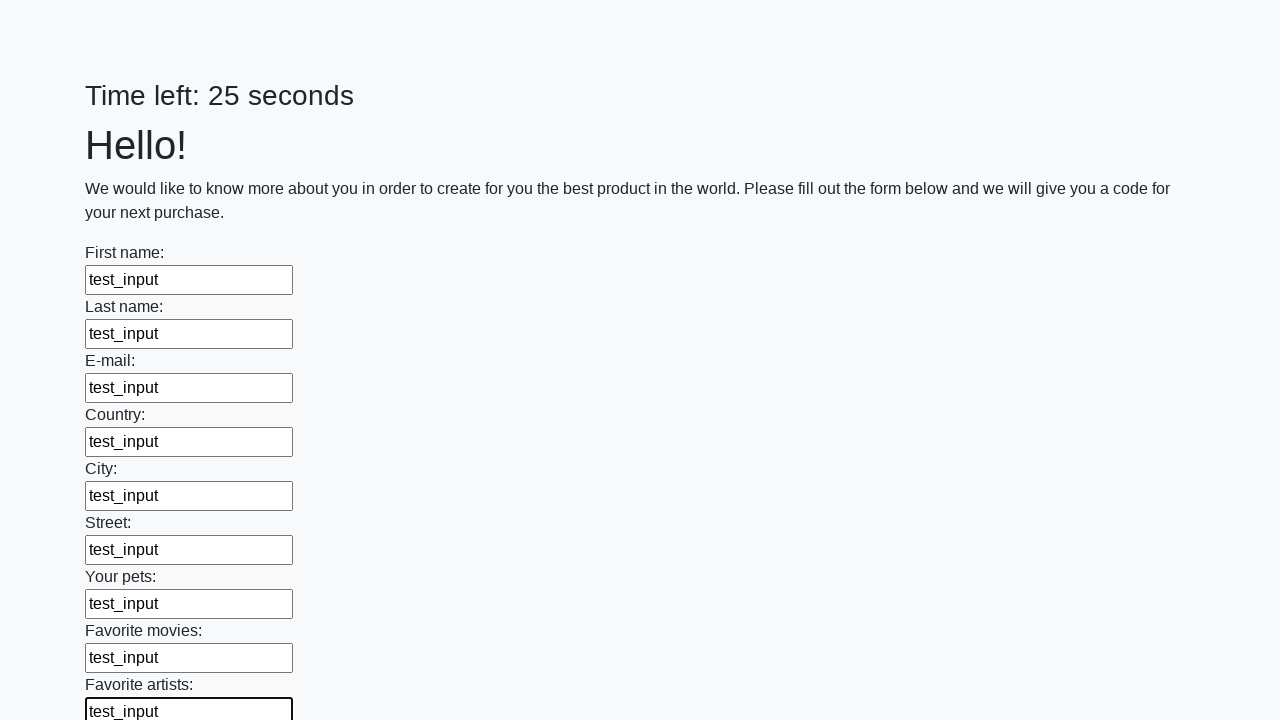

Filled an input field with 'test_input' on input >> nth=9
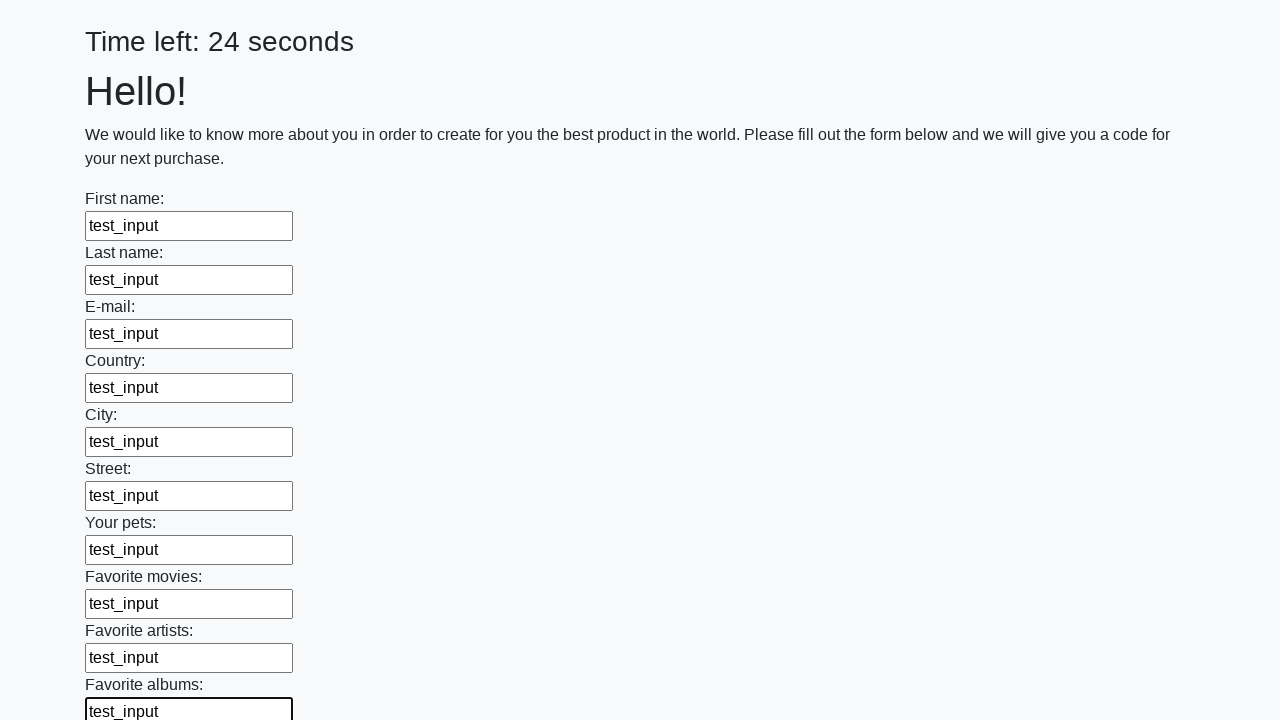

Filled an input field with 'test_input' on input >> nth=10
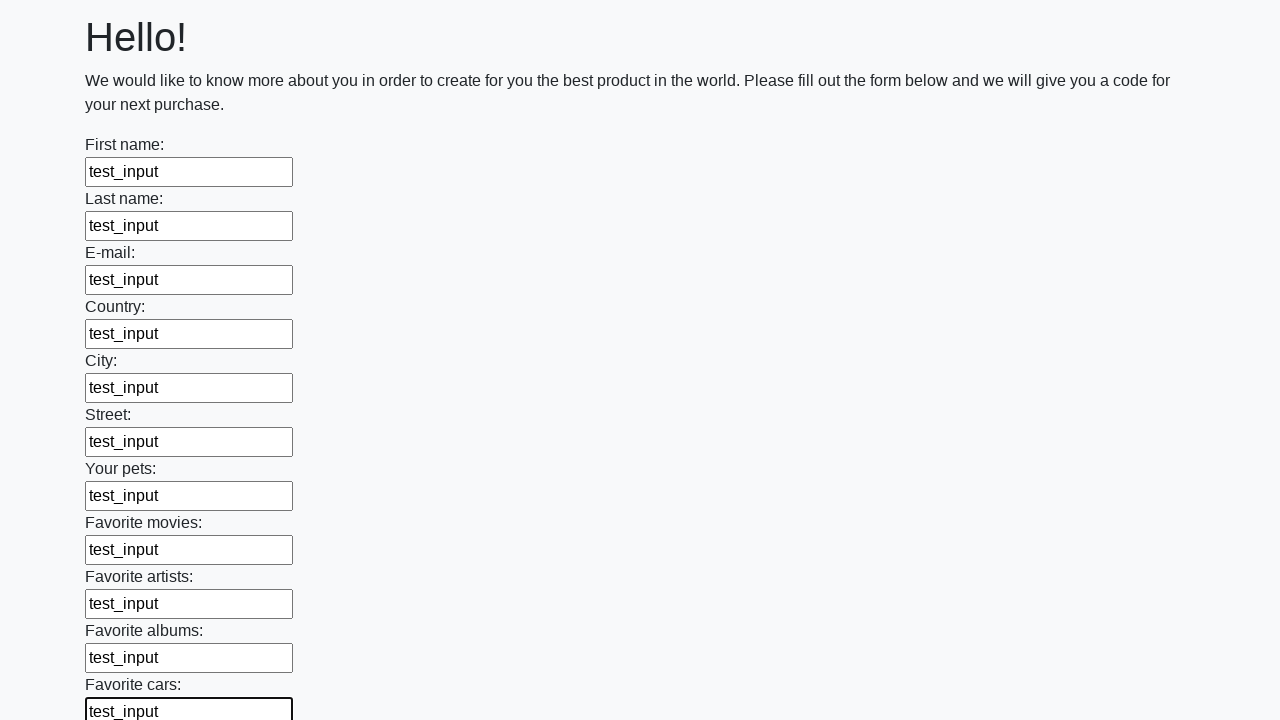

Filled an input field with 'test_input' on input >> nth=11
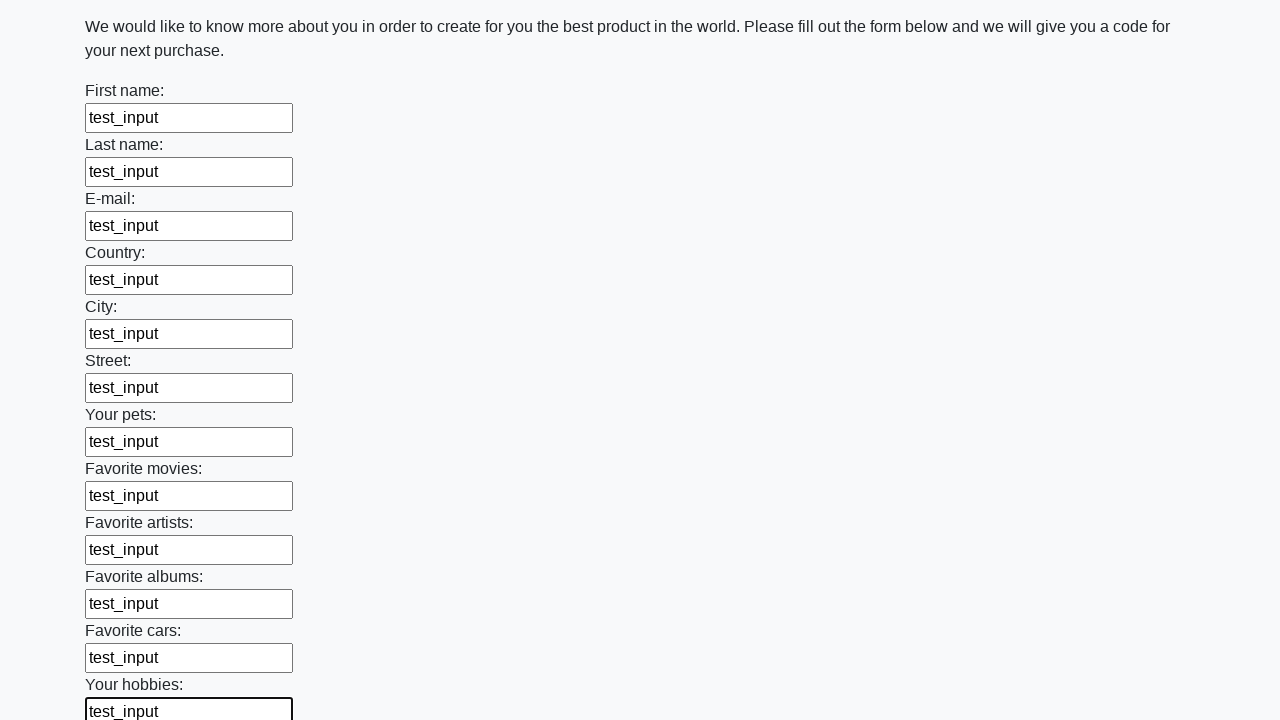

Filled an input field with 'test_input' on input >> nth=12
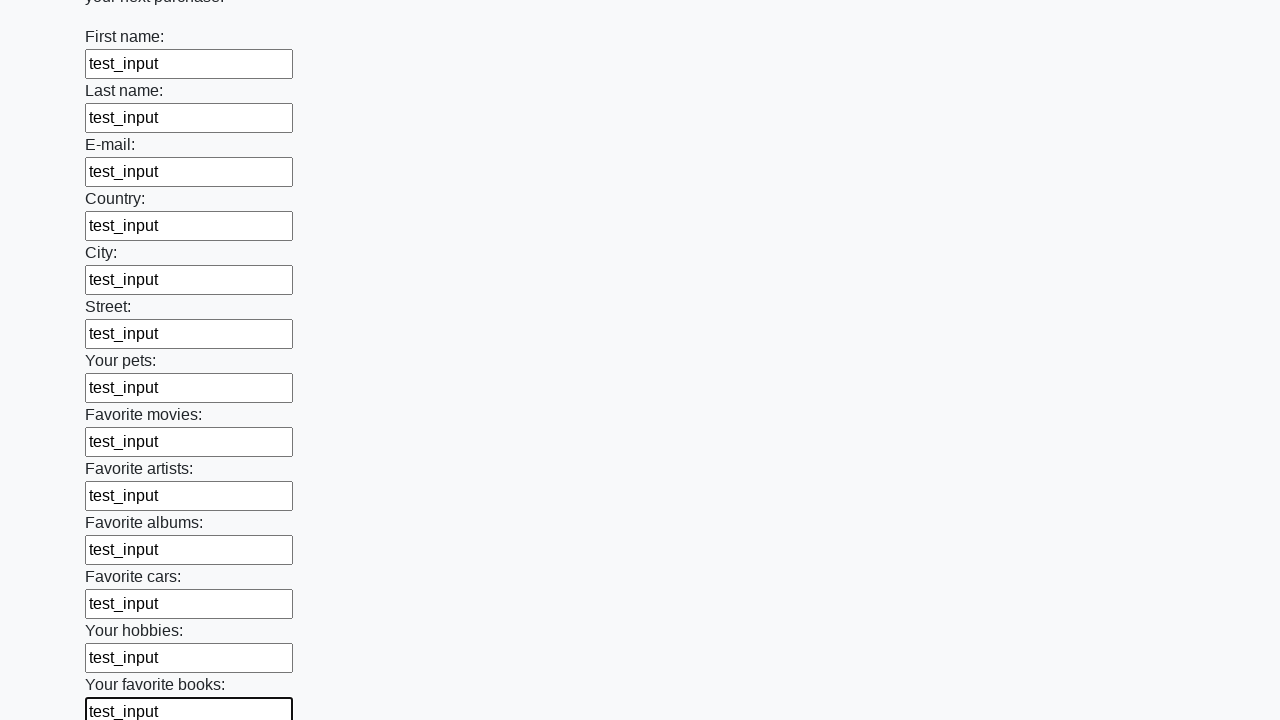

Filled an input field with 'test_input' on input >> nth=13
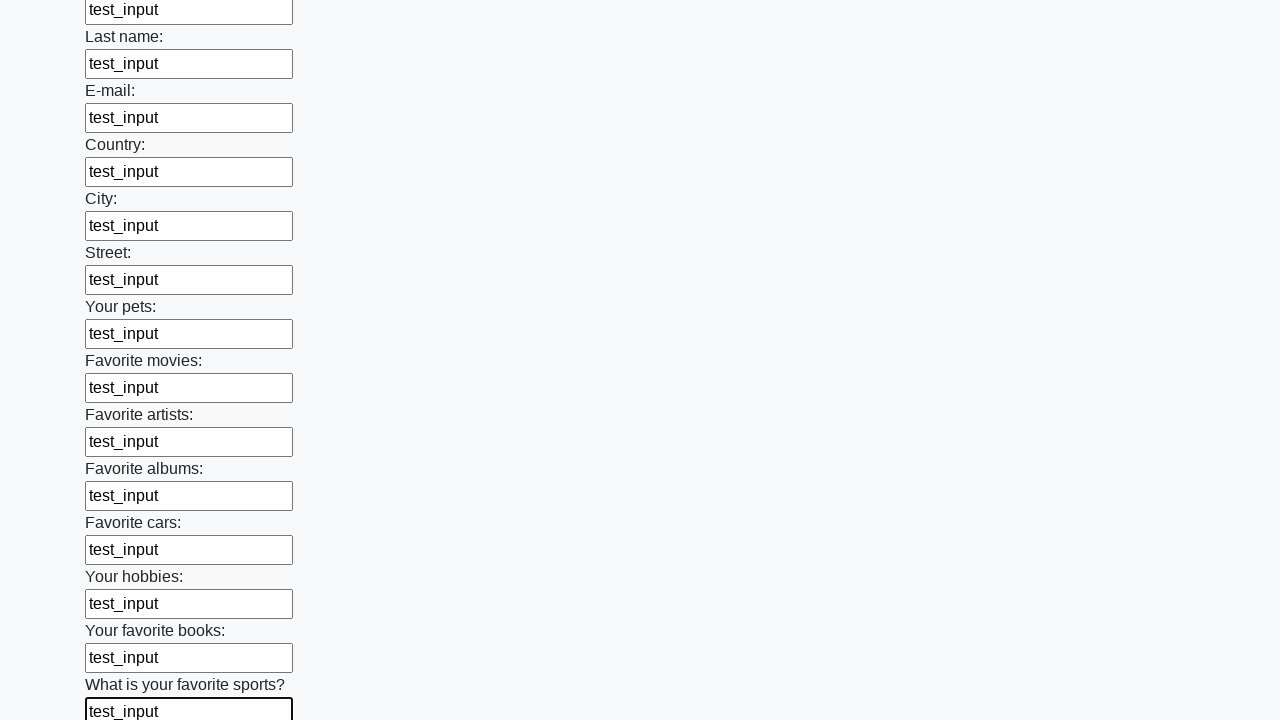

Filled an input field with 'test_input' on input >> nth=14
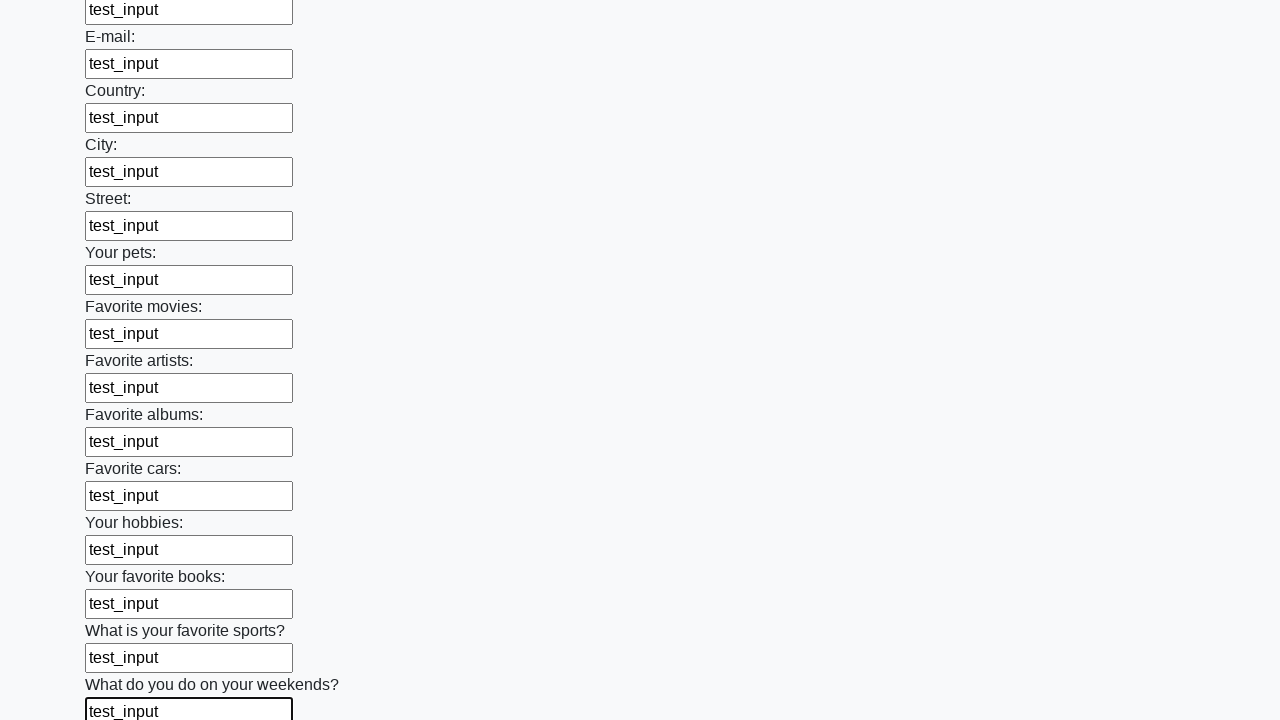

Filled an input field with 'test_input' on input >> nth=15
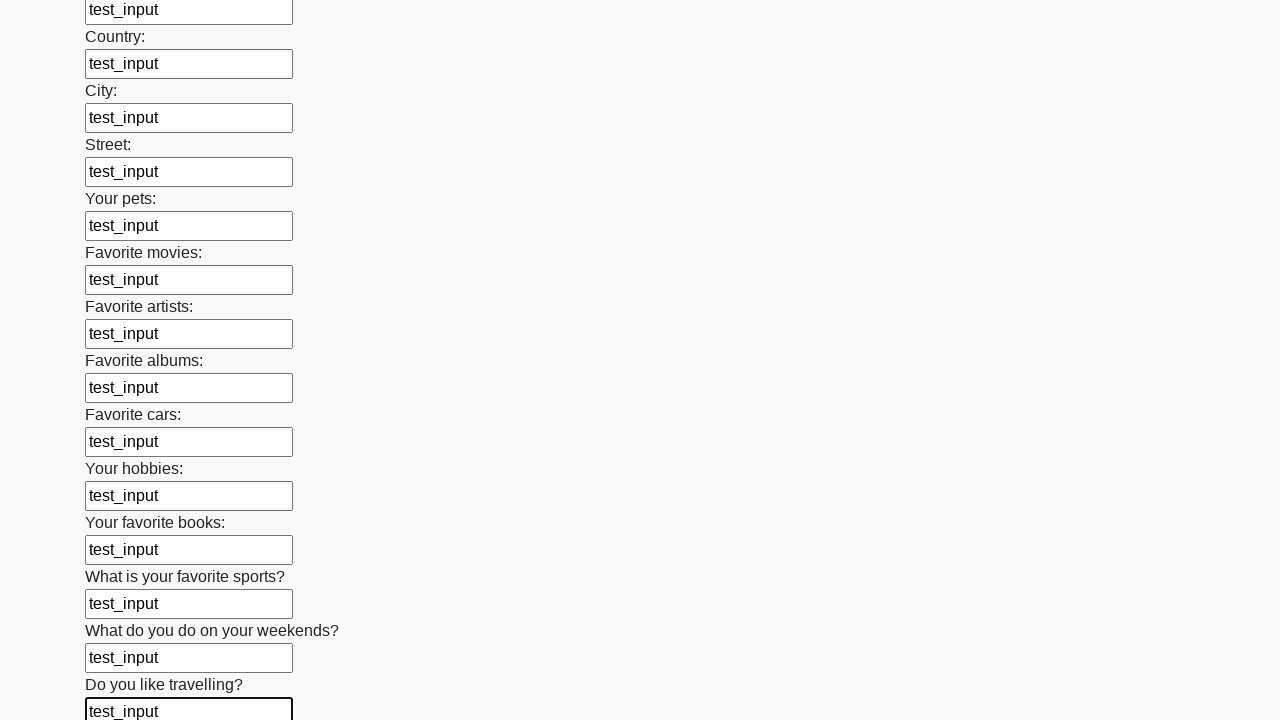

Filled an input field with 'test_input' on input >> nth=16
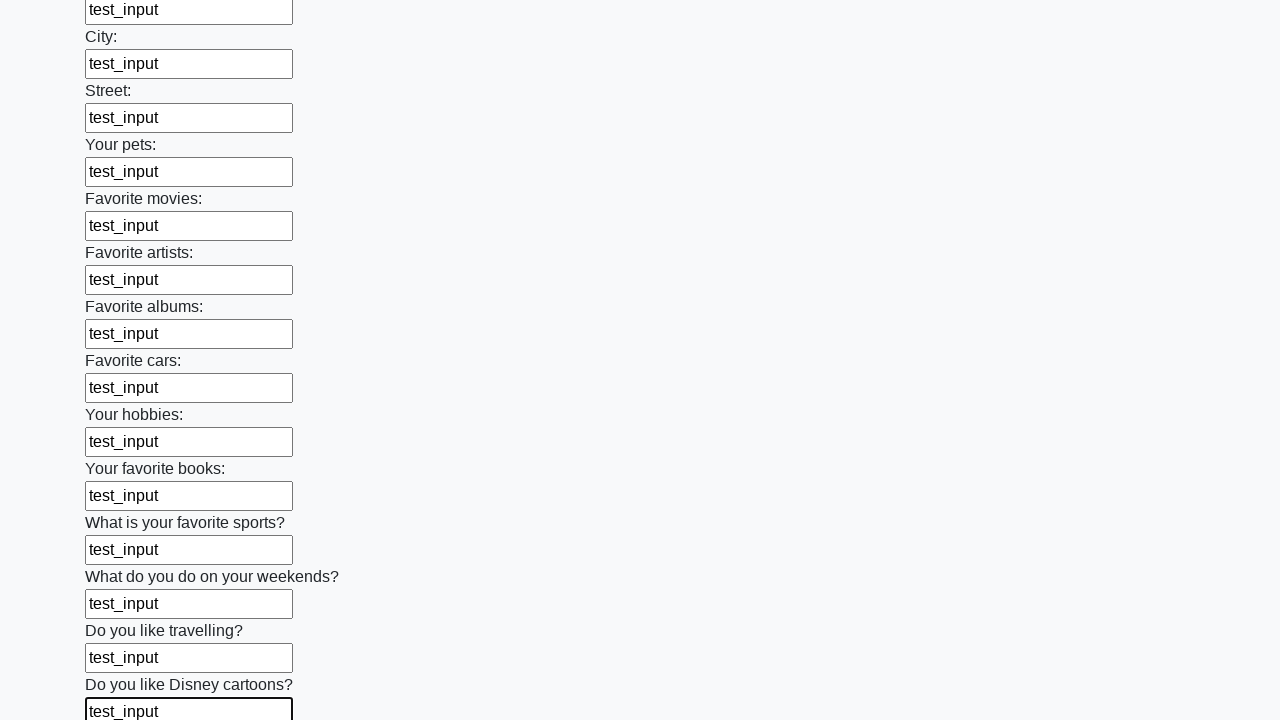

Filled an input field with 'test_input' on input >> nth=17
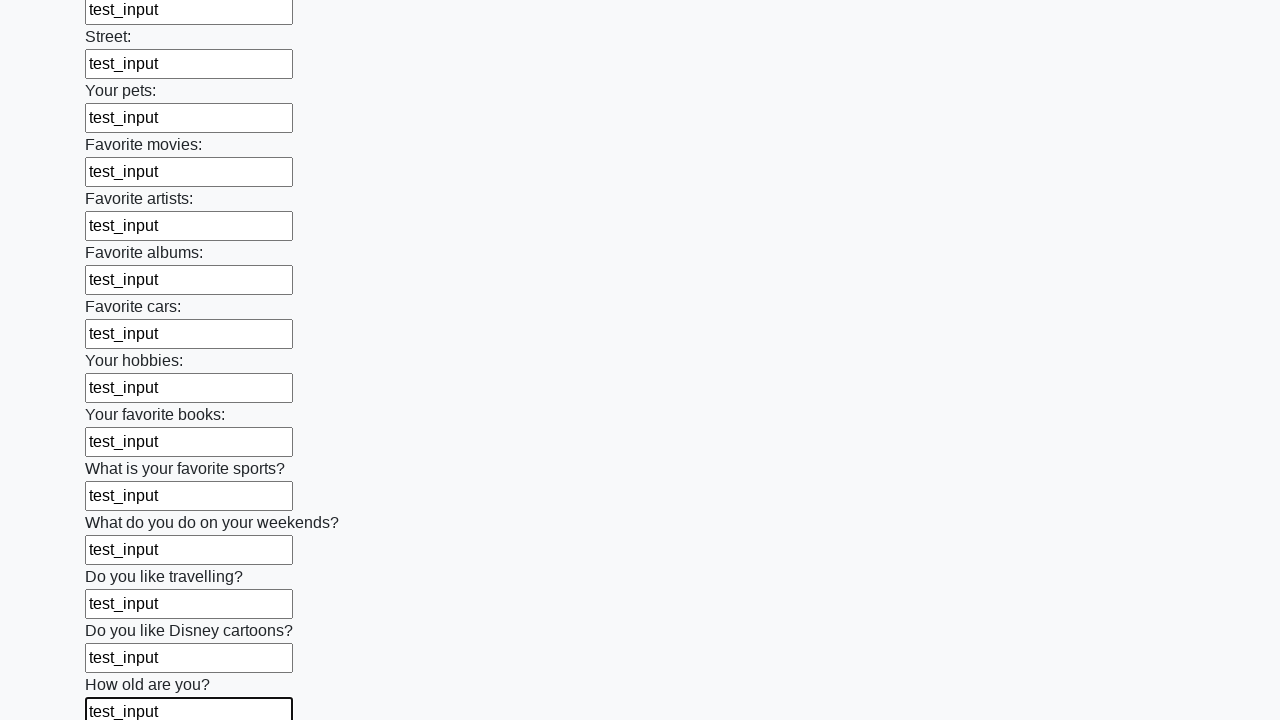

Filled an input field with 'test_input' on input >> nth=18
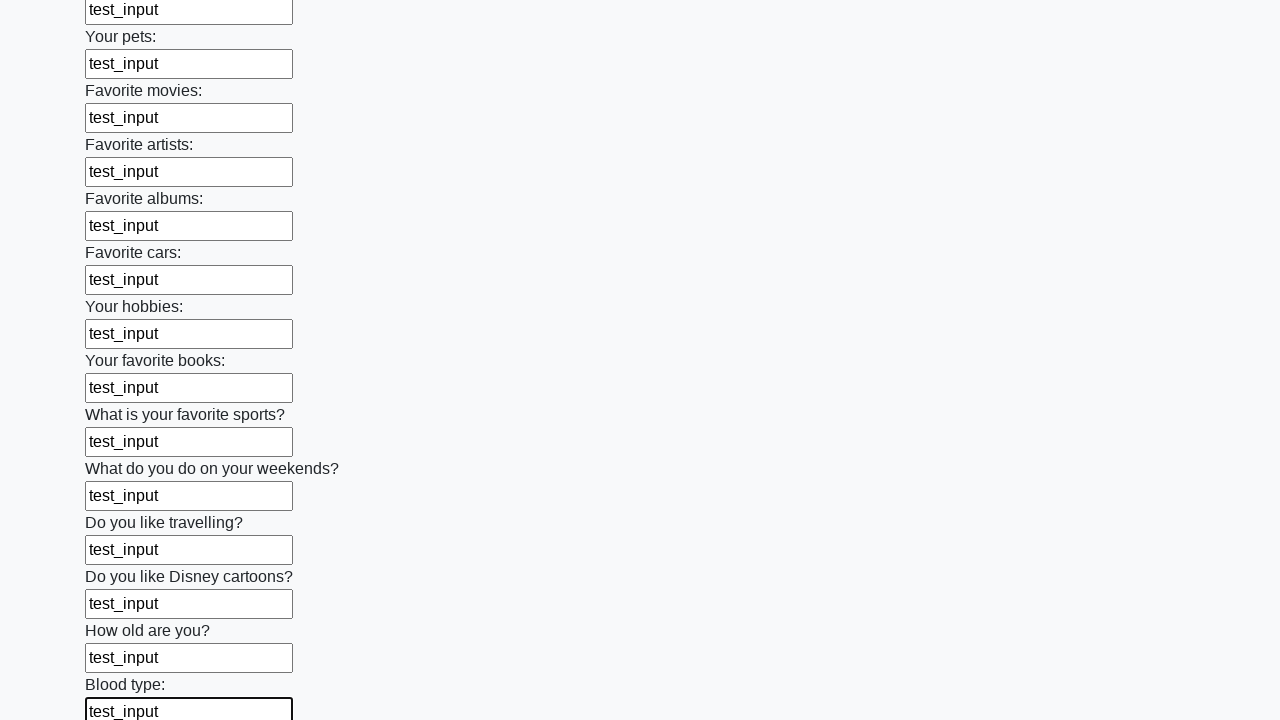

Filled an input field with 'test_input' on input >> nth=19
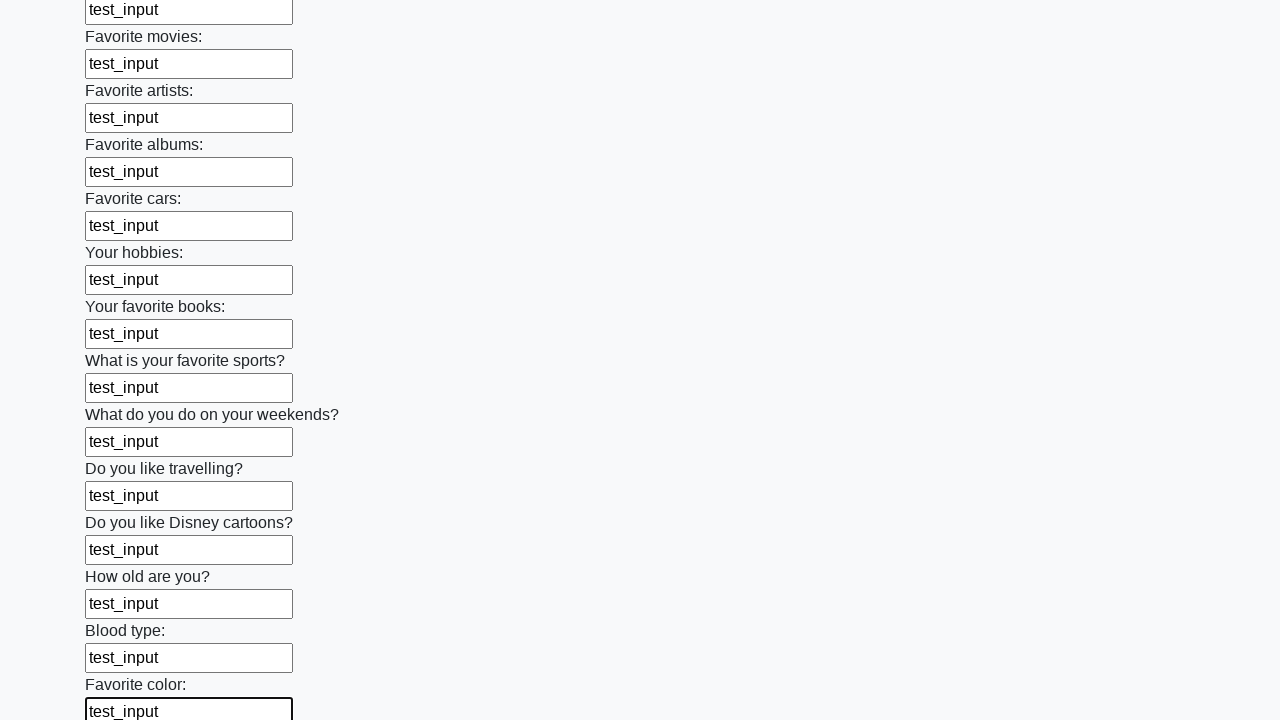

Filled an input field with 'test_input' on input >> nth=20
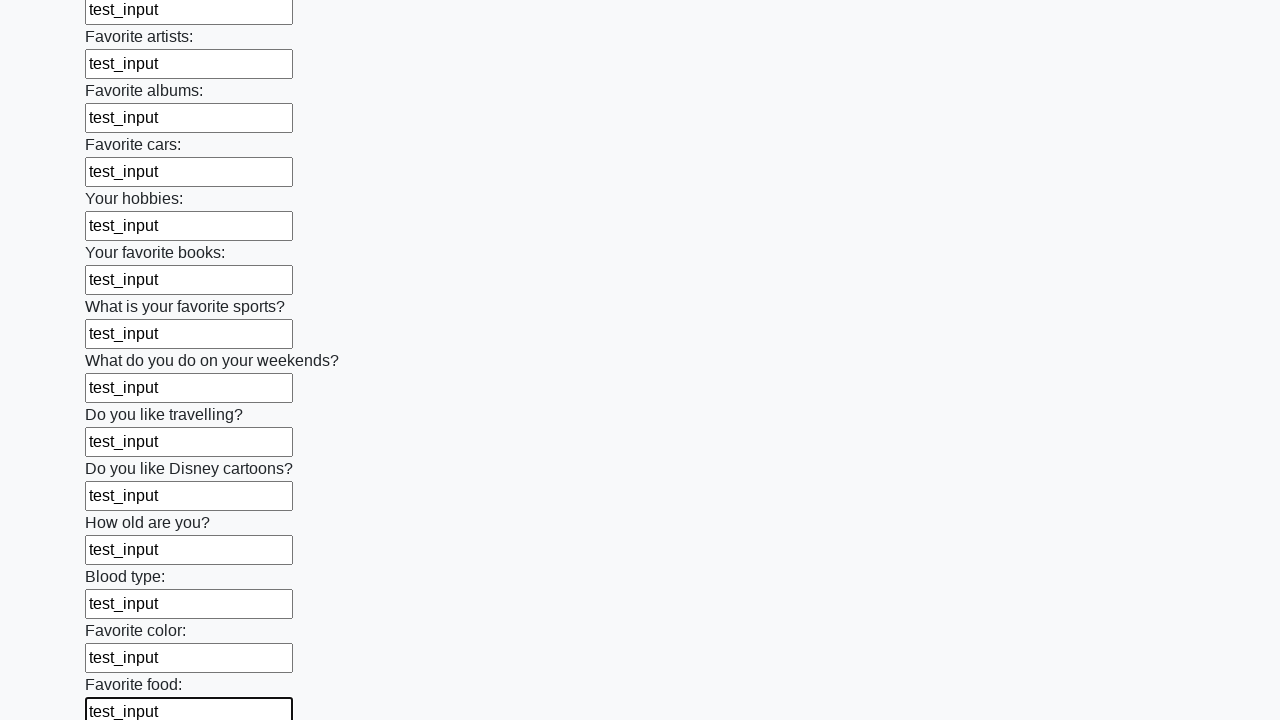

Filled an input field with 'test_input' on input >> nth=21
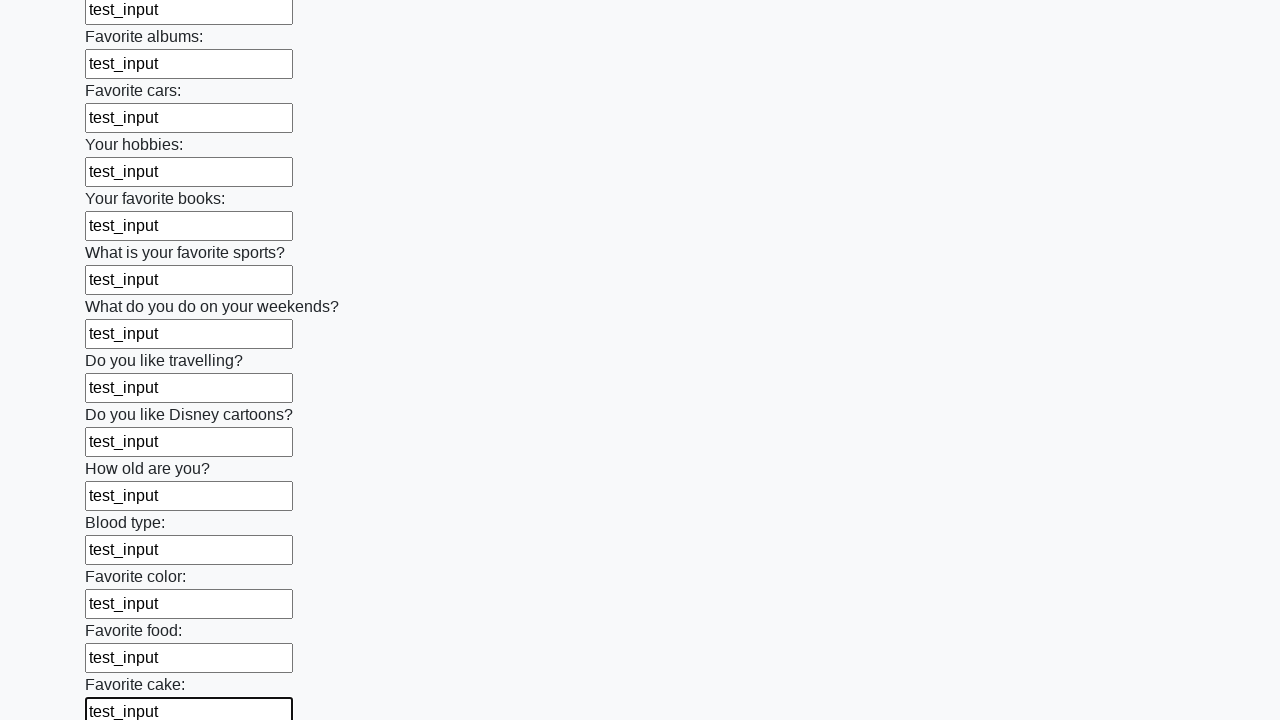

Filled an input field with 'test_input' on input >> nth=22
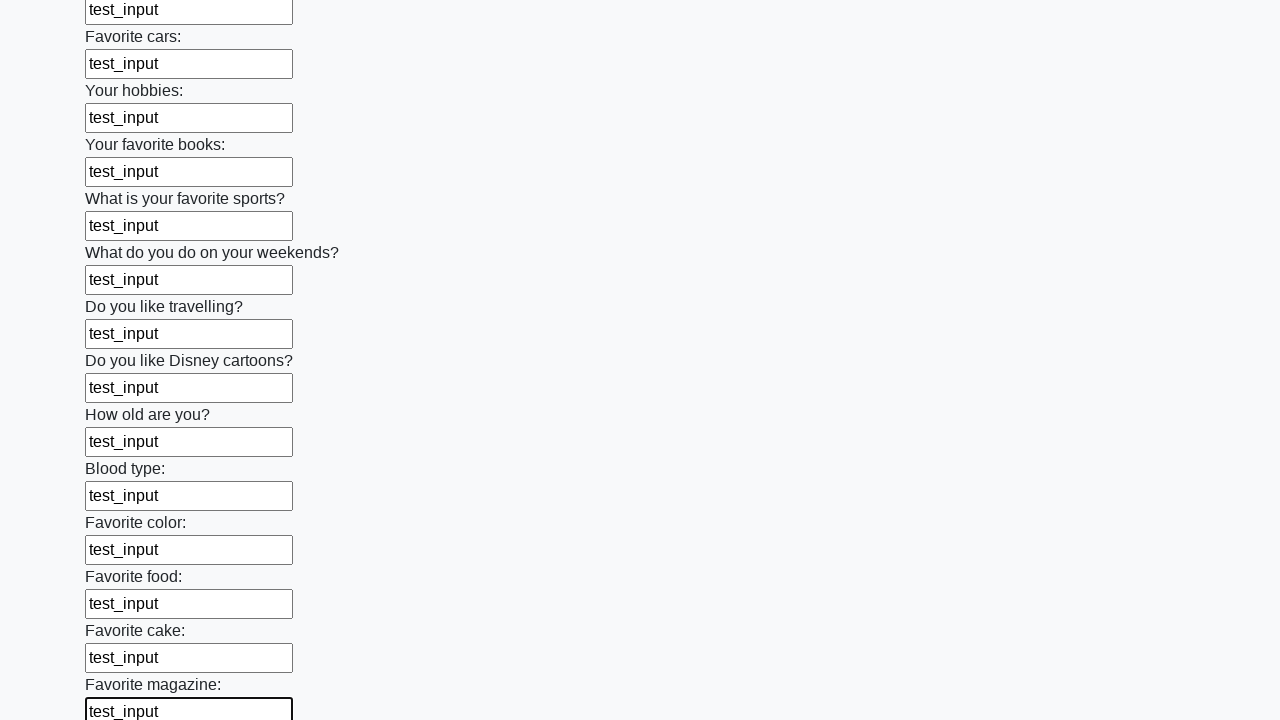

Filled an input field with 'test_input' on input >> nth=23
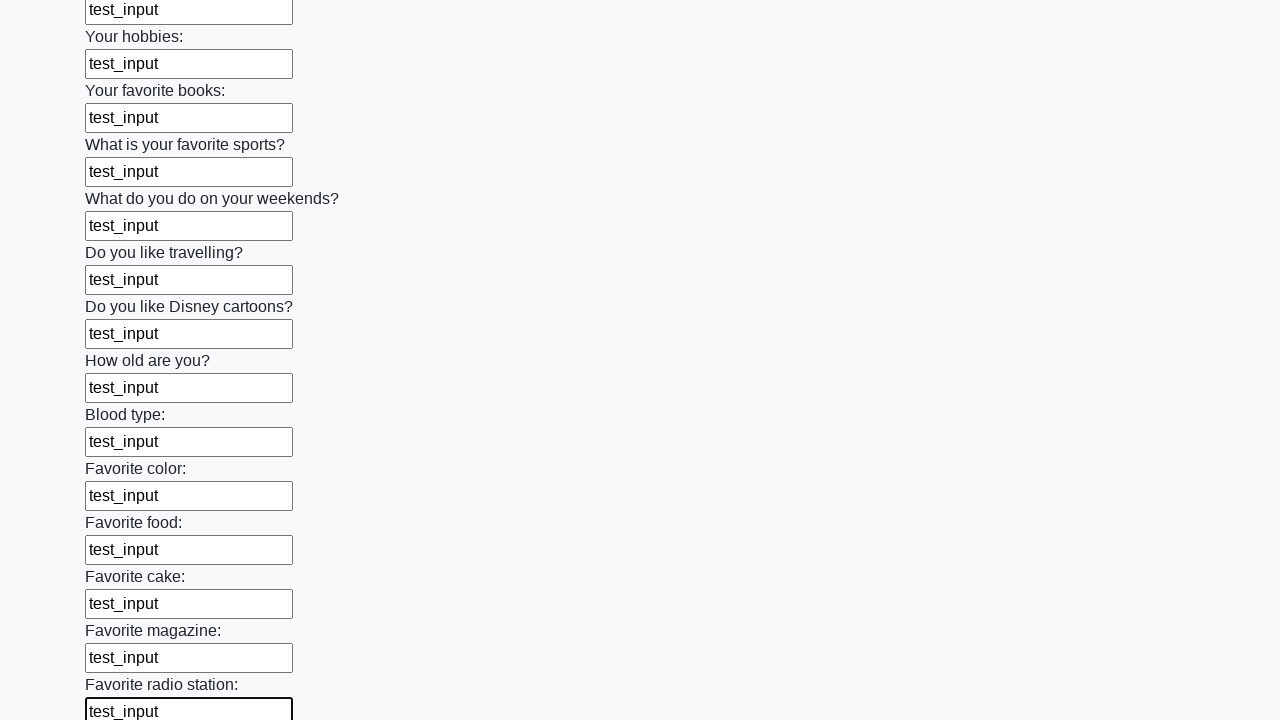

Filled an input field with 'test_input' on input >> nth=24
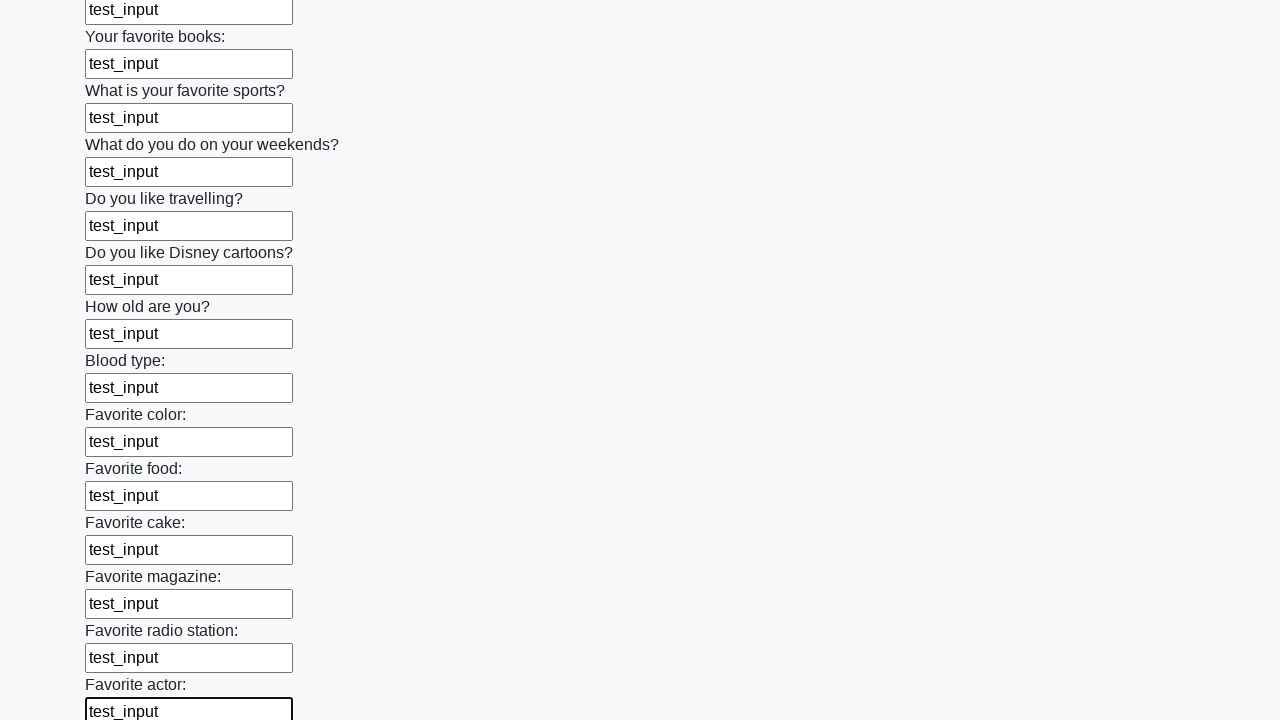

Filled an input field with 'test_input' on input >> nth=25
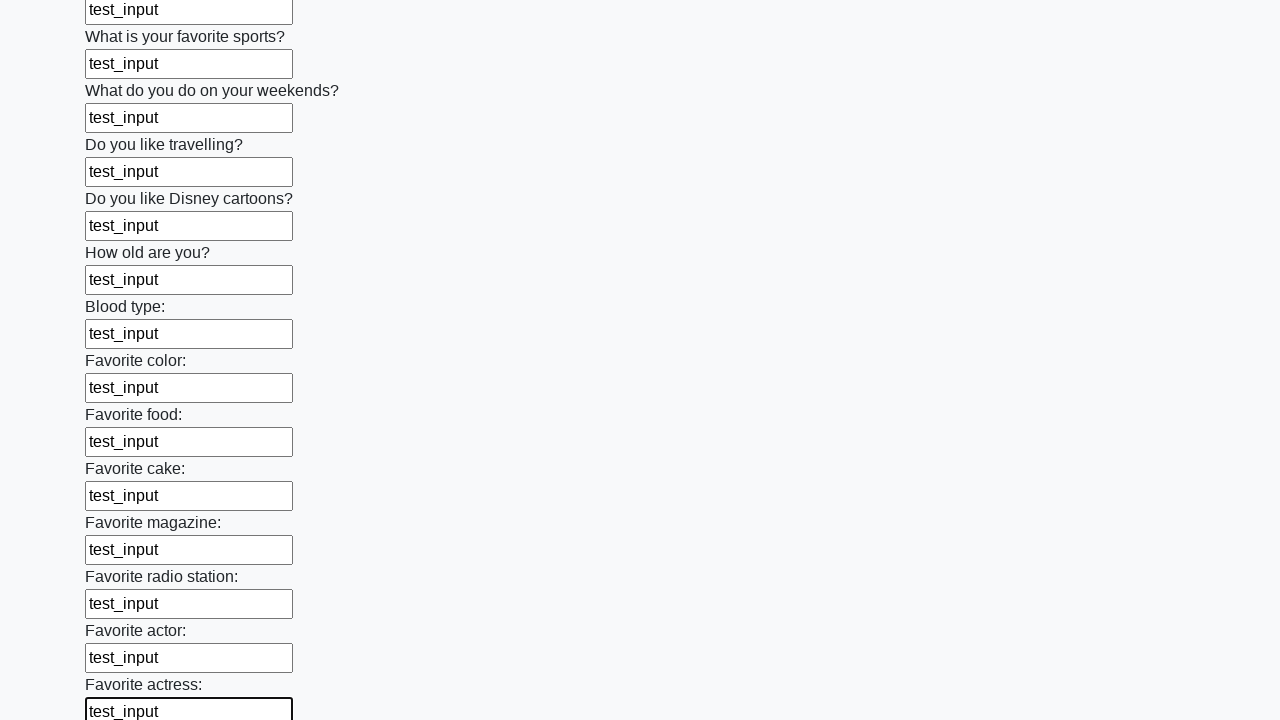

Filled an input field with 'test_input' on input >> nth=26
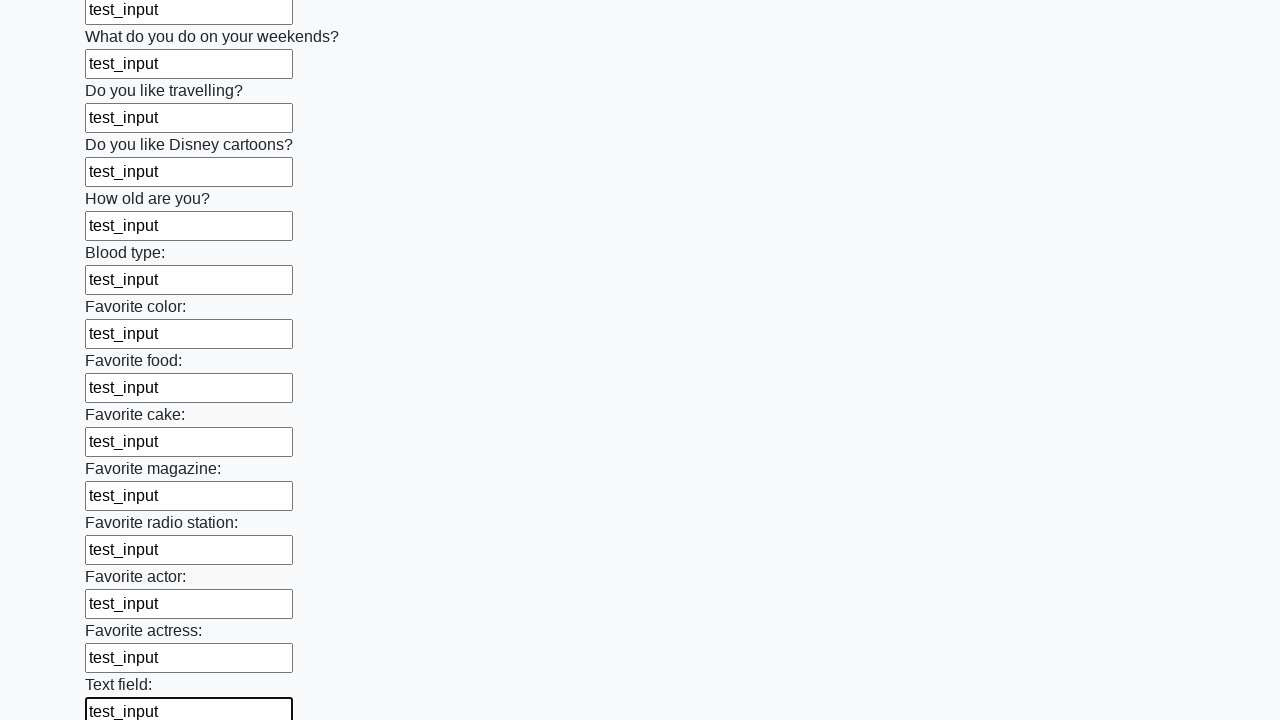

Filled an input field with 'test_input' on input >> nth=27
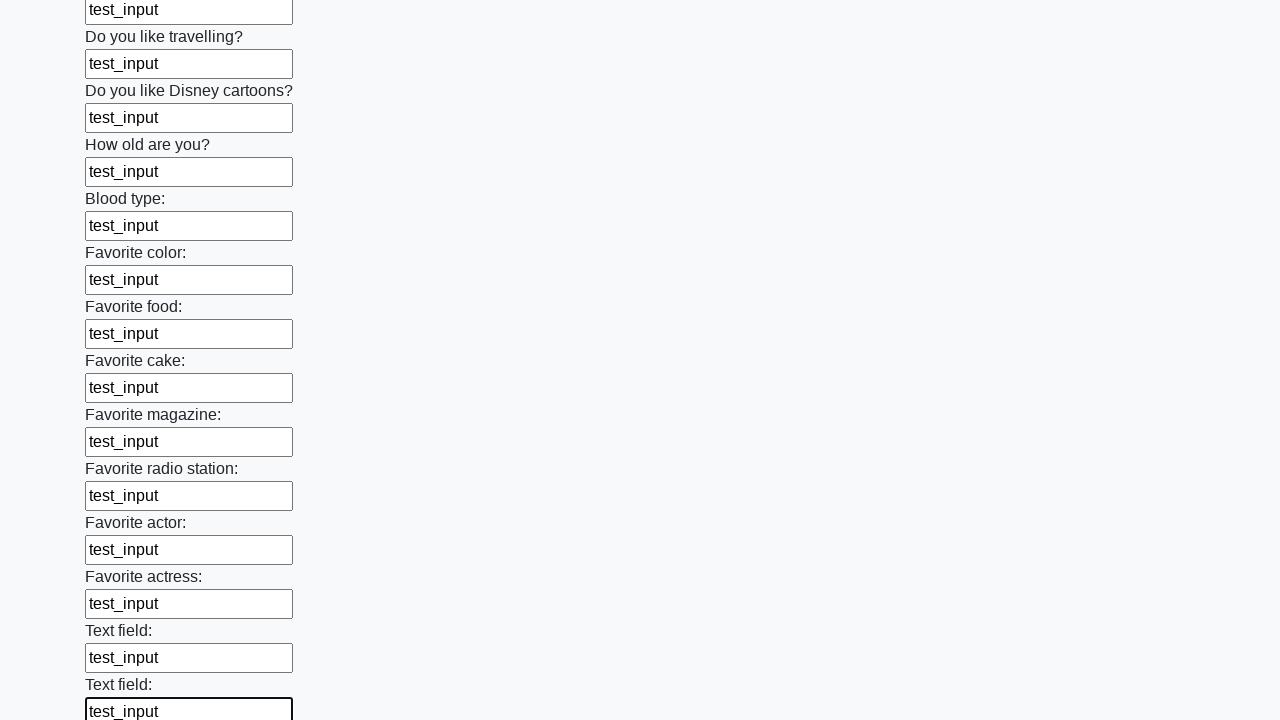

Filled an input field with 'test_input' on input >> nth=28
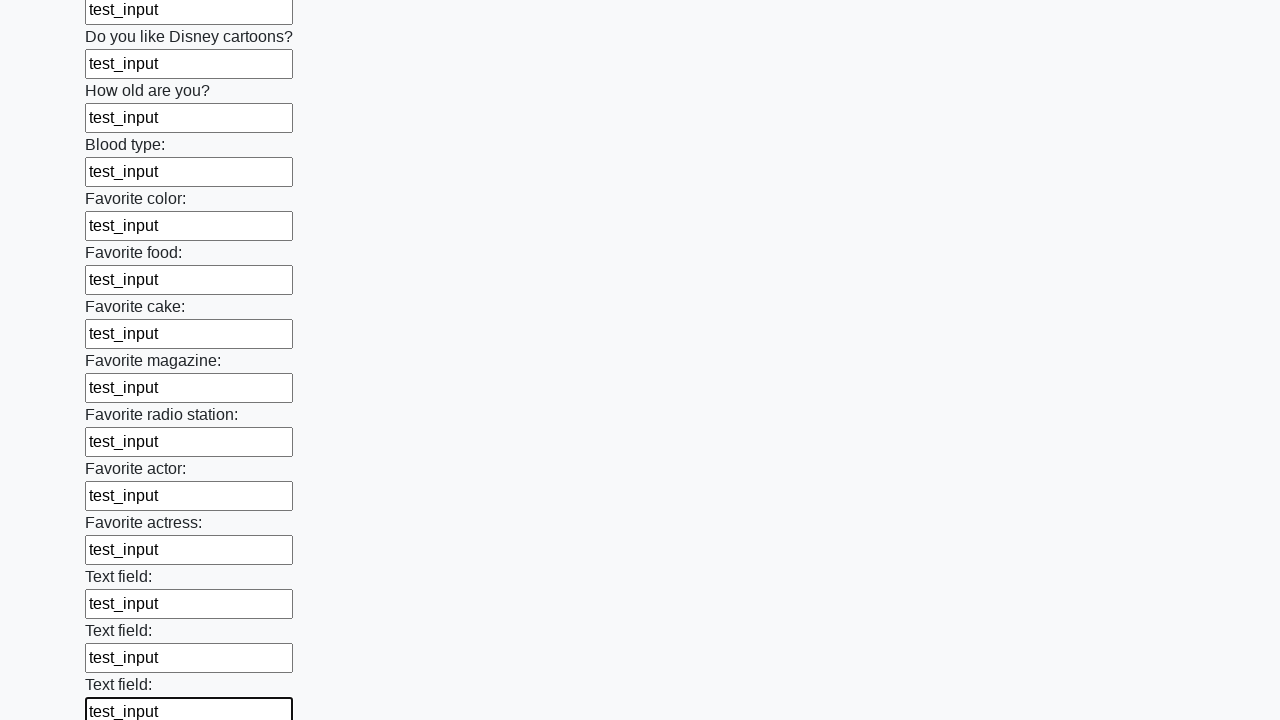

Filled an input field with 'test_input' on input >> nth=29
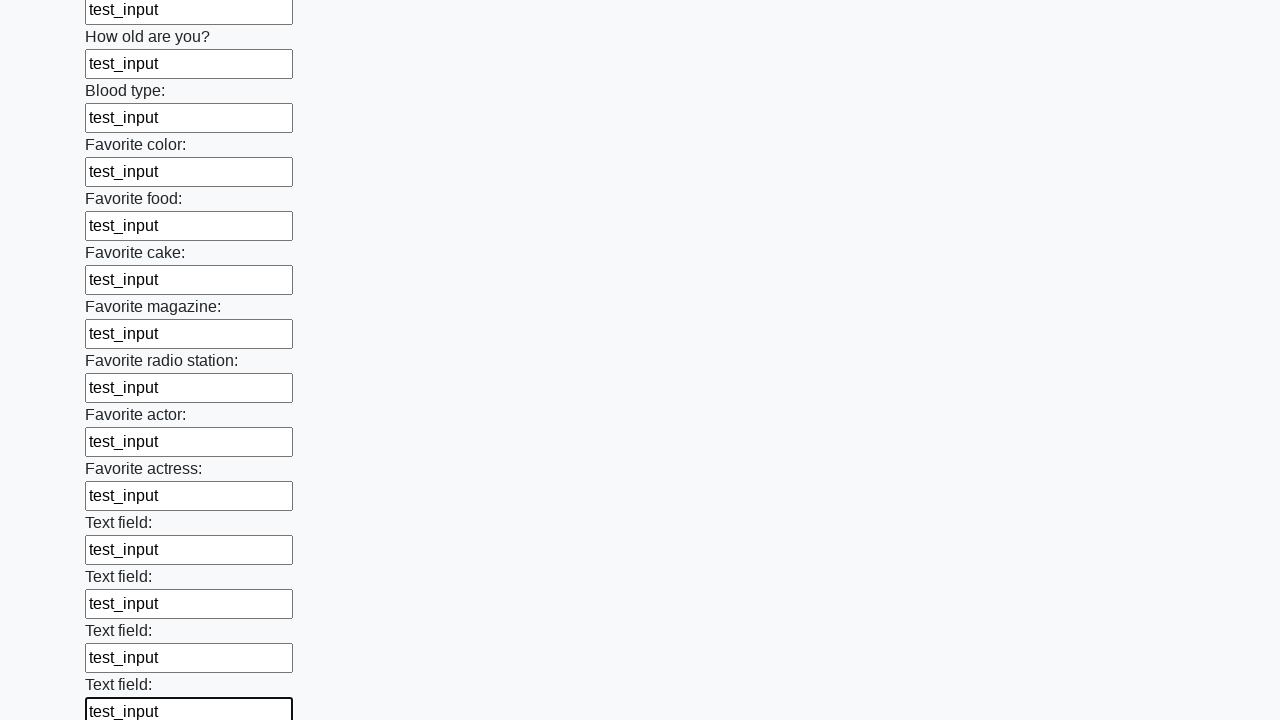

Filled an input field with 'test_input' on input >> nth=30
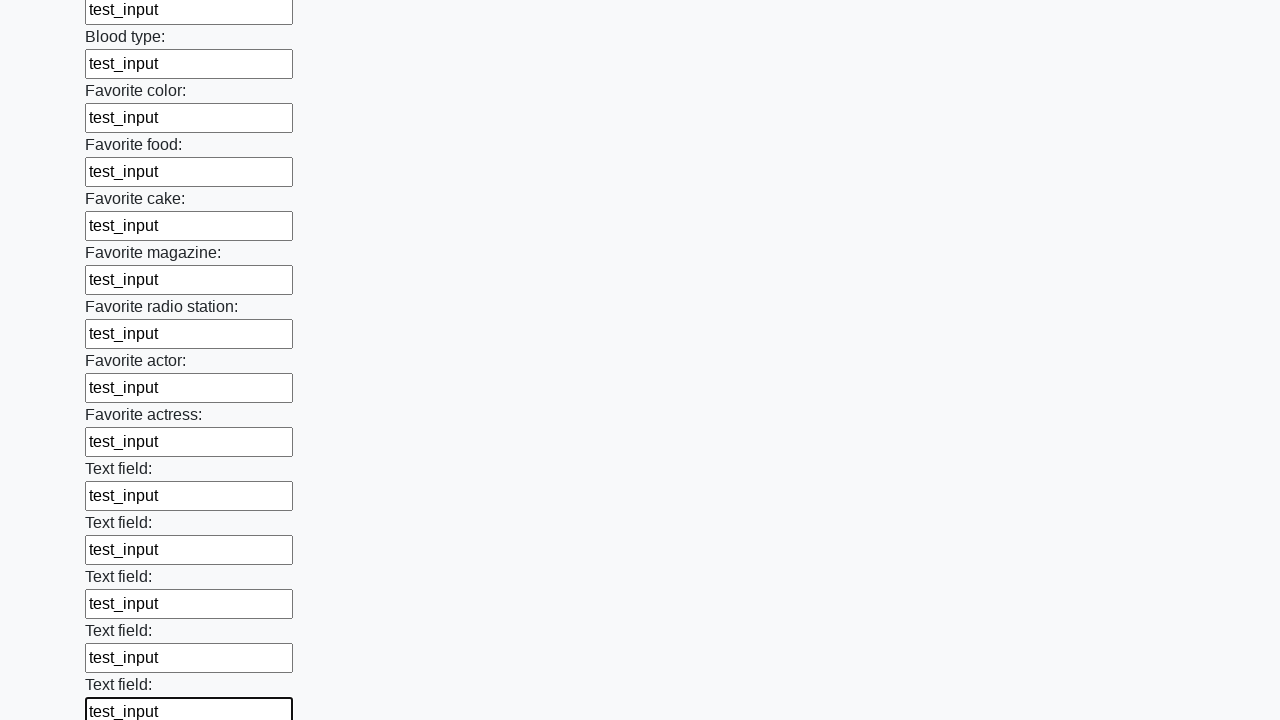

Filled an input field with 'test_input' on input >> nth=31
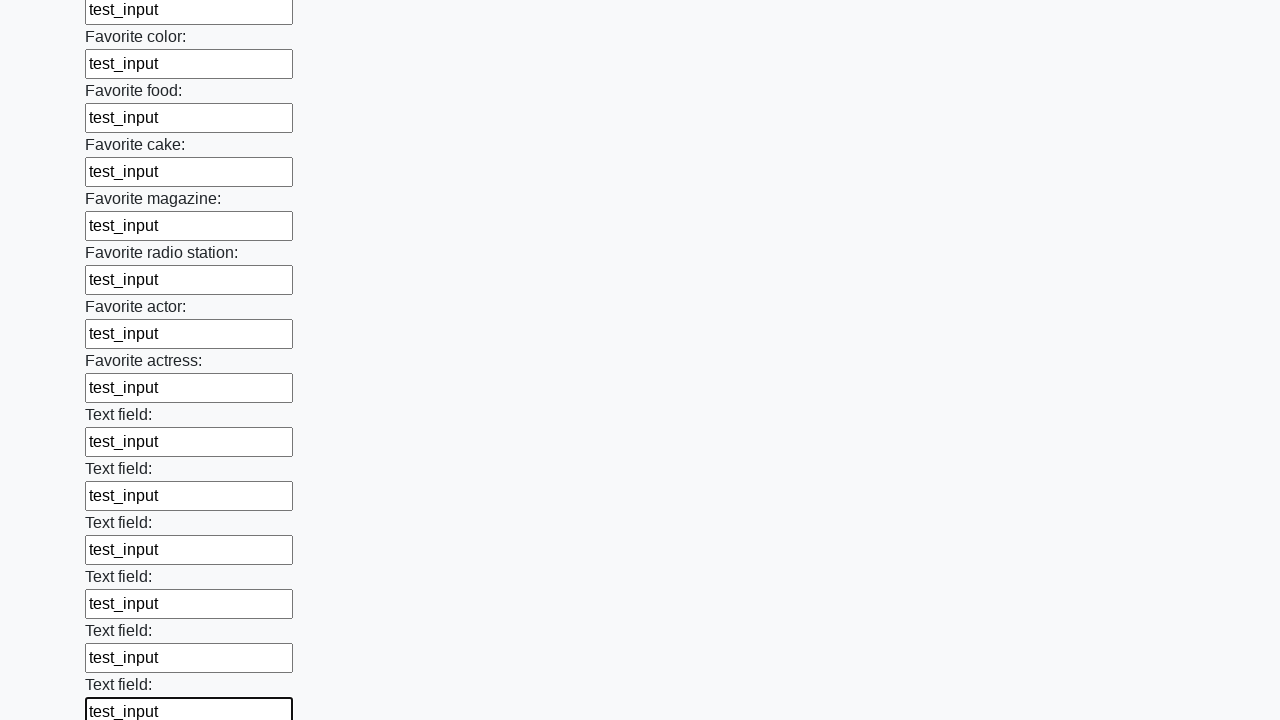

Filled an input field with 'test_input' on input >> nth=32
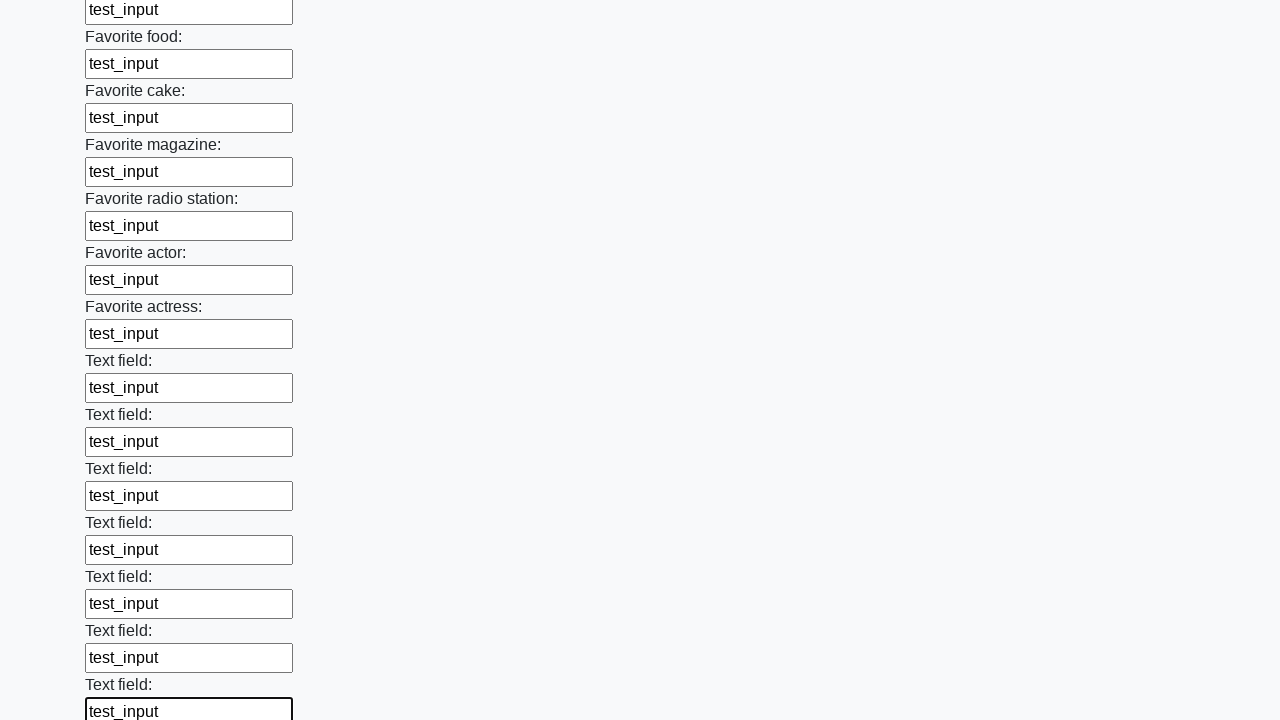

Filled an input field with 'test_input' on input >> nth=33
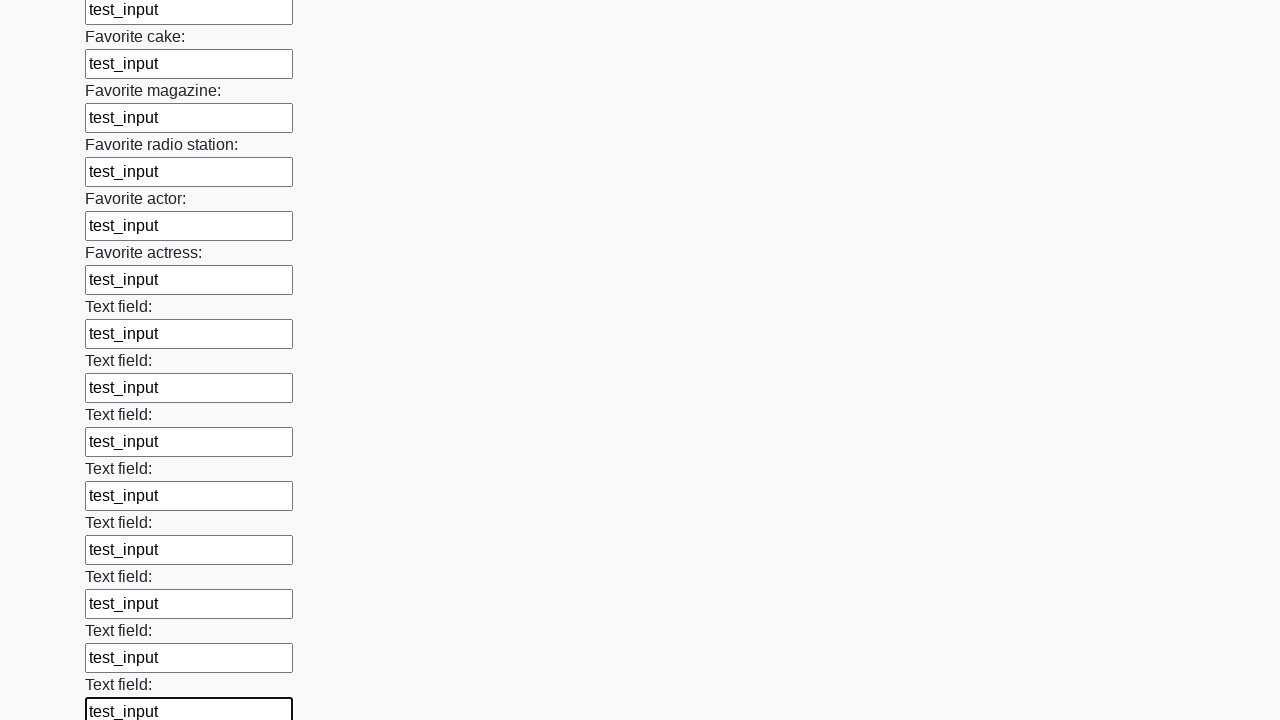

Filled an input field with 'test_input' on input >> nth=34
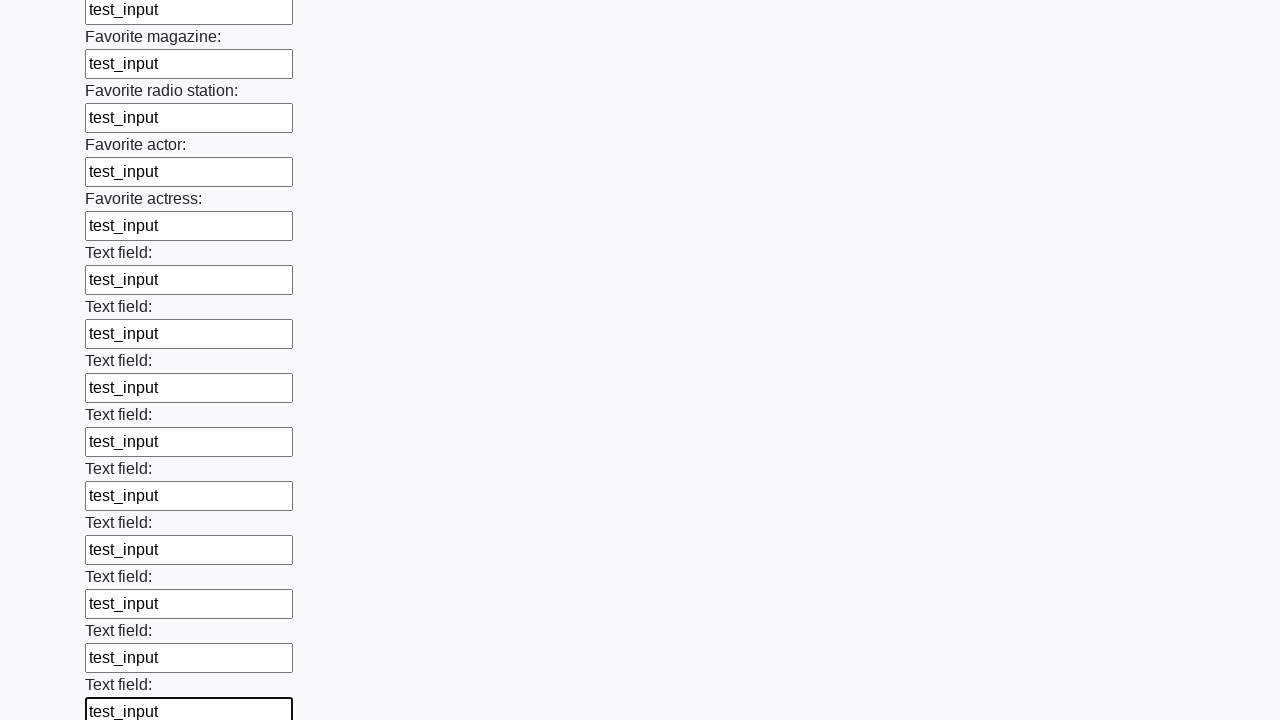

Filled an input field with 'test_input' on input >> nth=35
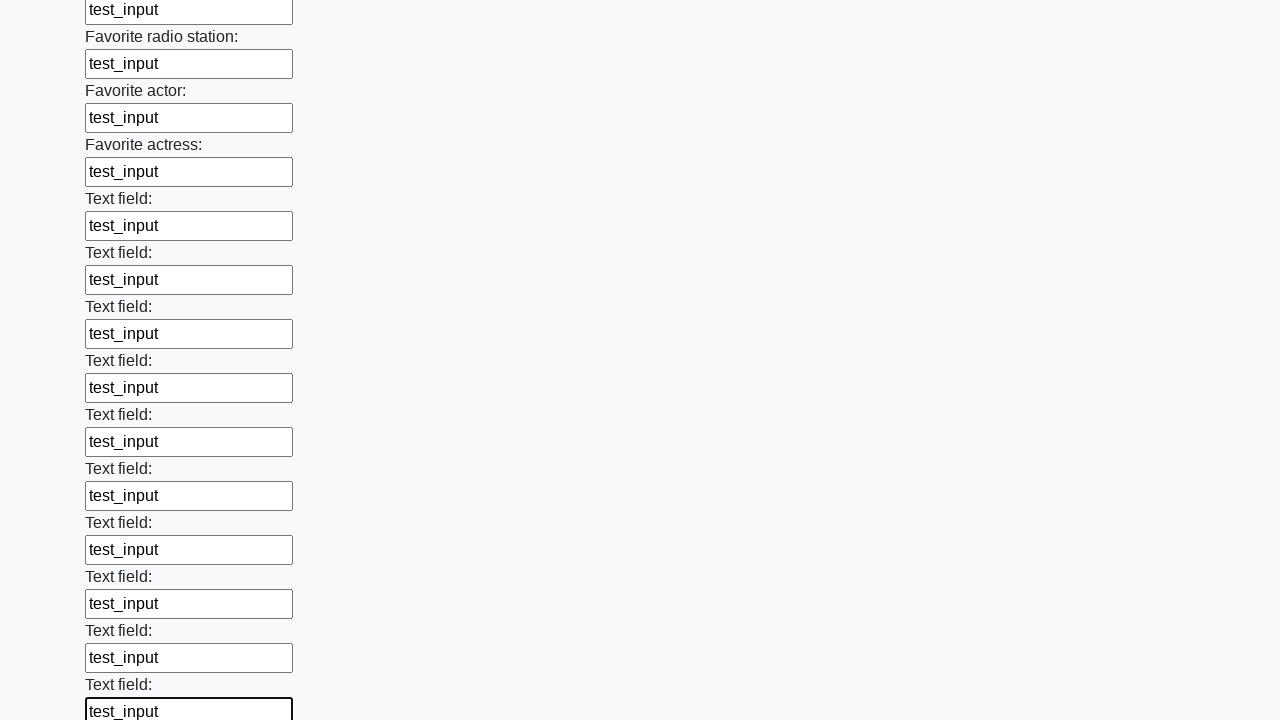

Filled an input field with 'test_input' on input >> nth=36
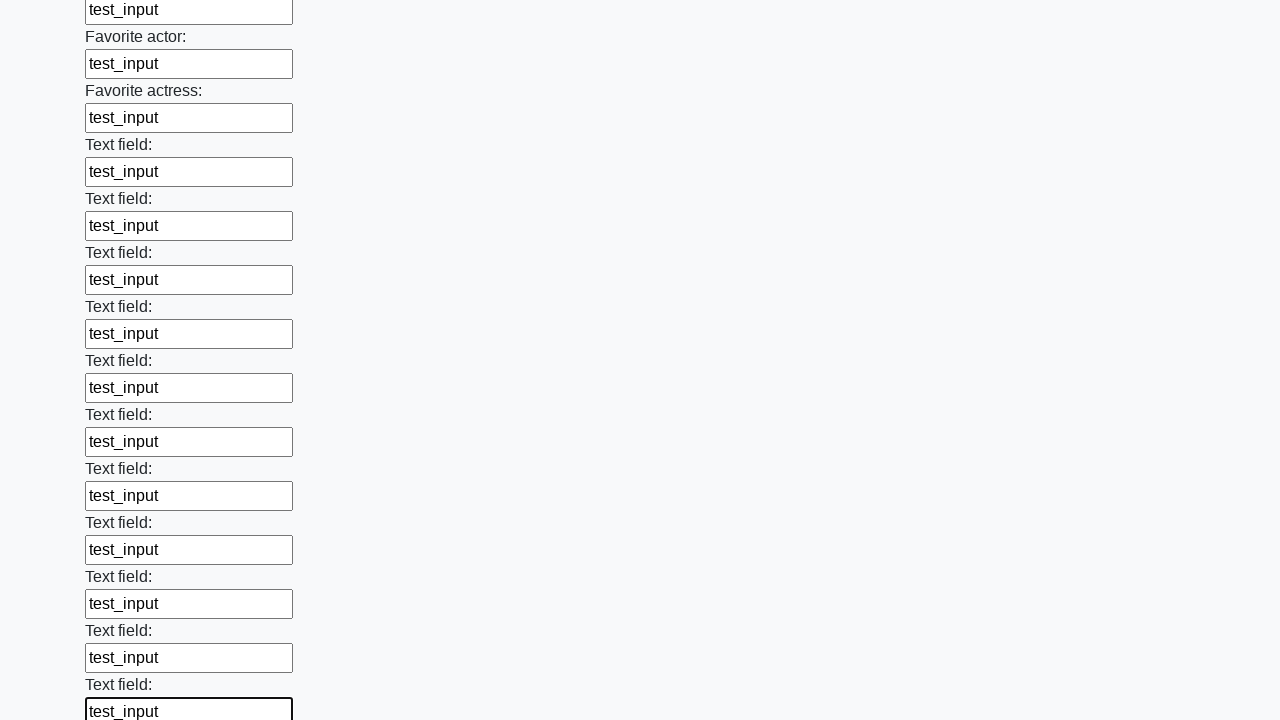

Filled an input field with 'test_input' on input >> nth=37
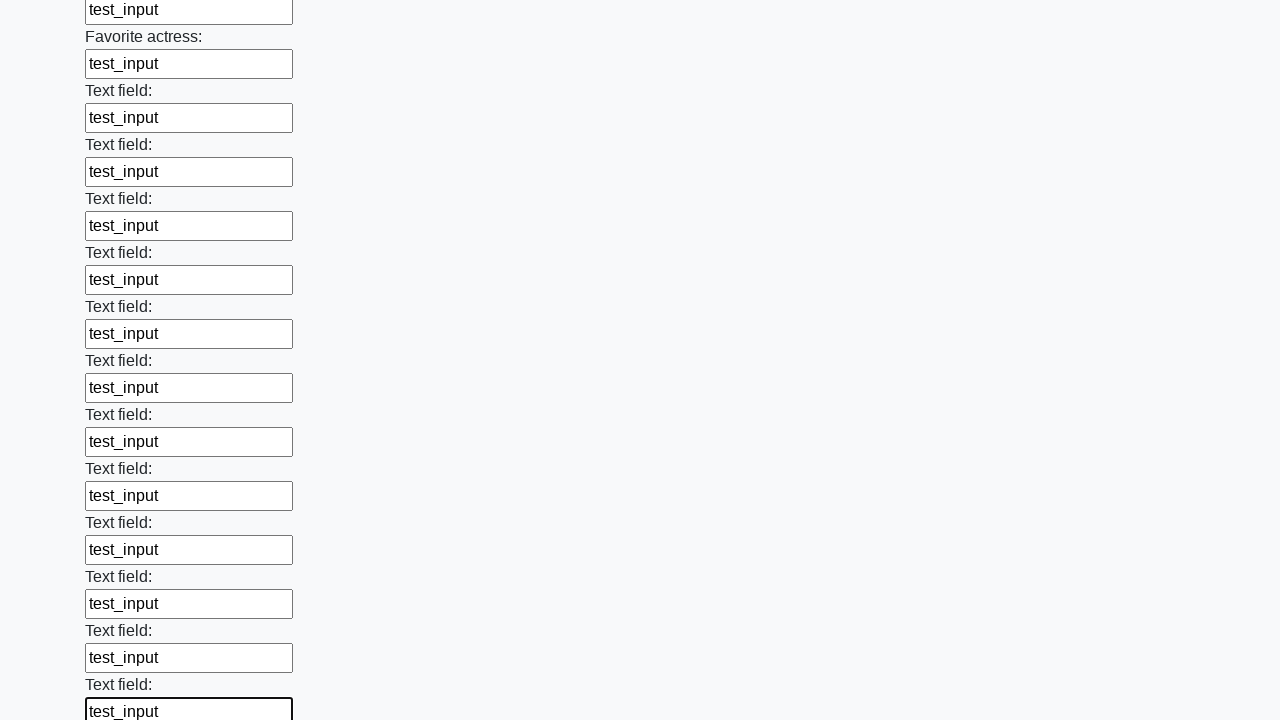

Filled an input field with 'test_input' on input >> nth=38
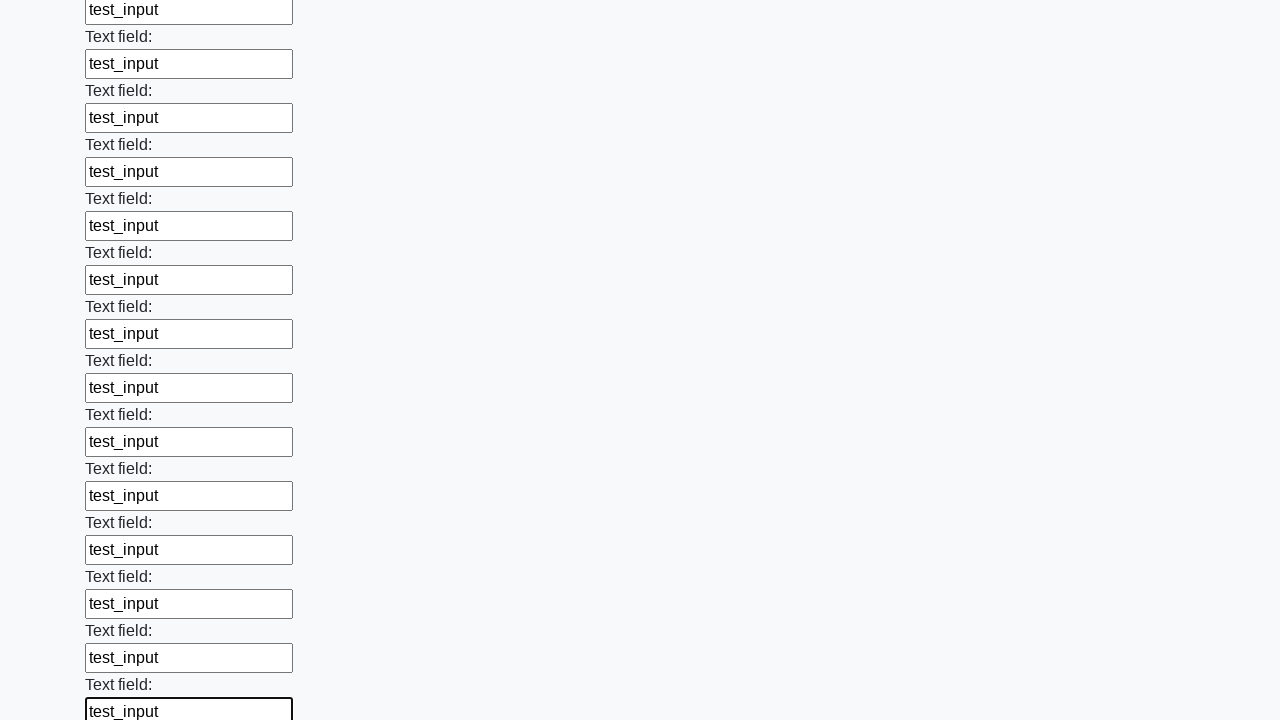

Filled an input field with 'test_input' on input >> nth=39
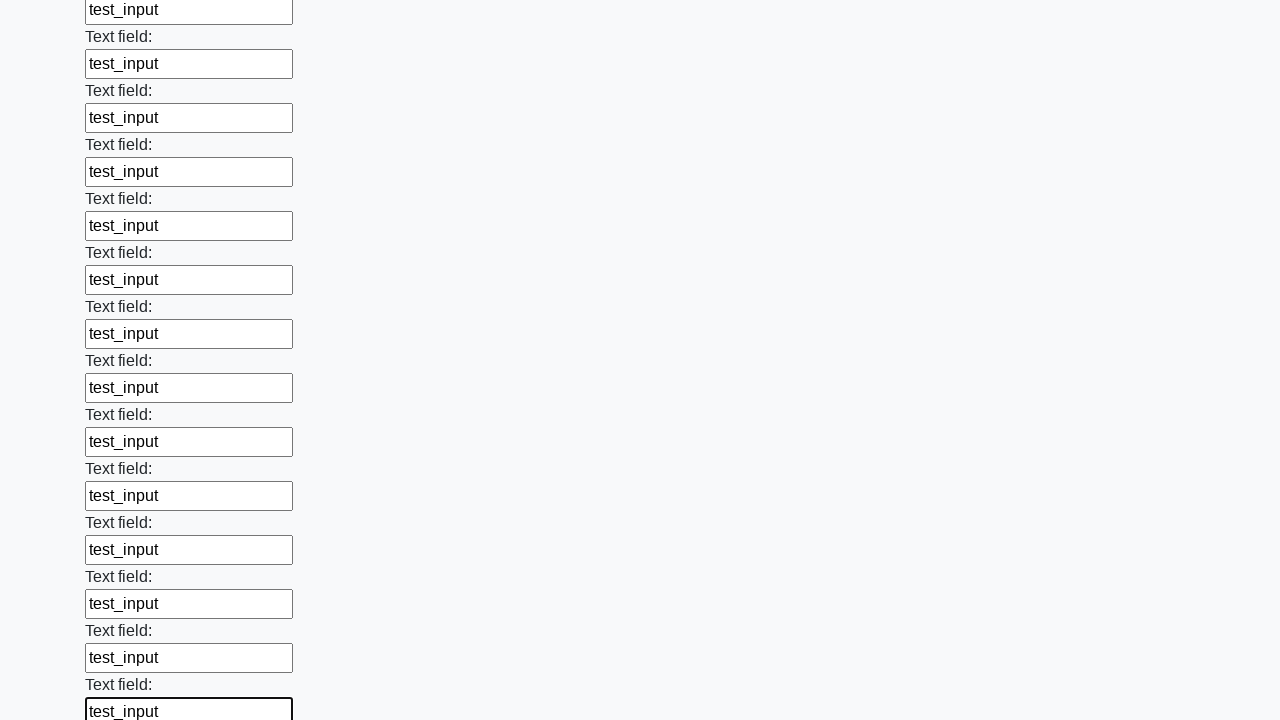

Filled an input field with 'test_input' on input >> nth=40
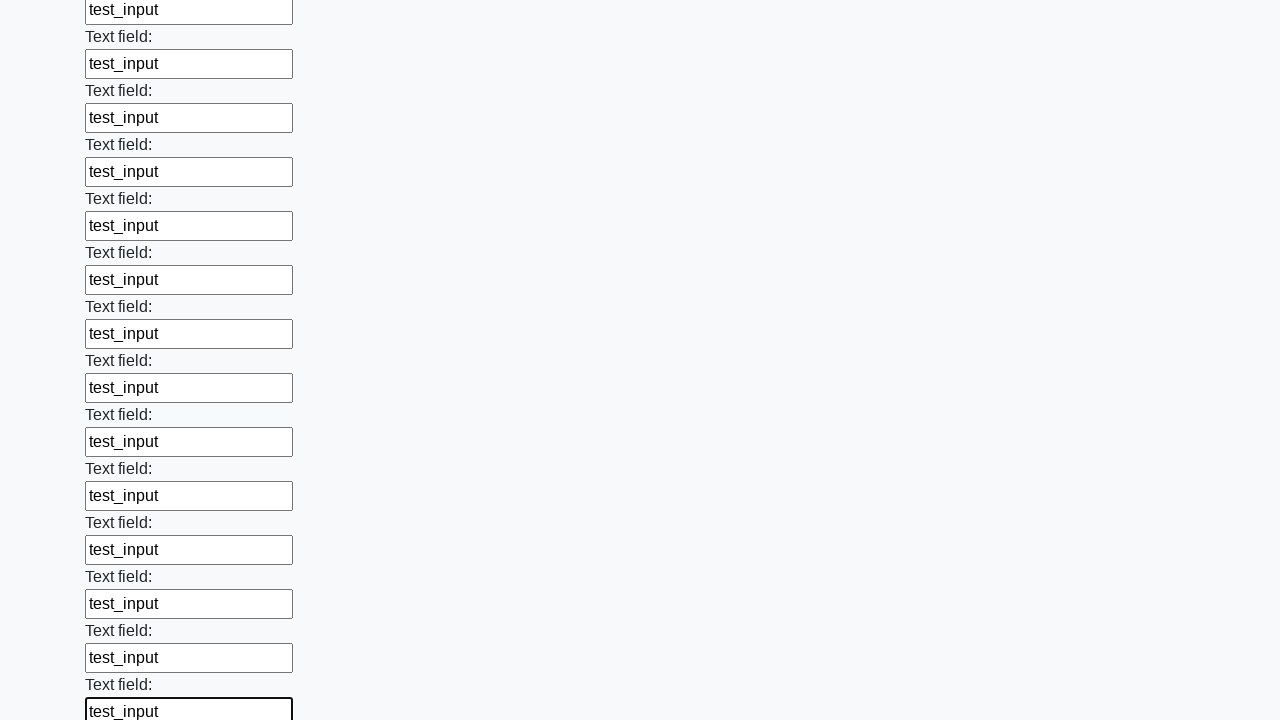

Filled an input field with 'test_input' on input >> nth=41
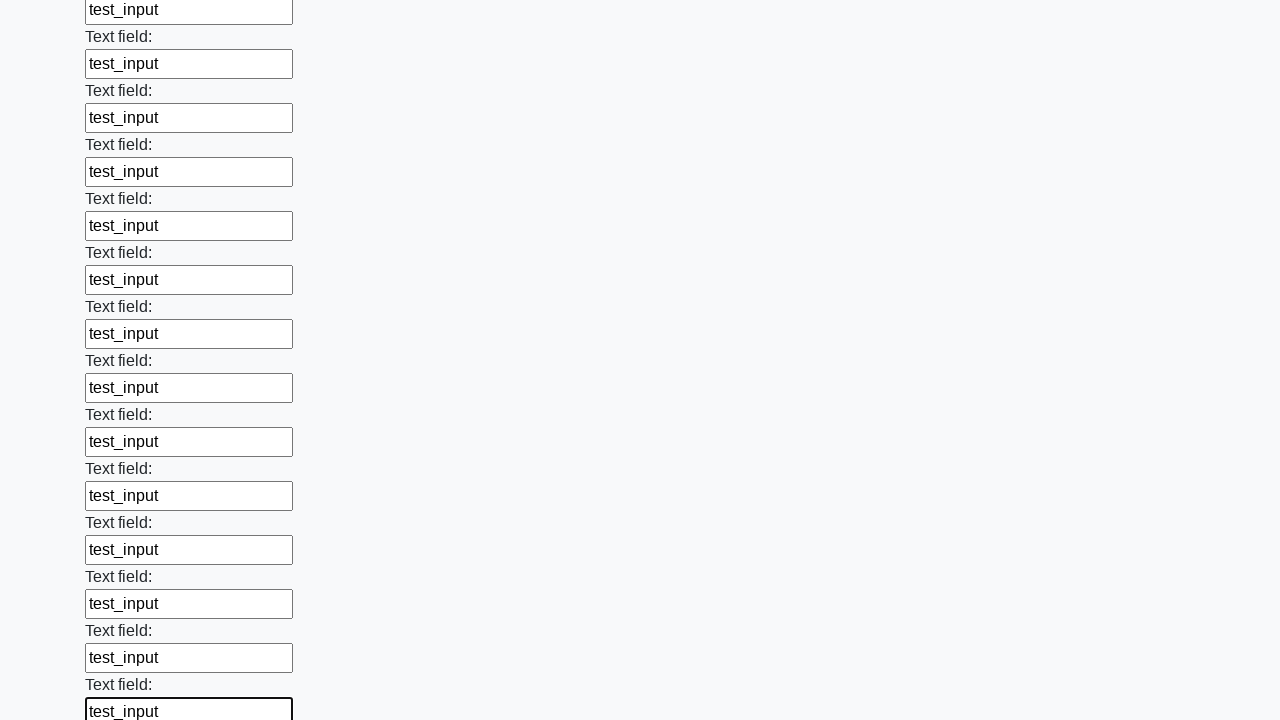

Filled an input field with 'test_input' on input >> nth=42
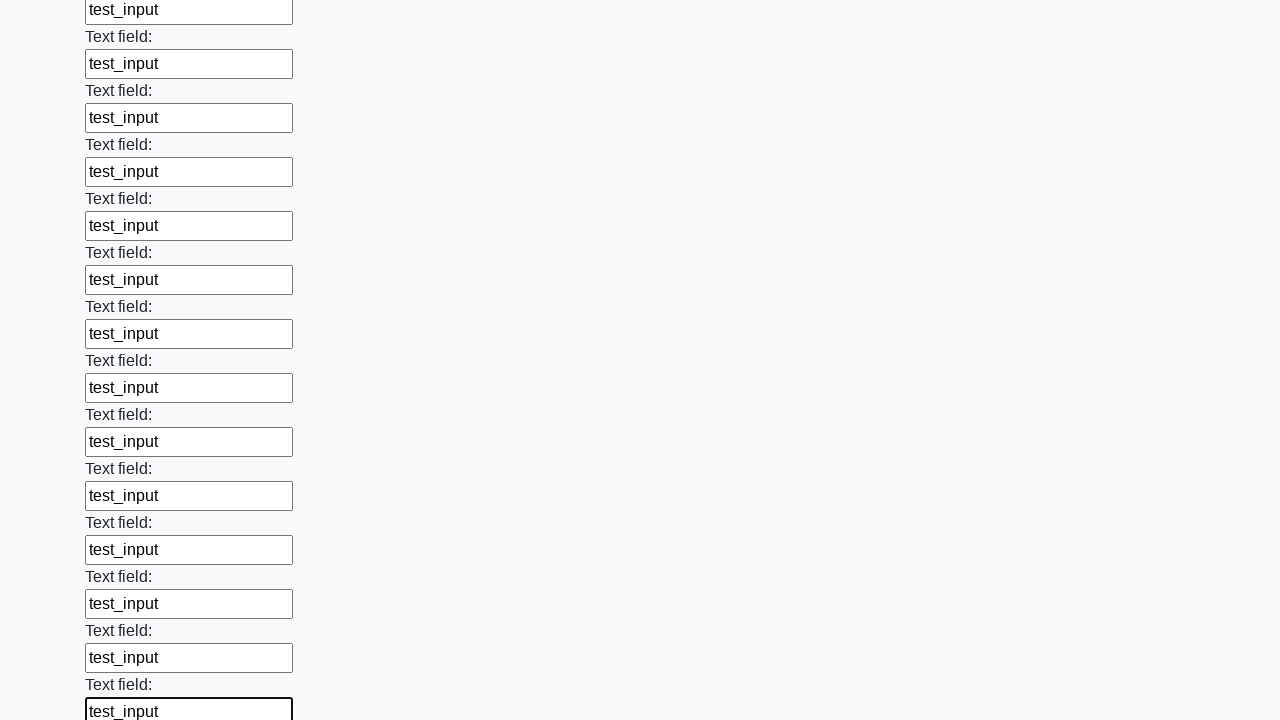

Filled an input field with 'test_input' on input >> nth=43
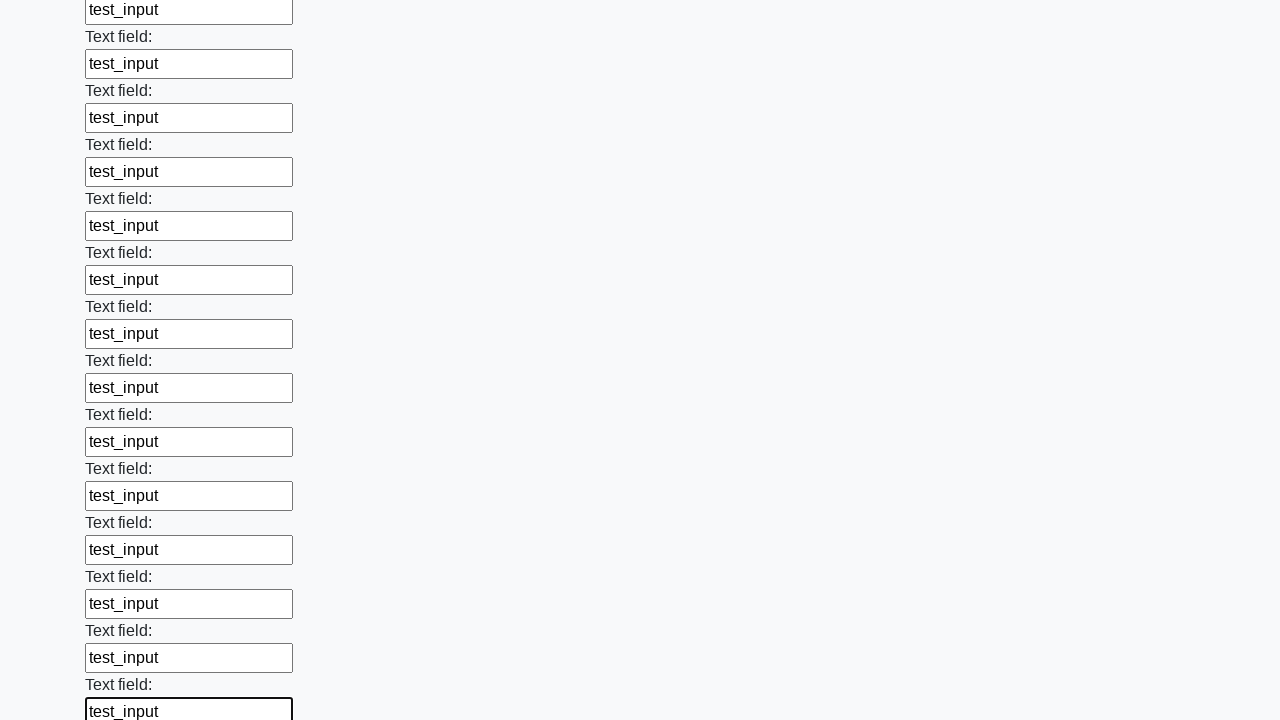

Filled an input field with 'test_input' on input >> nth=44
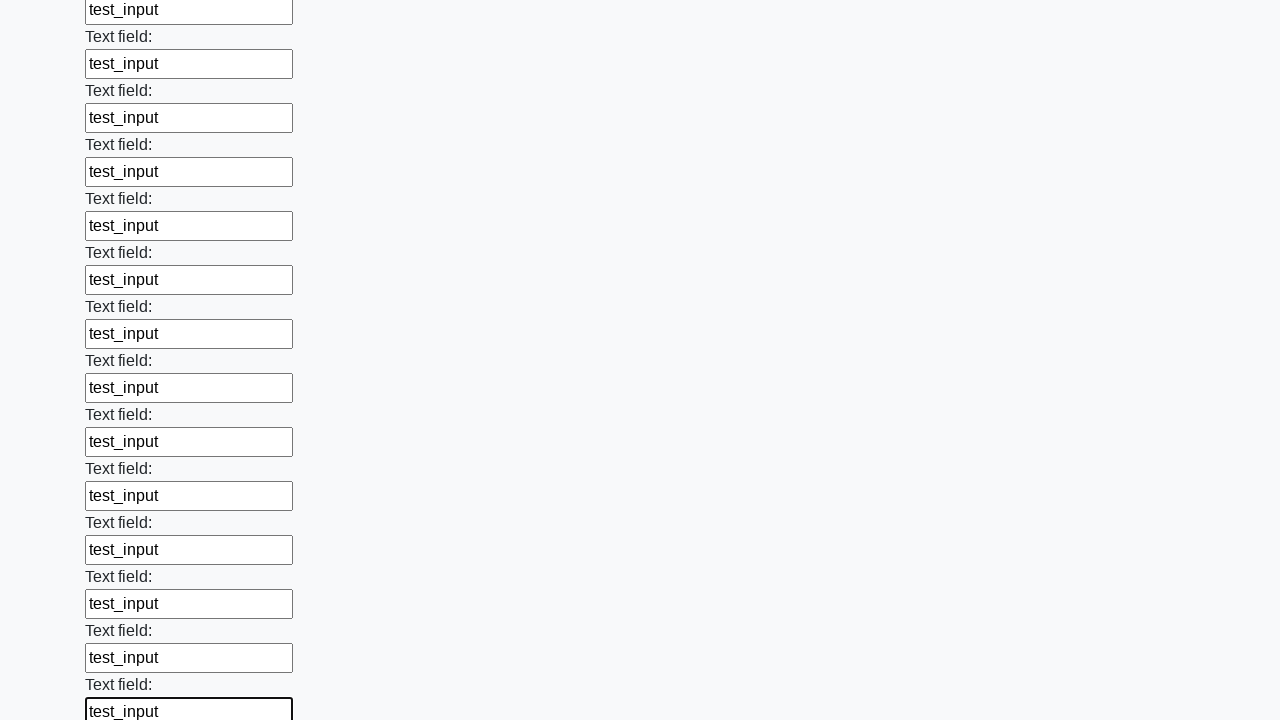

Filled an input field with 'test_input' on input >> nth=45
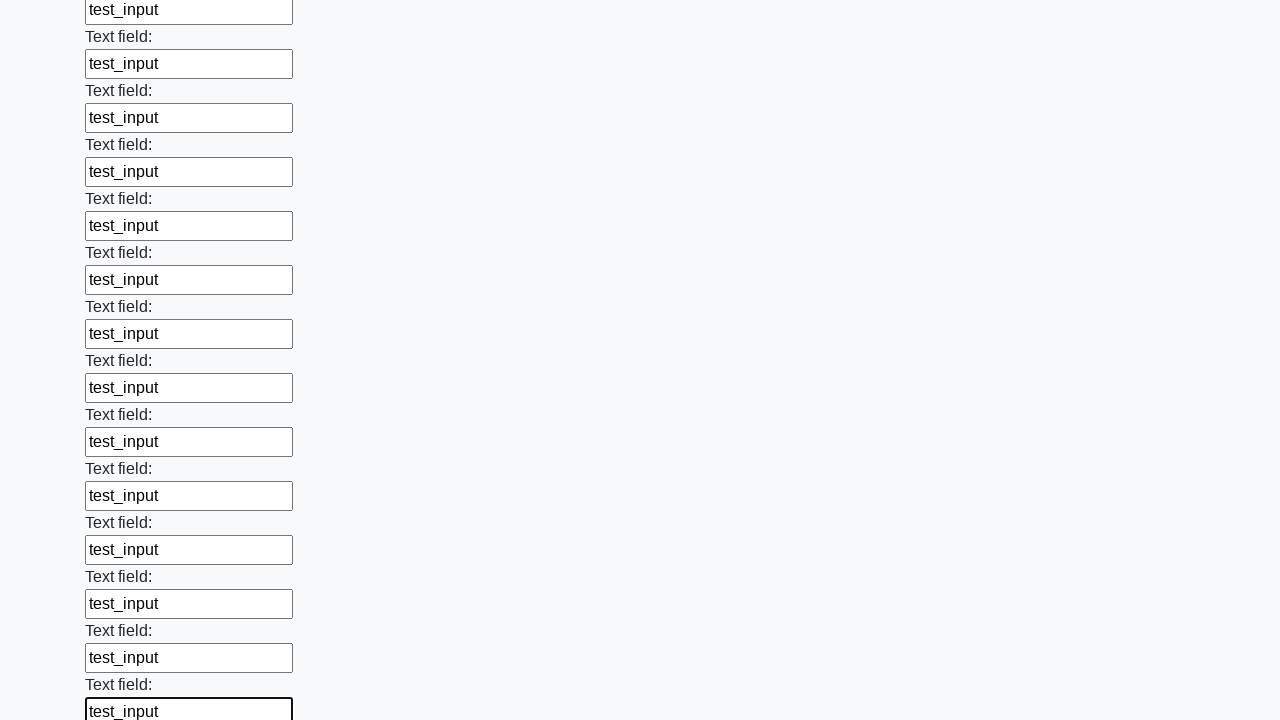

Filled an input field with 'test_input' on input >> nth=46
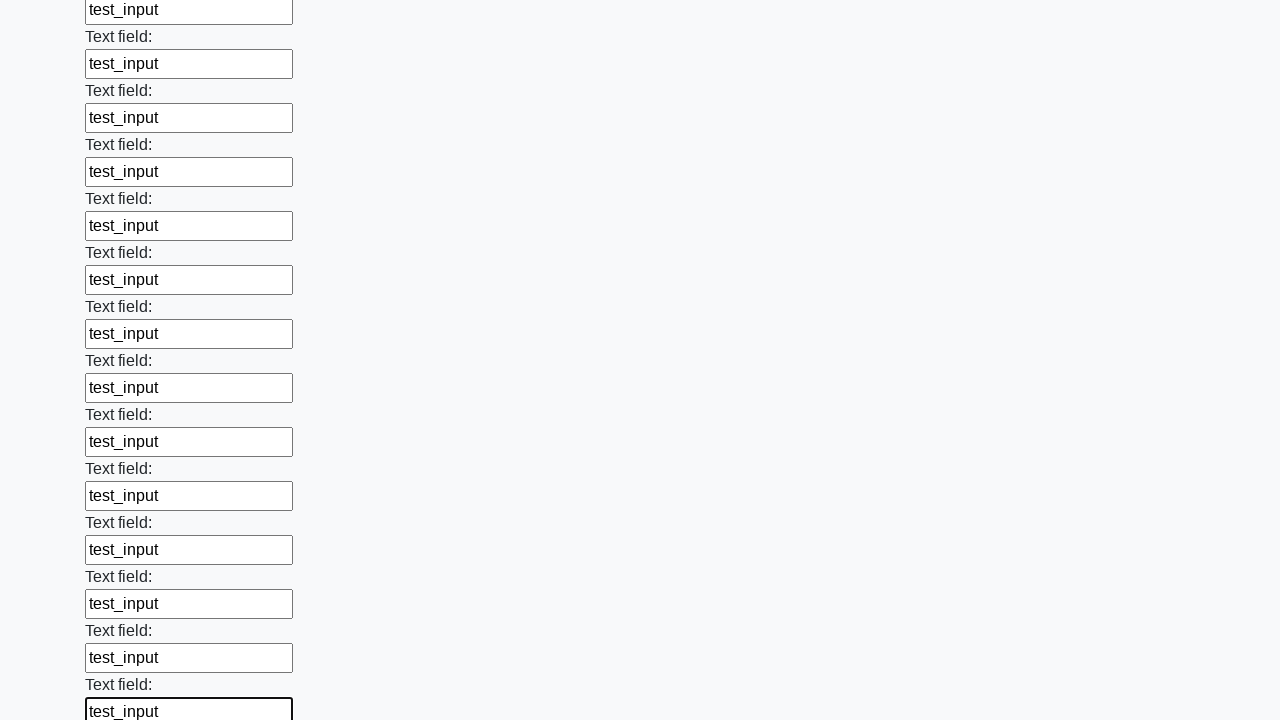

Filled an input field with 'test_input' on input >> nth=47
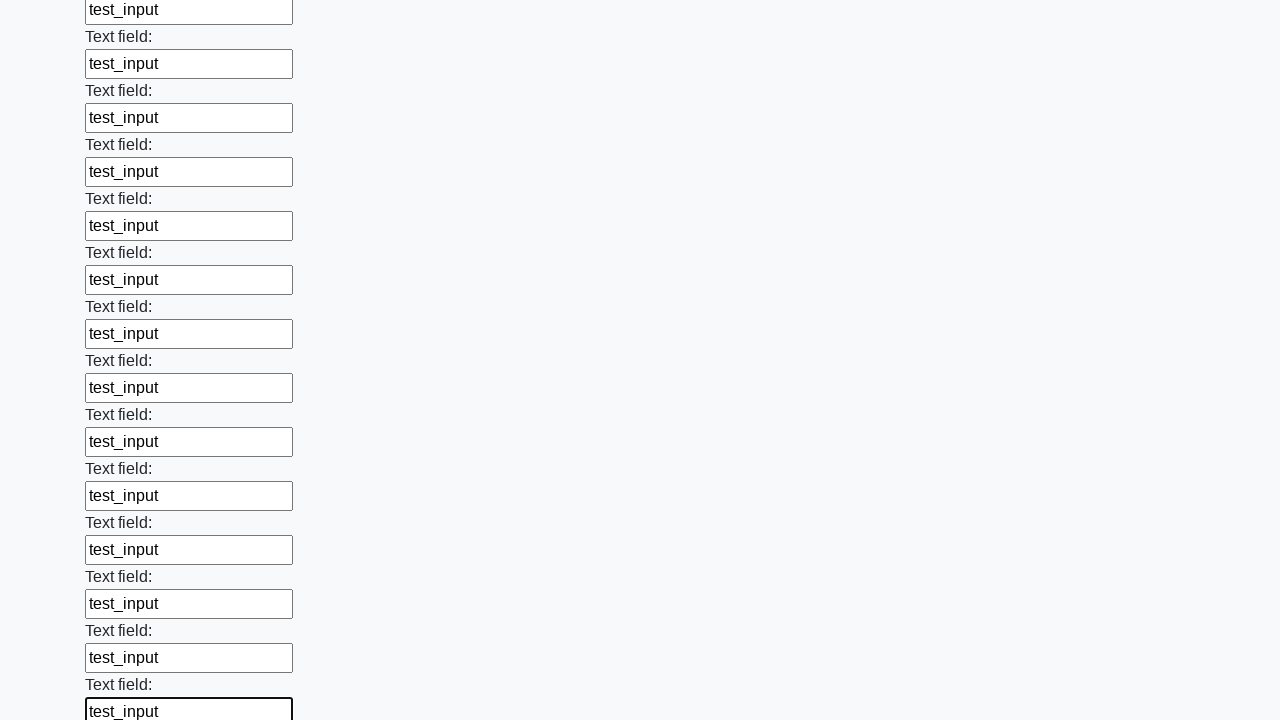

Filled an input field with 'test_input' on input >> nth=48
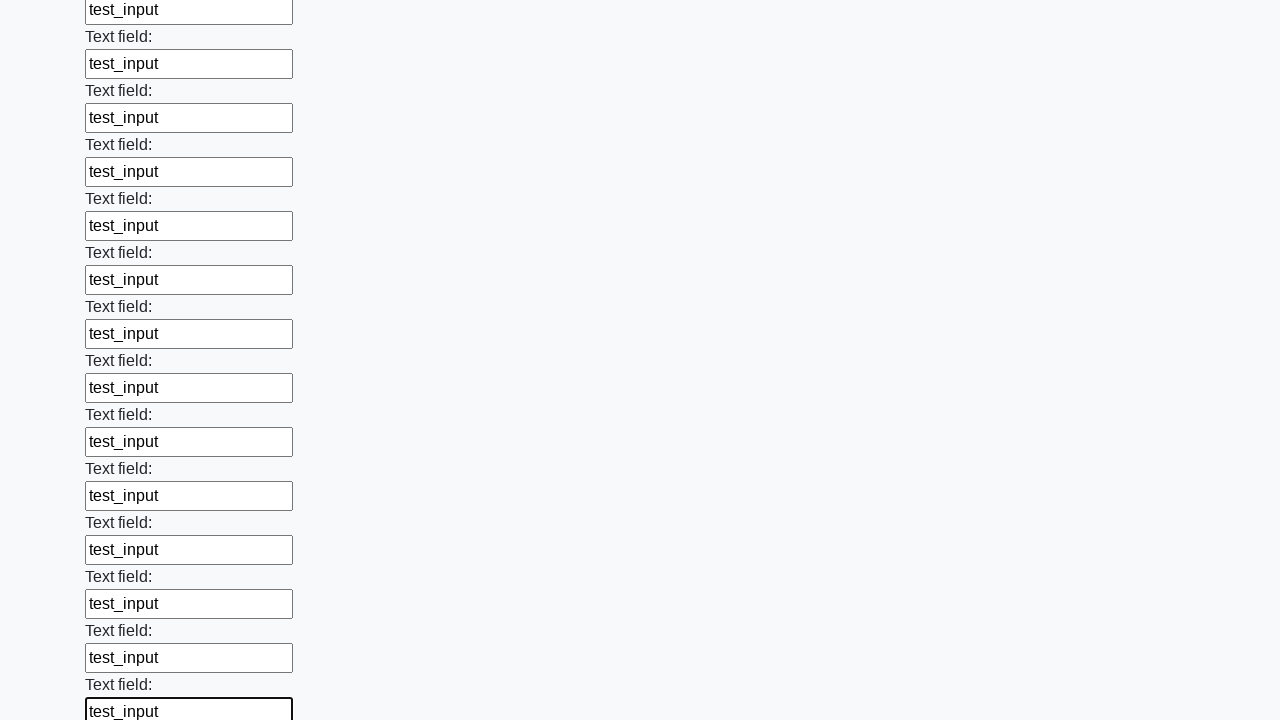

Filled an input field with 'test_input' on input >> nth=49
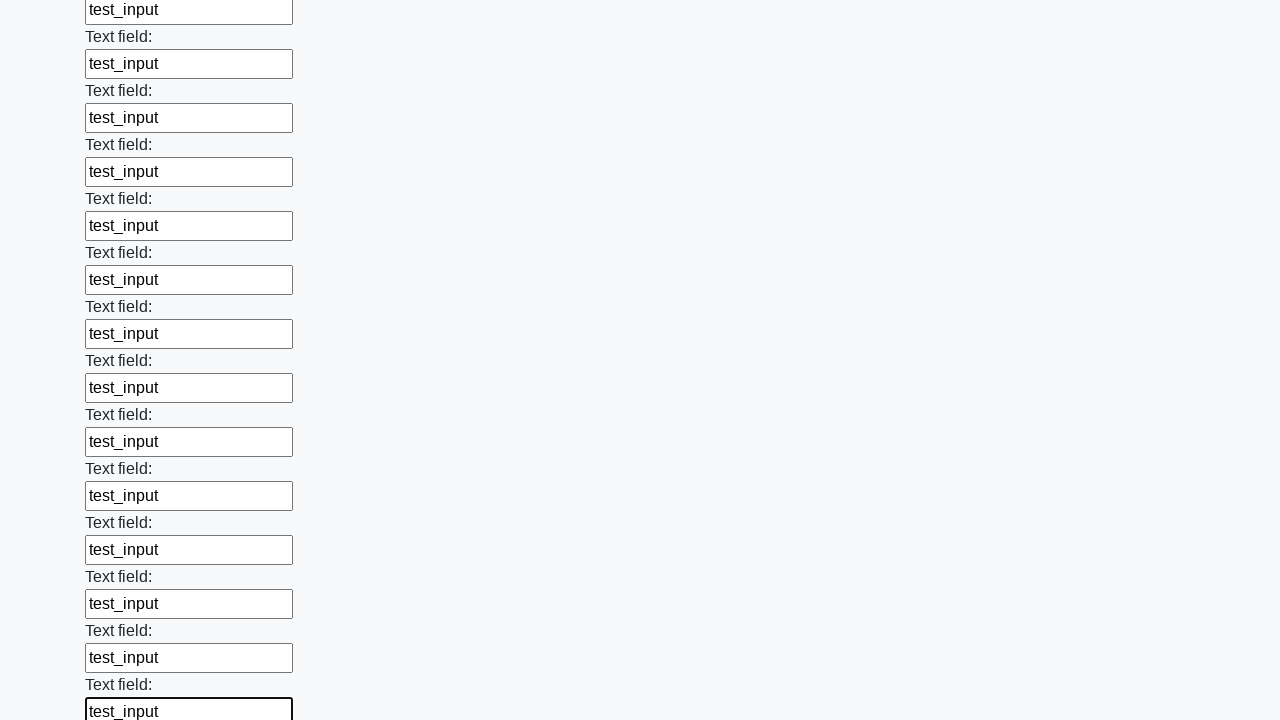

Filled an input field with 'test_input' on input >> nth=50
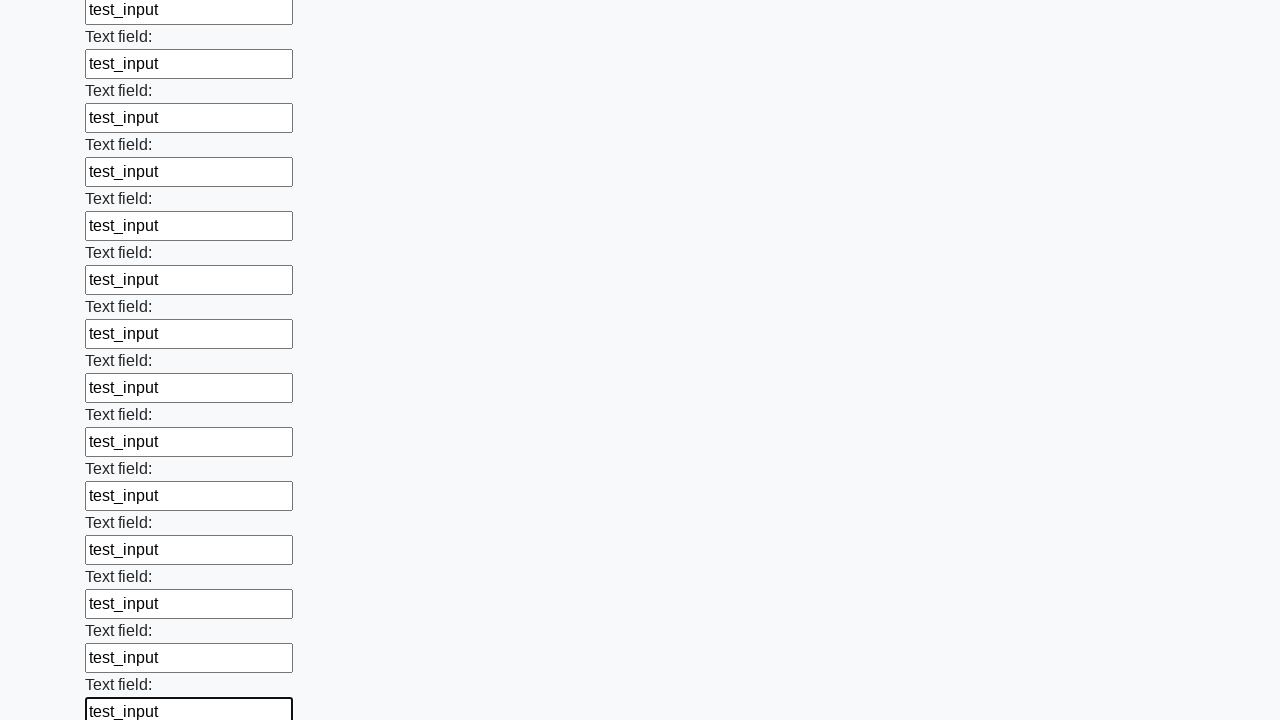

Filled an input field with 'test_input' on input >> nth=51
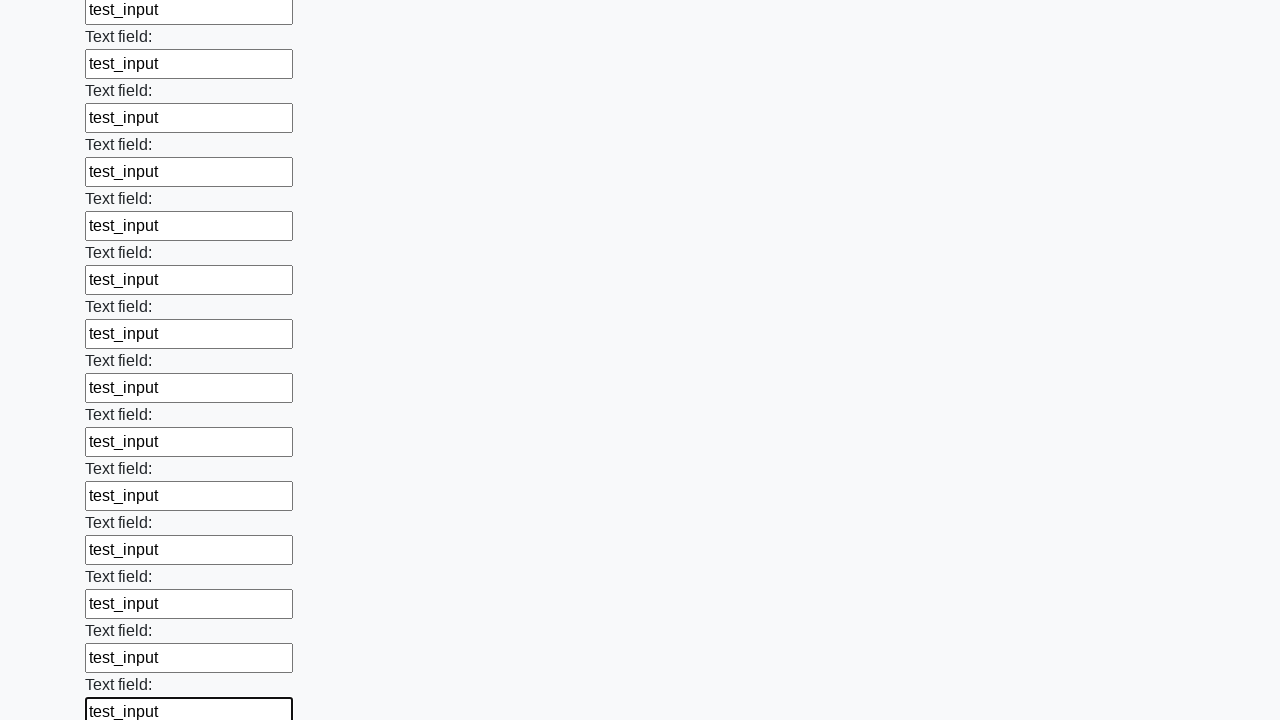

Filled an input field with 'test_input' on input >> nth=52
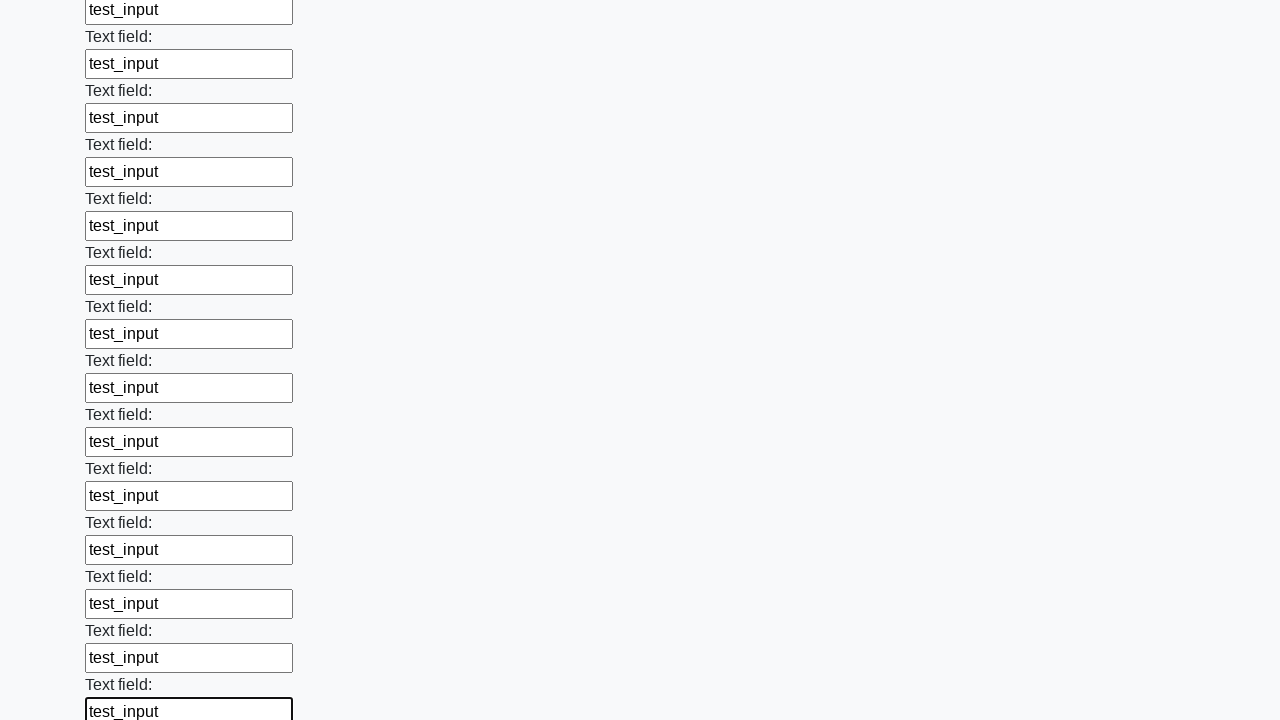

Filled an input field with 'test_input' on input >> nth=53
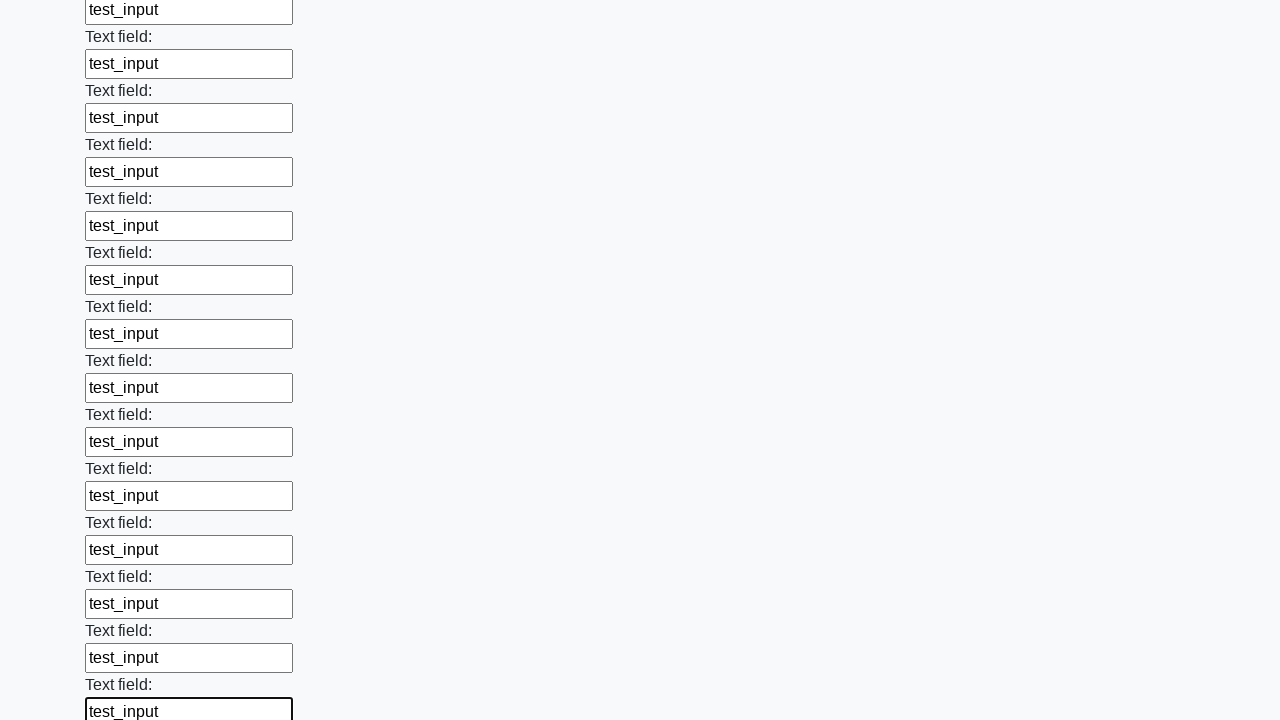

Filled an input field with 'test_input' on input >> nth=54
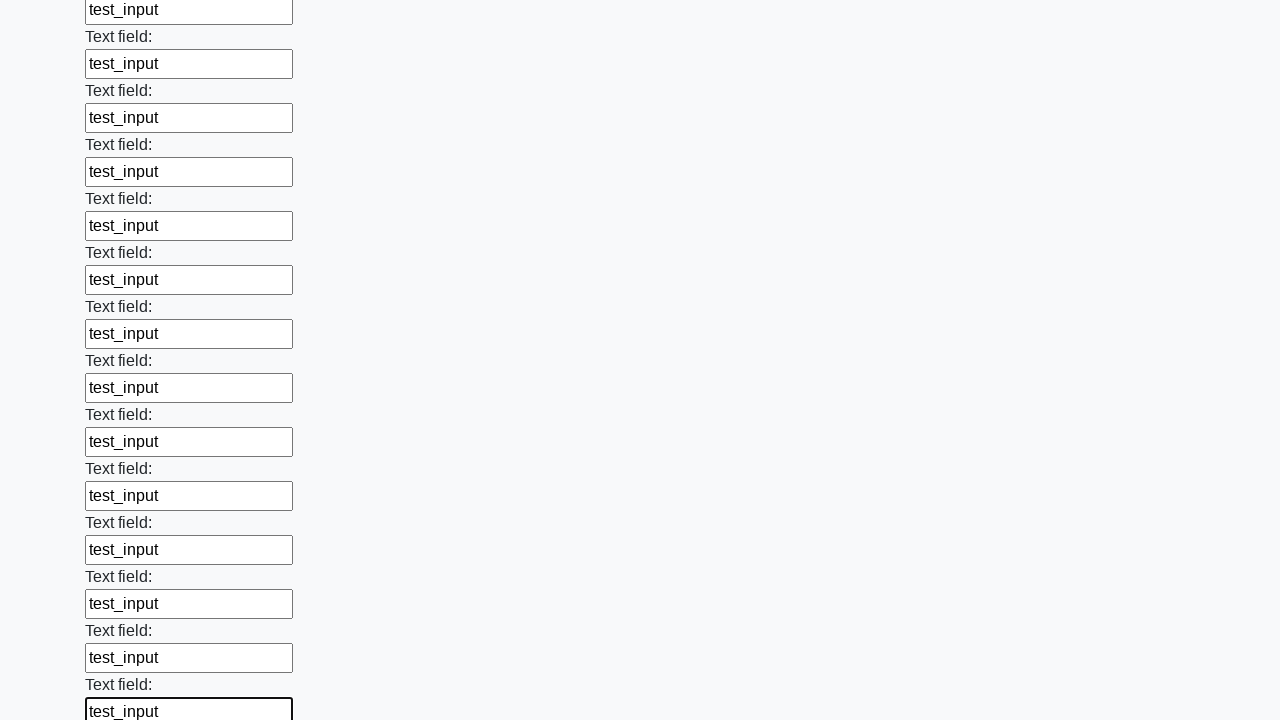

Filled an input field with 'test_input' on input >> nth=55
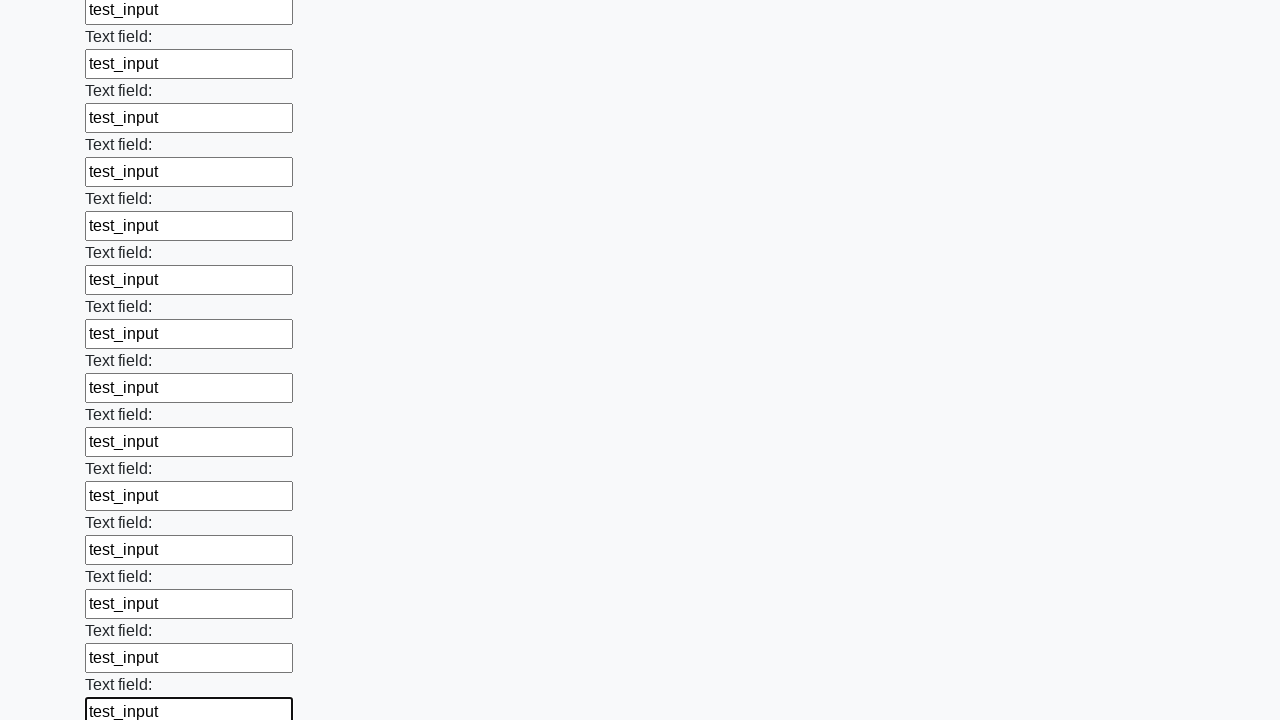

Filled an input field with 'test_input' on input >> nth=56
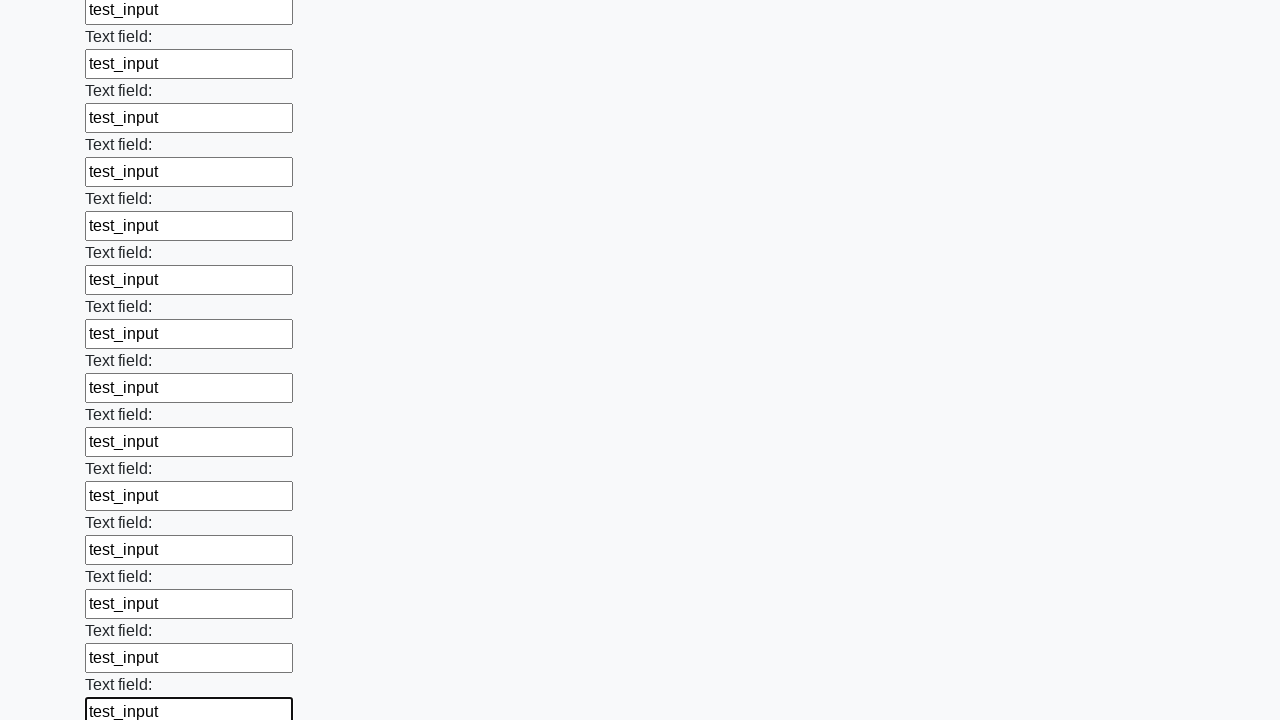

Filled an input field with 'test_input' on input >> nth=57
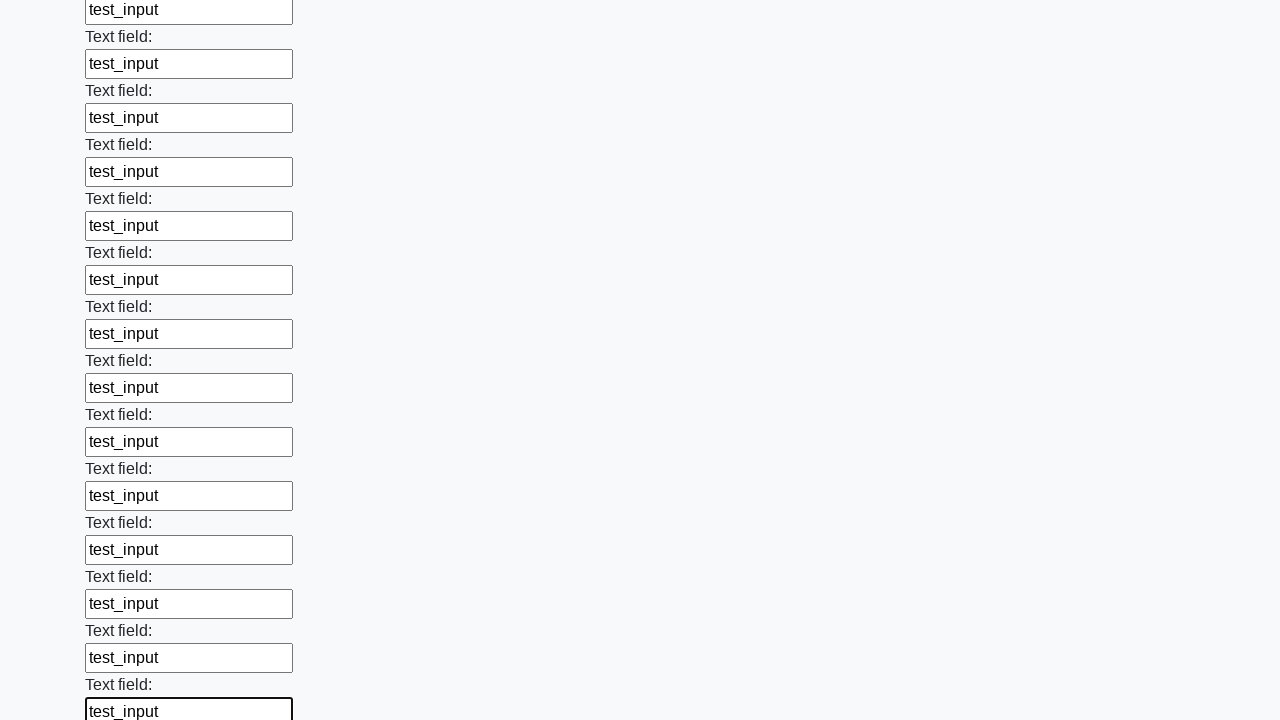

Filled an input field with 'test_input' on input >> nth=58
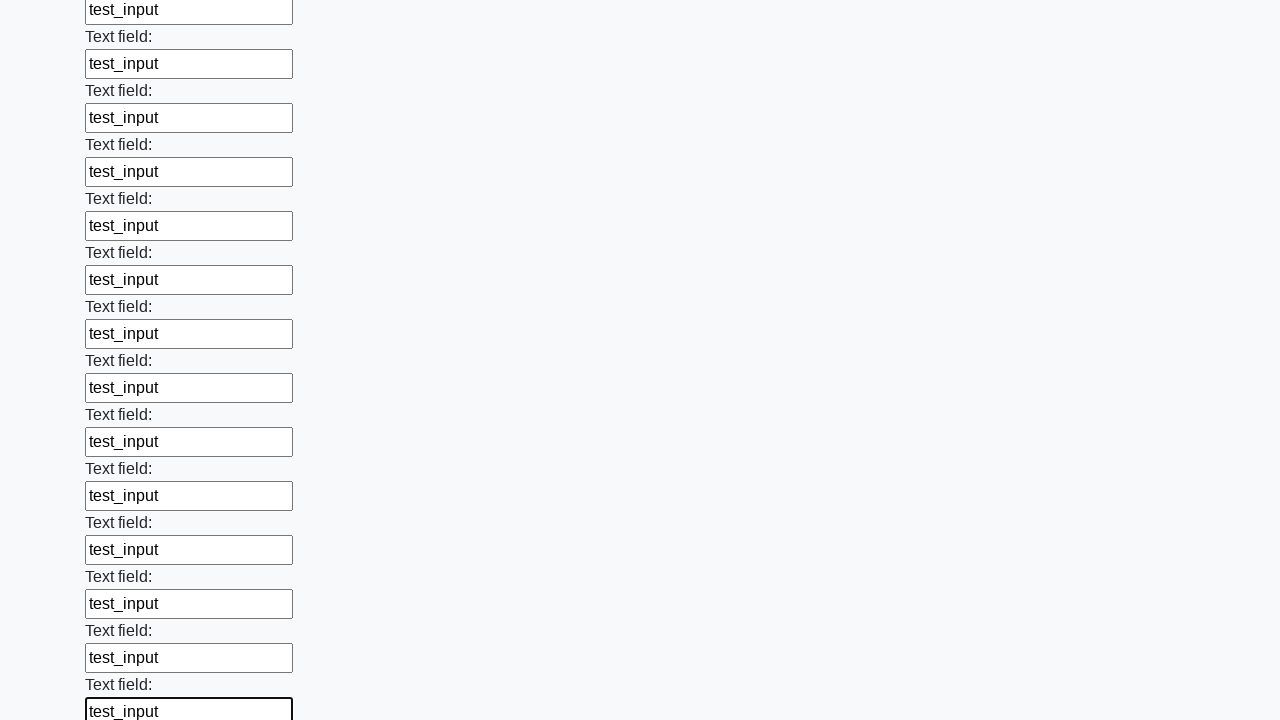

Filled an input field with 'test_input' on input >> nth=59
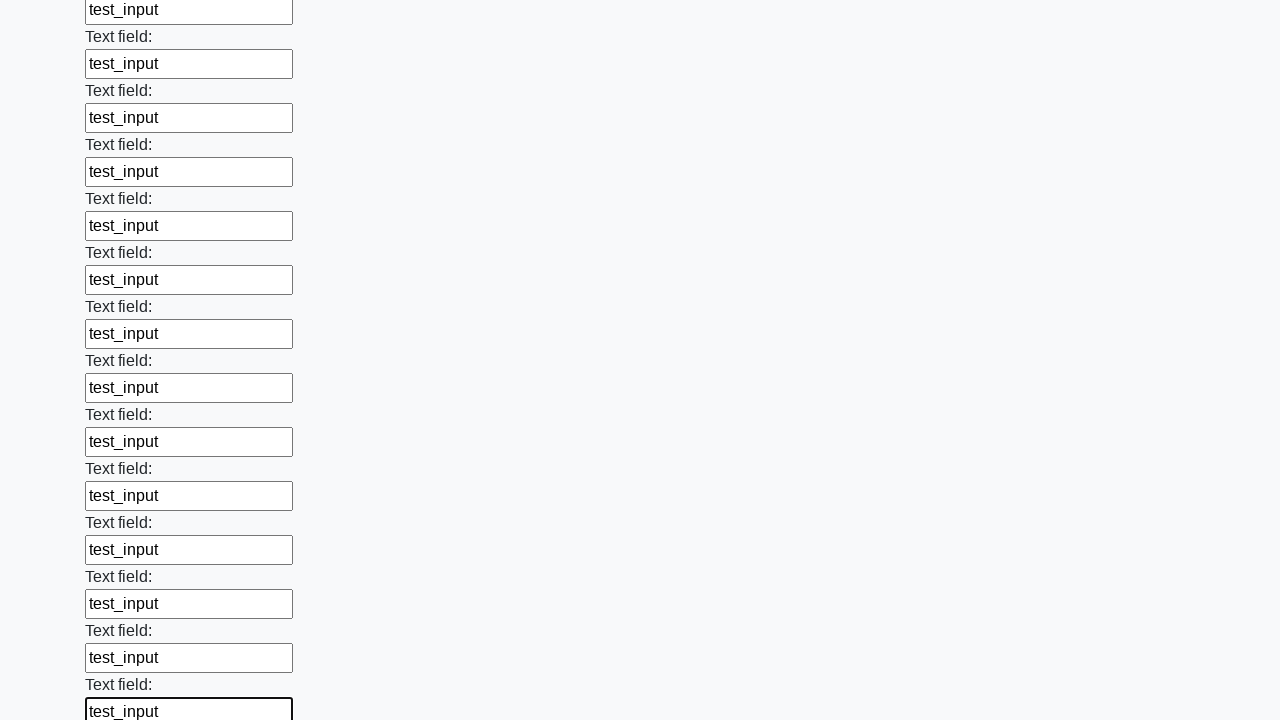

Filled an input field with 'test_input' on input >> nth=60
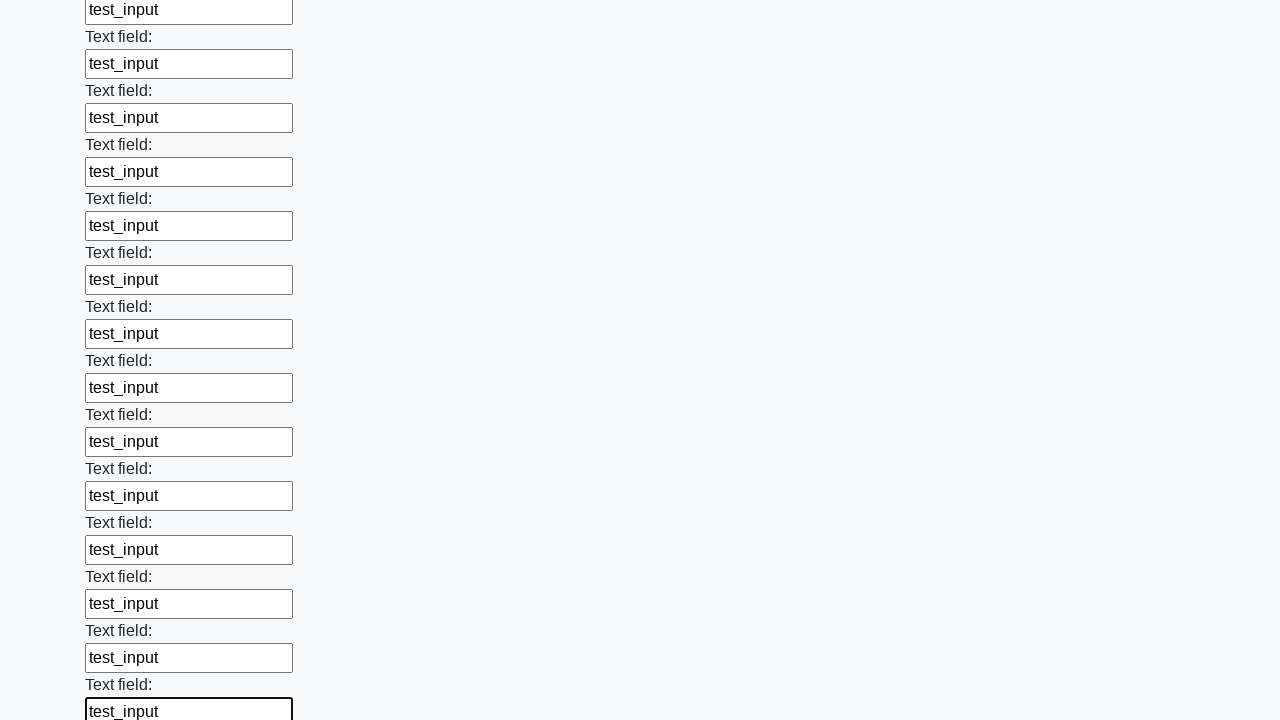

Filled an input field with 'test_input' on input >> nth=61
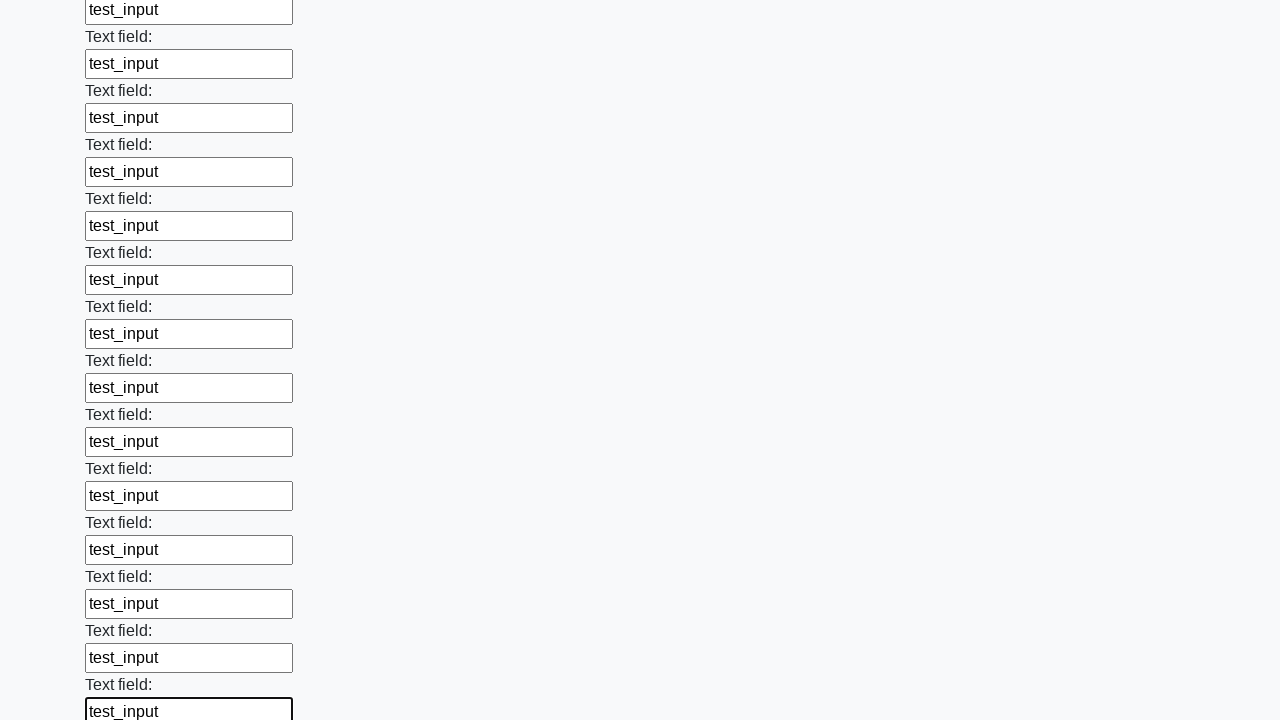

Filled an input field with 'test_input' on input >> nth=62
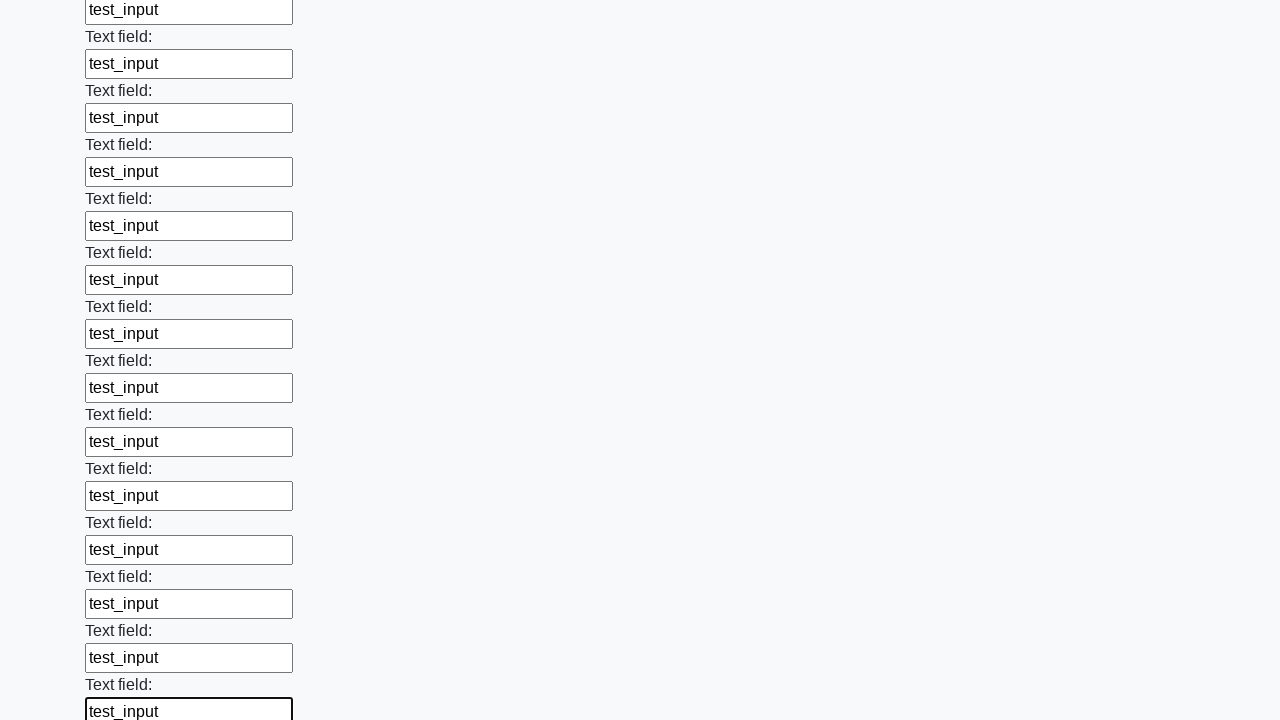

Filled an input field with 'test_input' on input >> nth=63
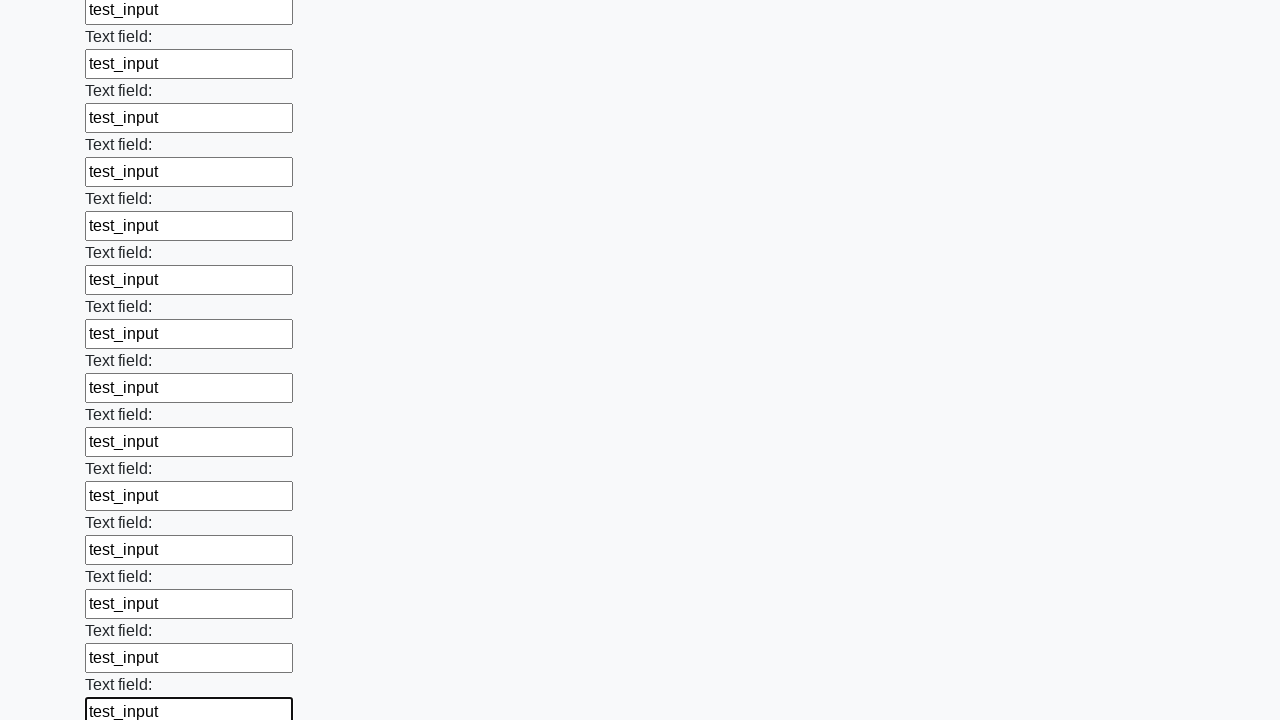

Filled an input field with 'test_input' on input >> nth=64
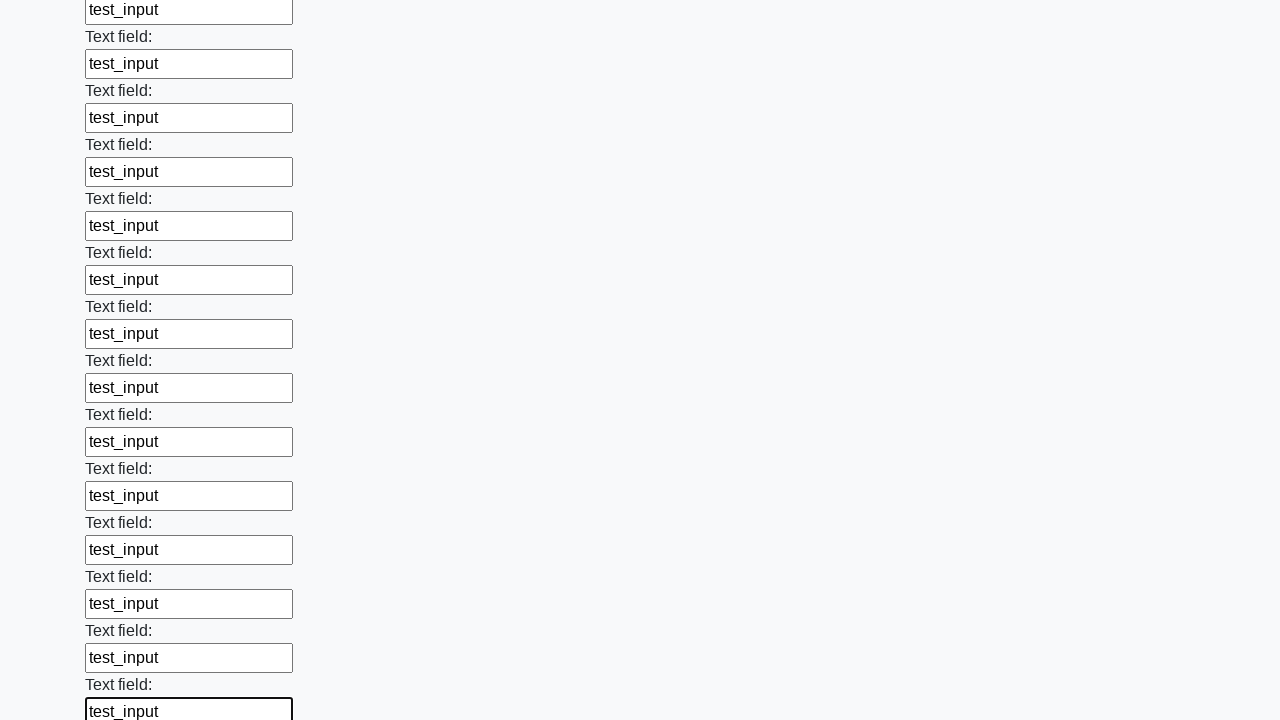

Filled an input field with 'test_input' on input >> nth=65
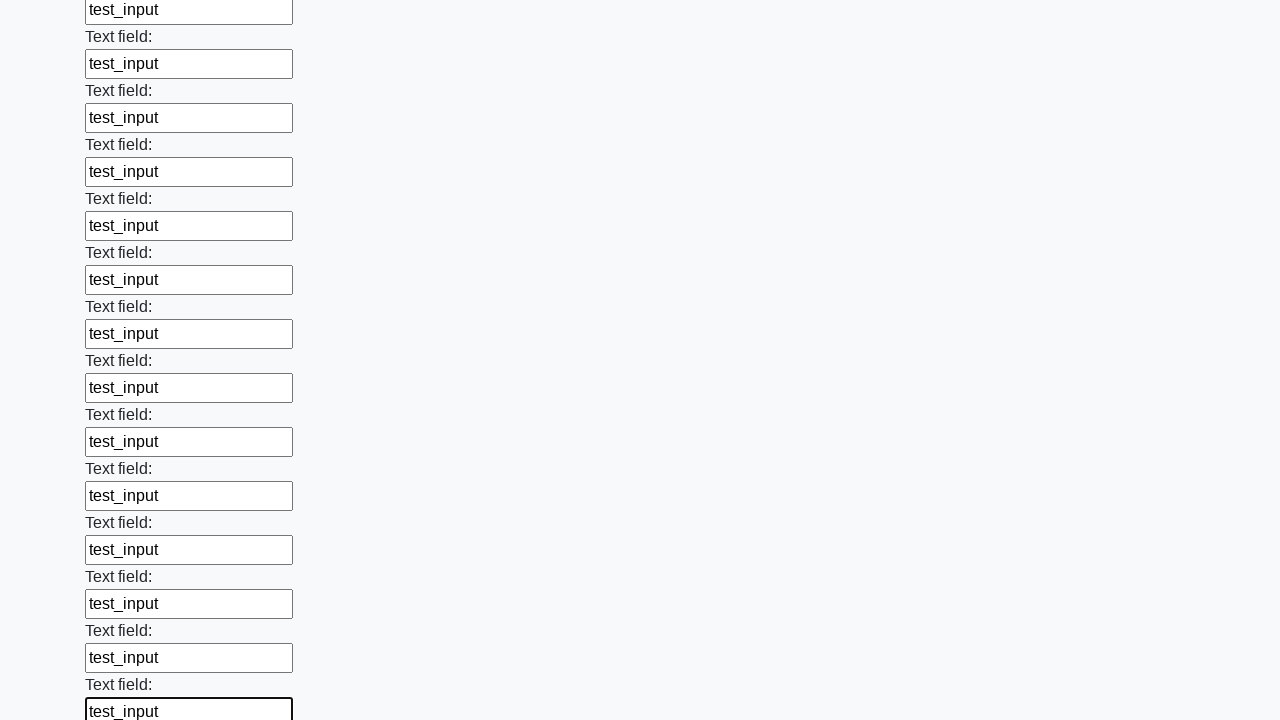

Filled an input field with 'test_input' on input >> nth=66
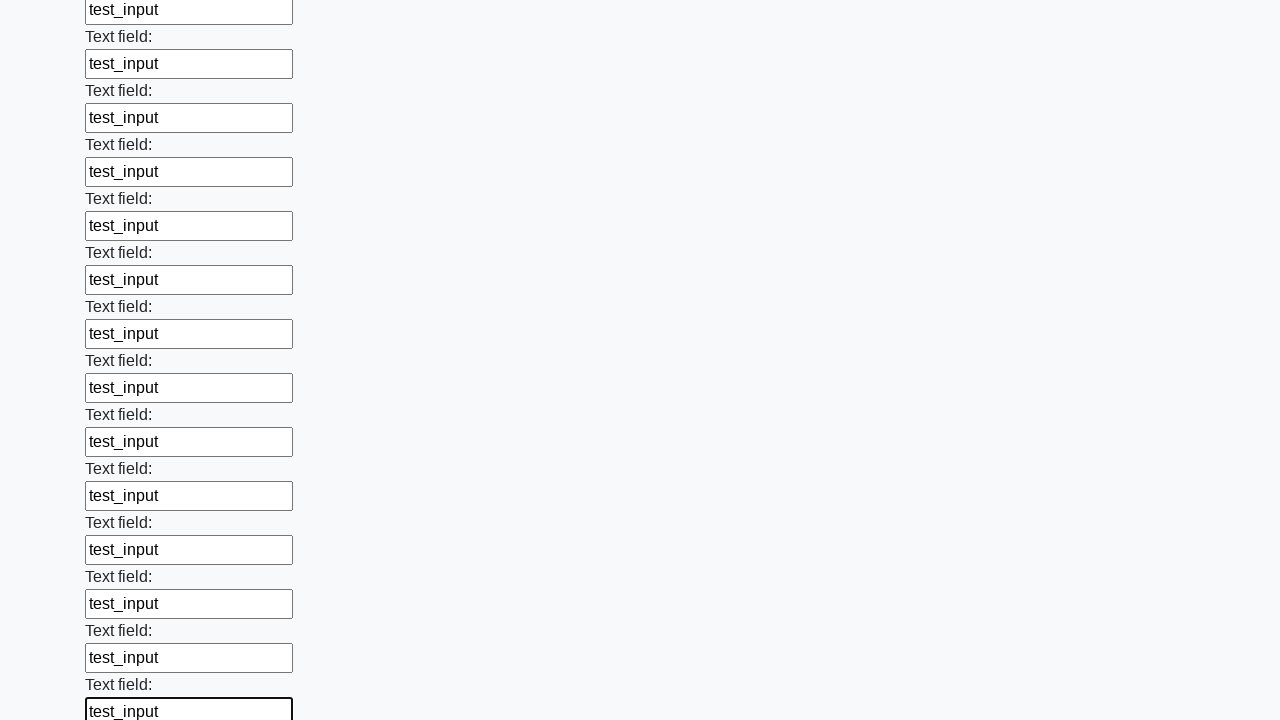

Filled an input field with 'test_input' on input >> nth=67
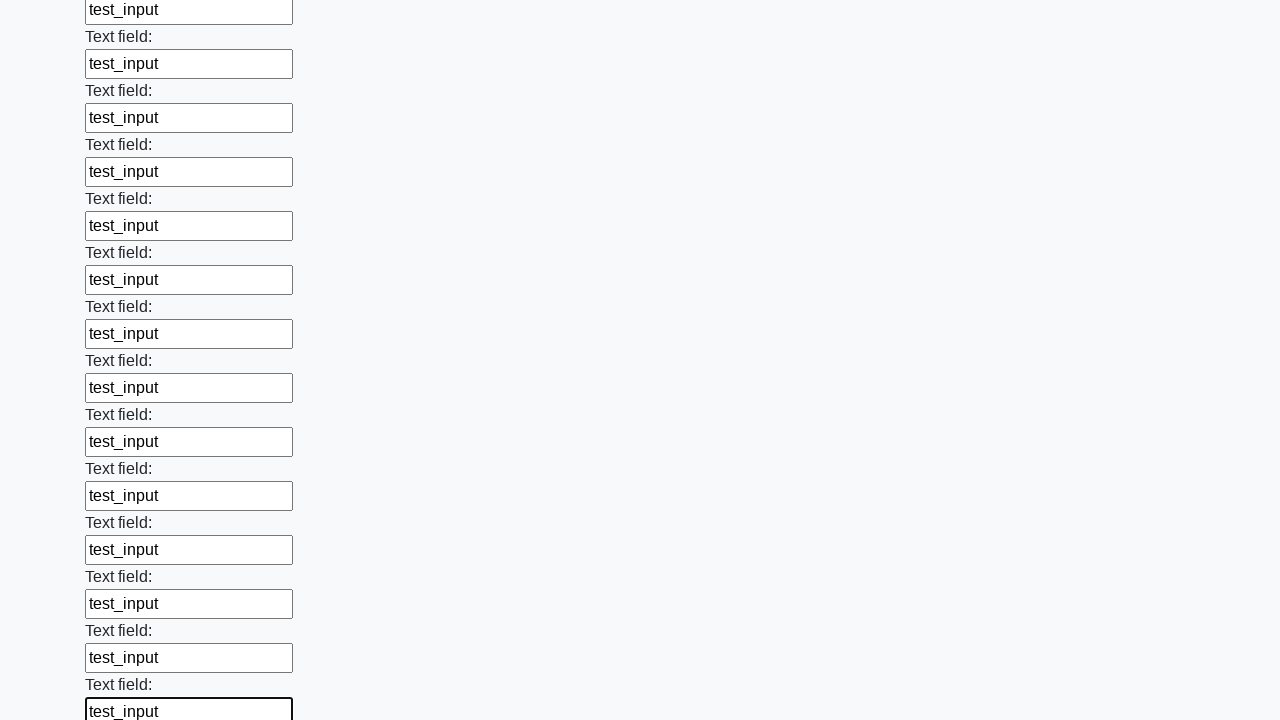

Filled an input field with 'test_input' on input >> nth=68
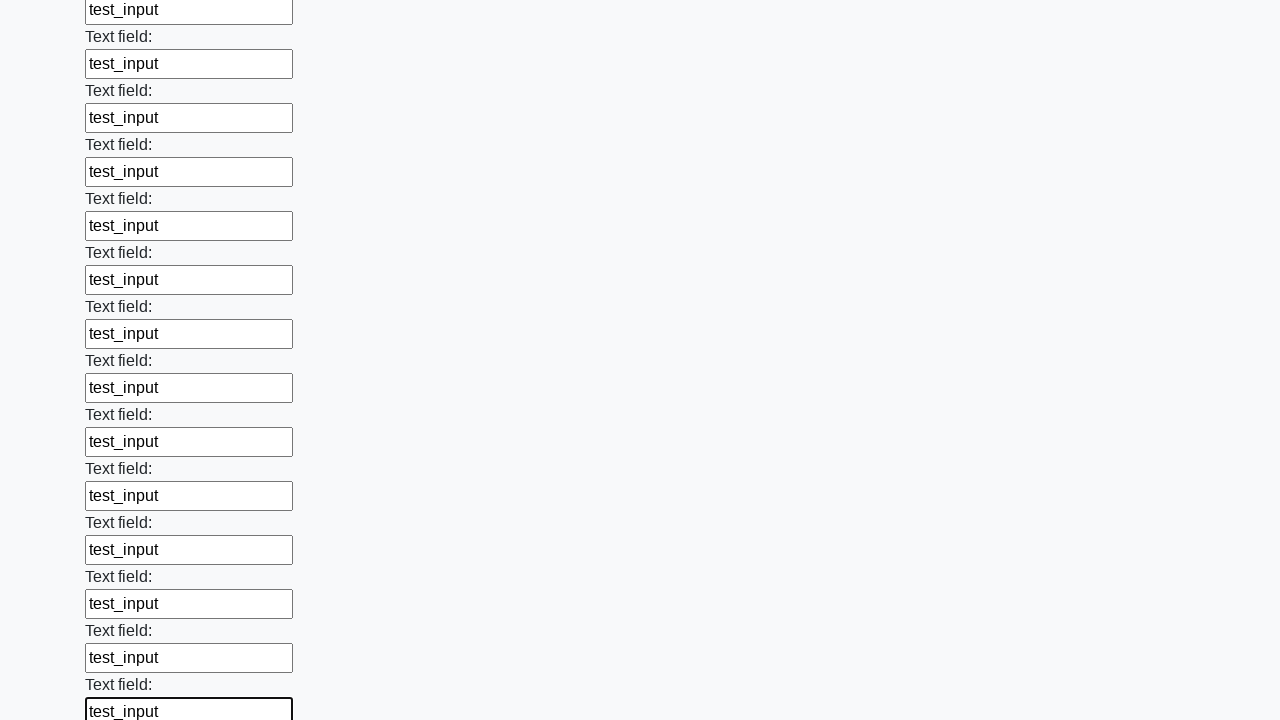

Filled an input field with 'test_input' on input >> nth=69
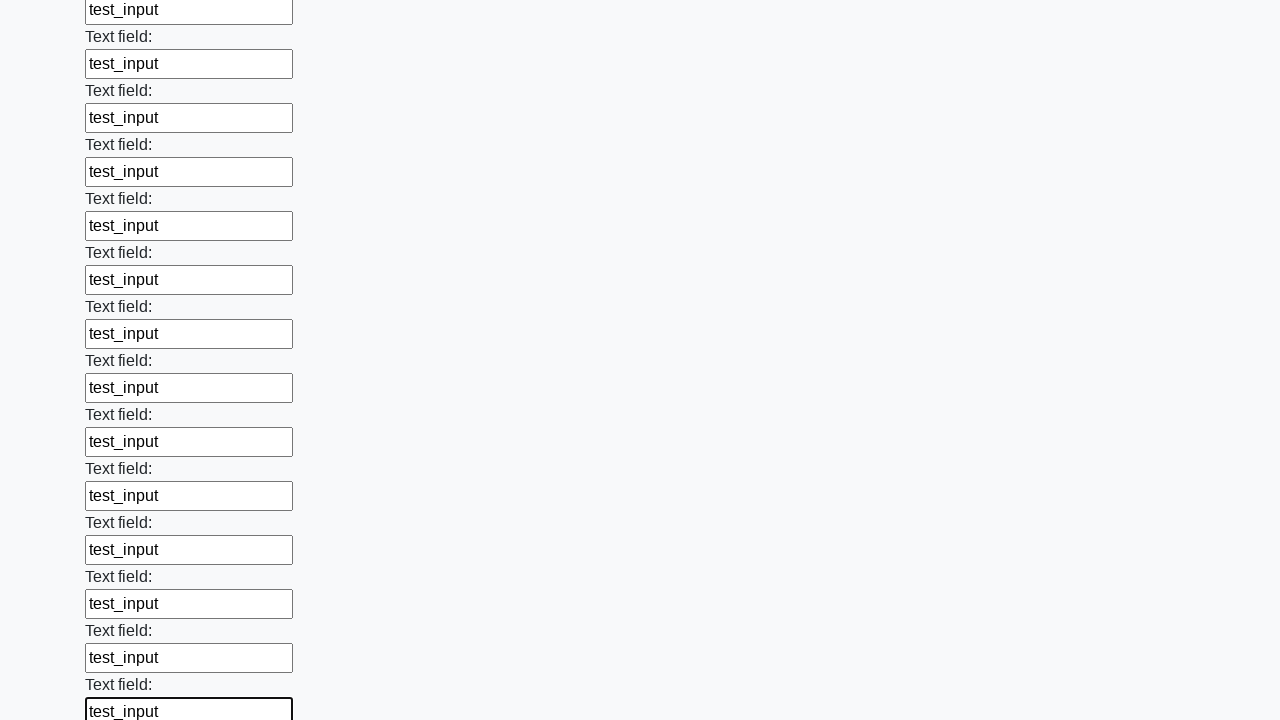

Filled an input field with 'test_input' on input >> nth=70
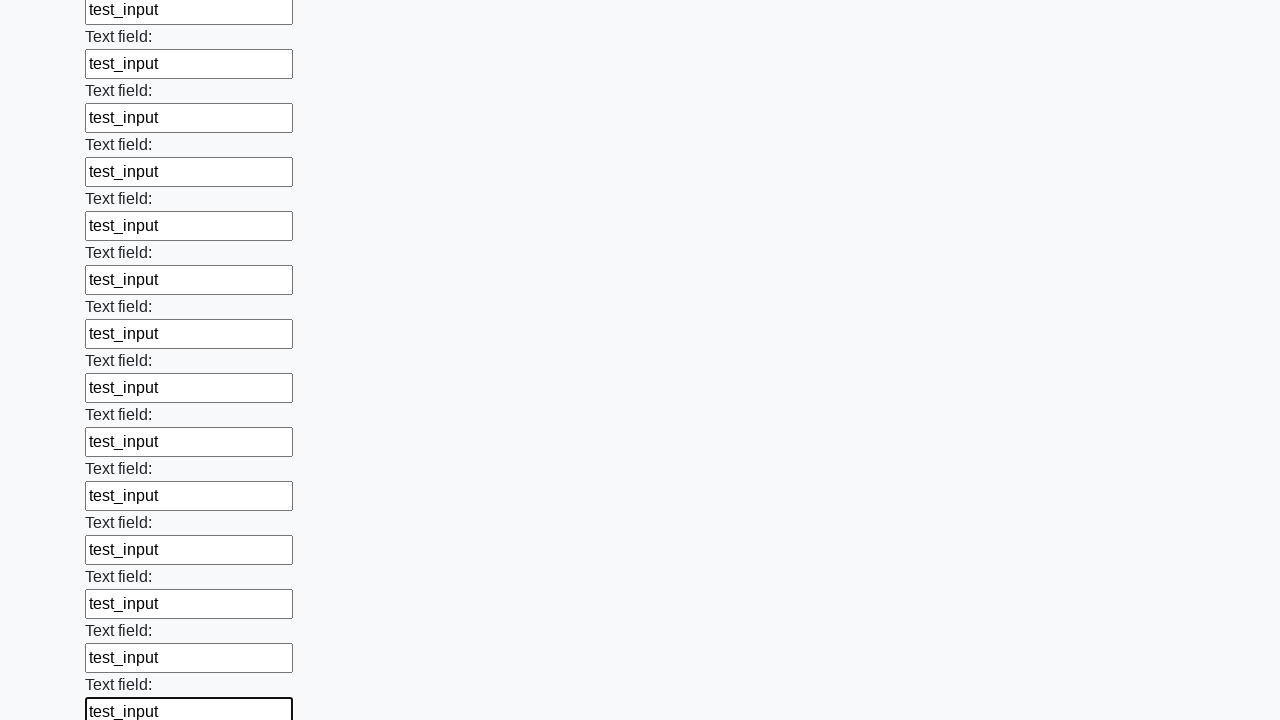

Filled an input field with 'test_input' on input >> nth=71
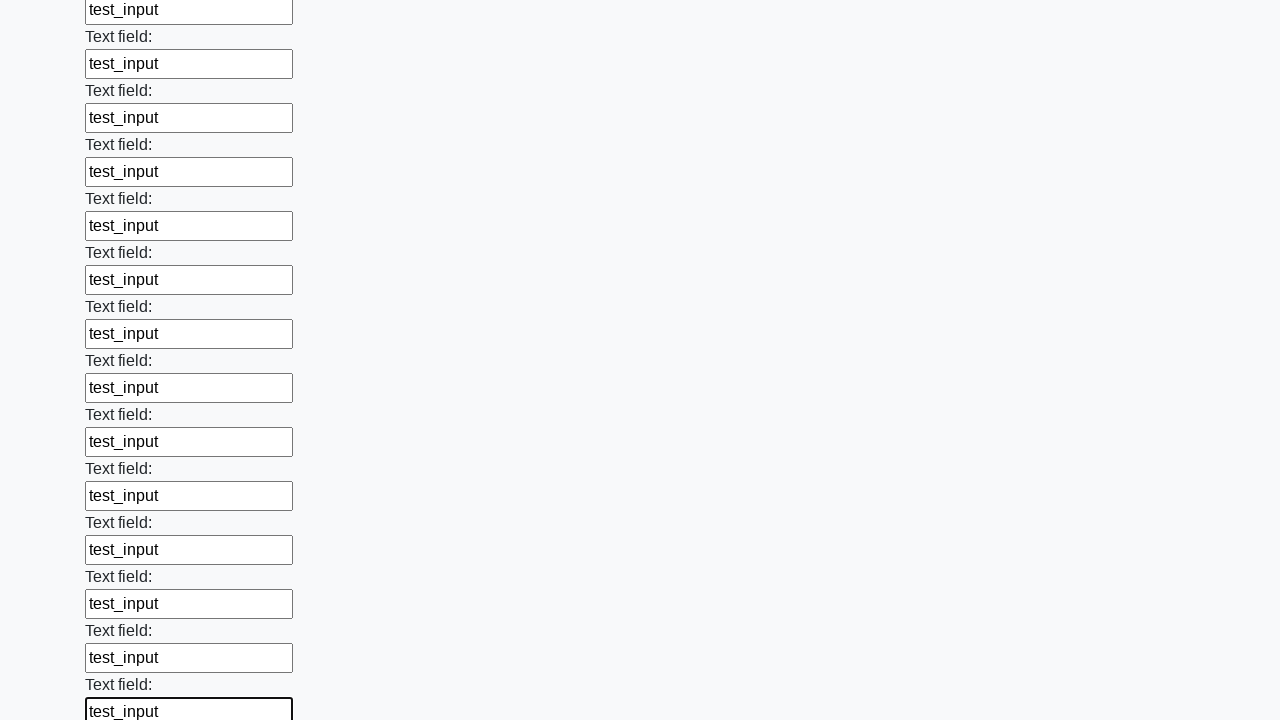

Filled an input field with 'test_input' on input >> nth=72
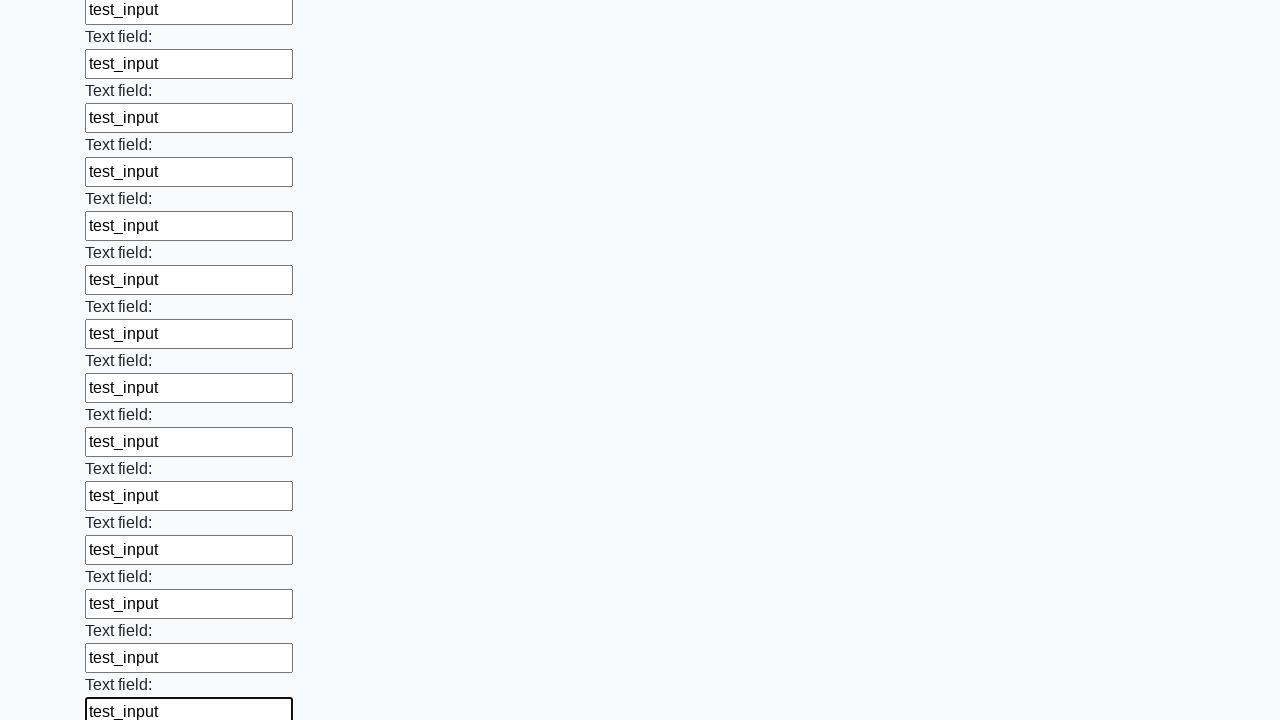

Filled an input field with 'test_input' on input >> nth=73
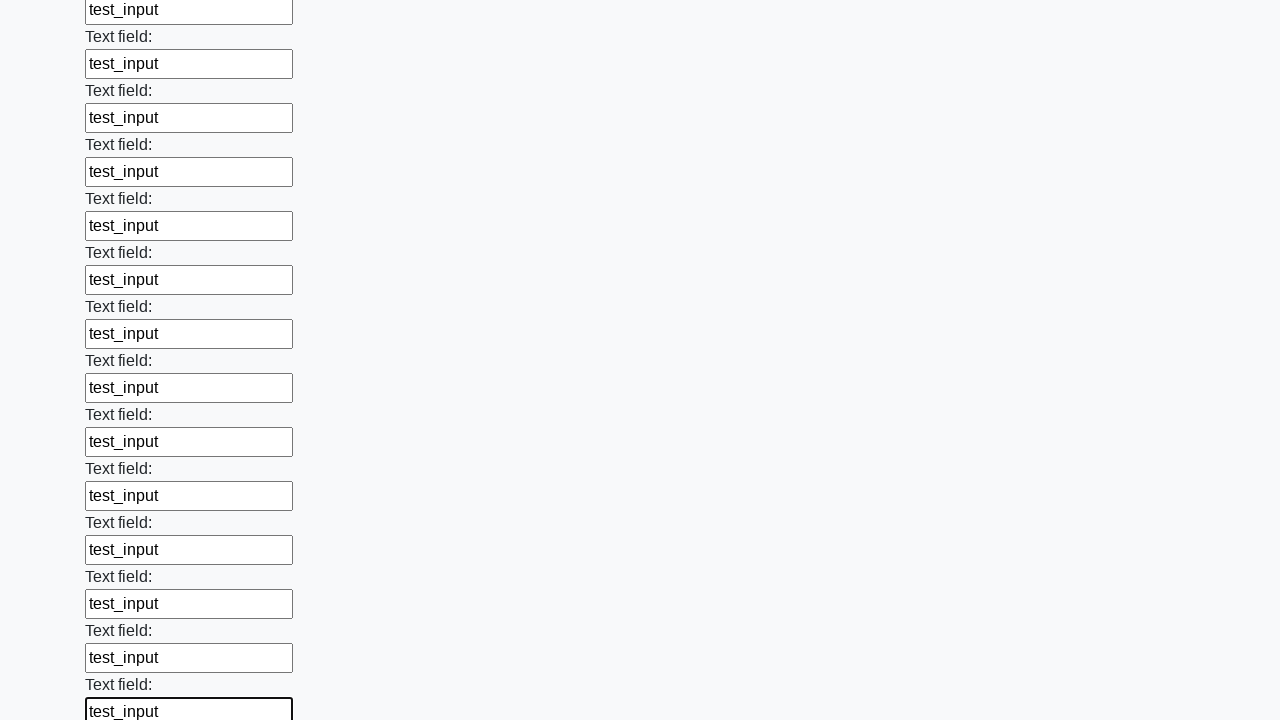

Filled an input field with 'test_input' on input >> nth=74
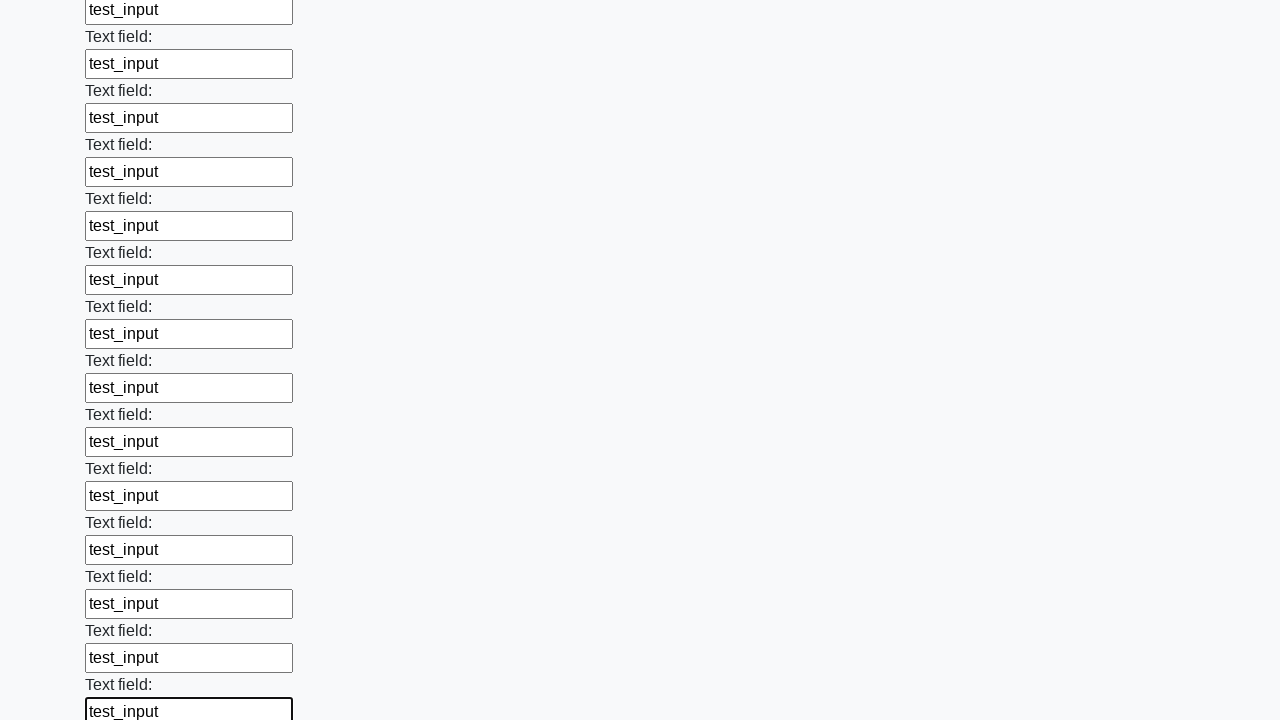

Filled an input field with 'test_input' on input >> nth=75
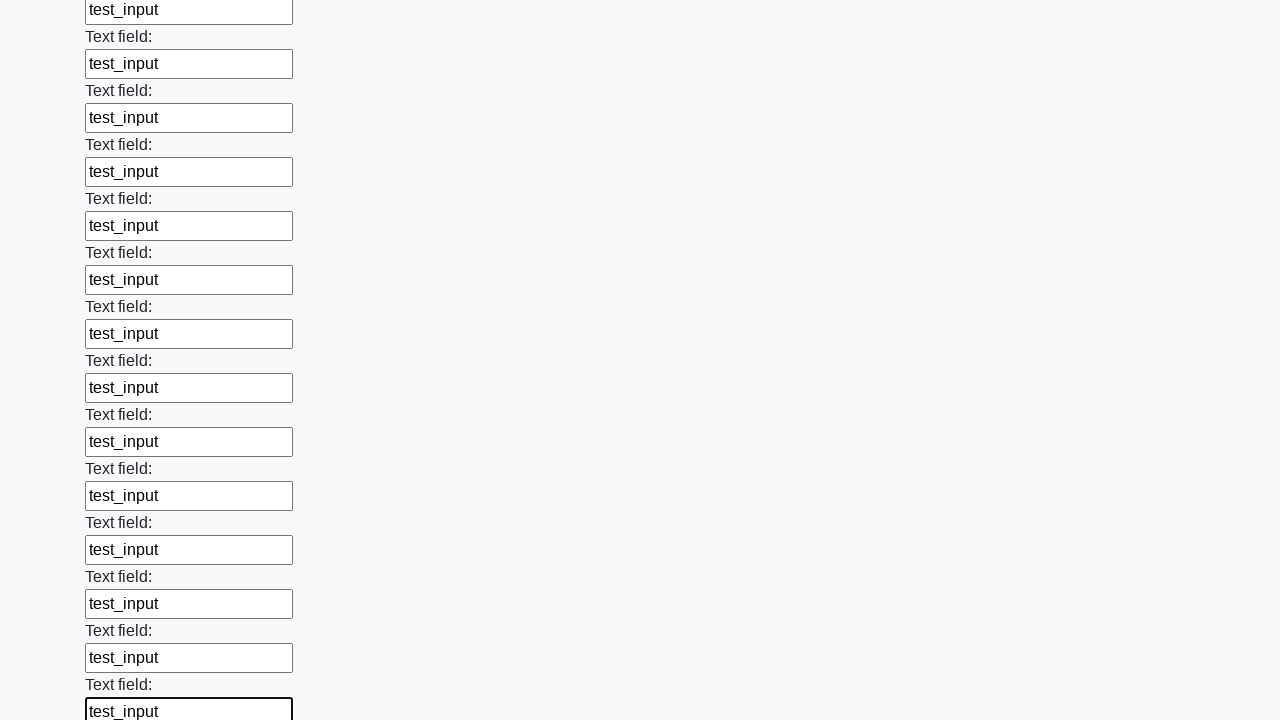

Filled an input field with 'test_input' on input >> nth=76
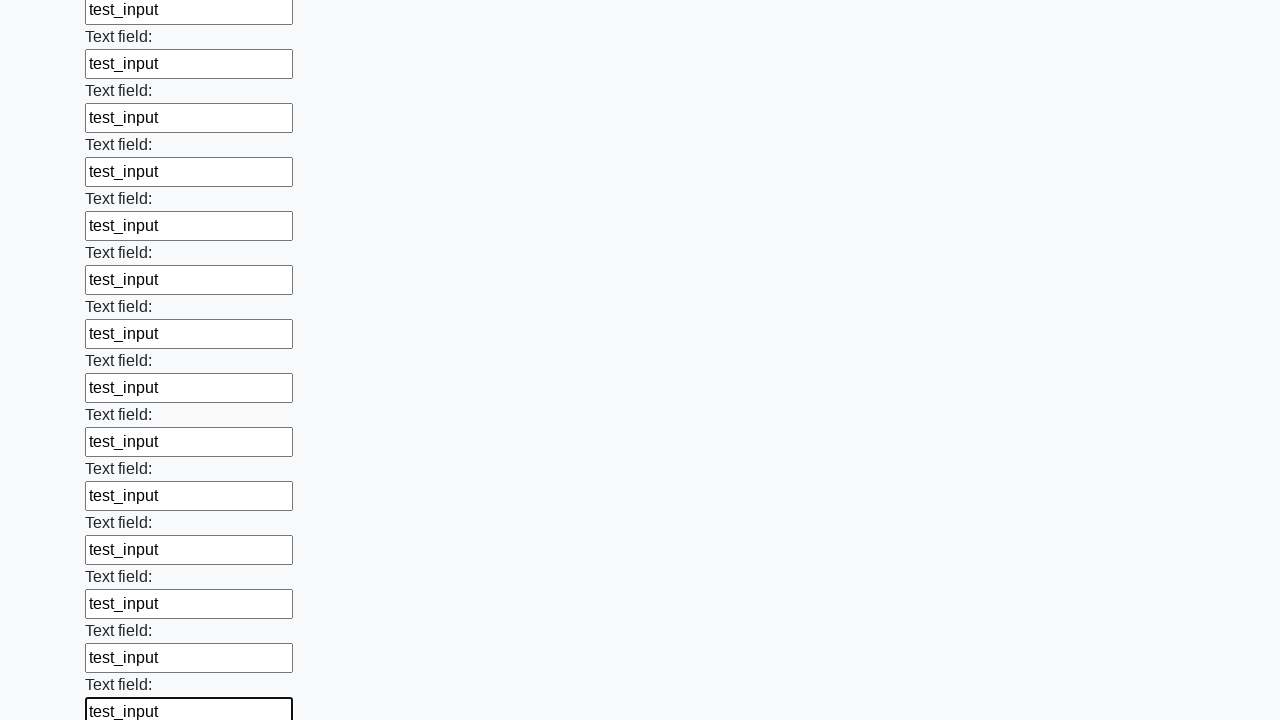

Filled an input field with 'test_input' on input >> nth=77
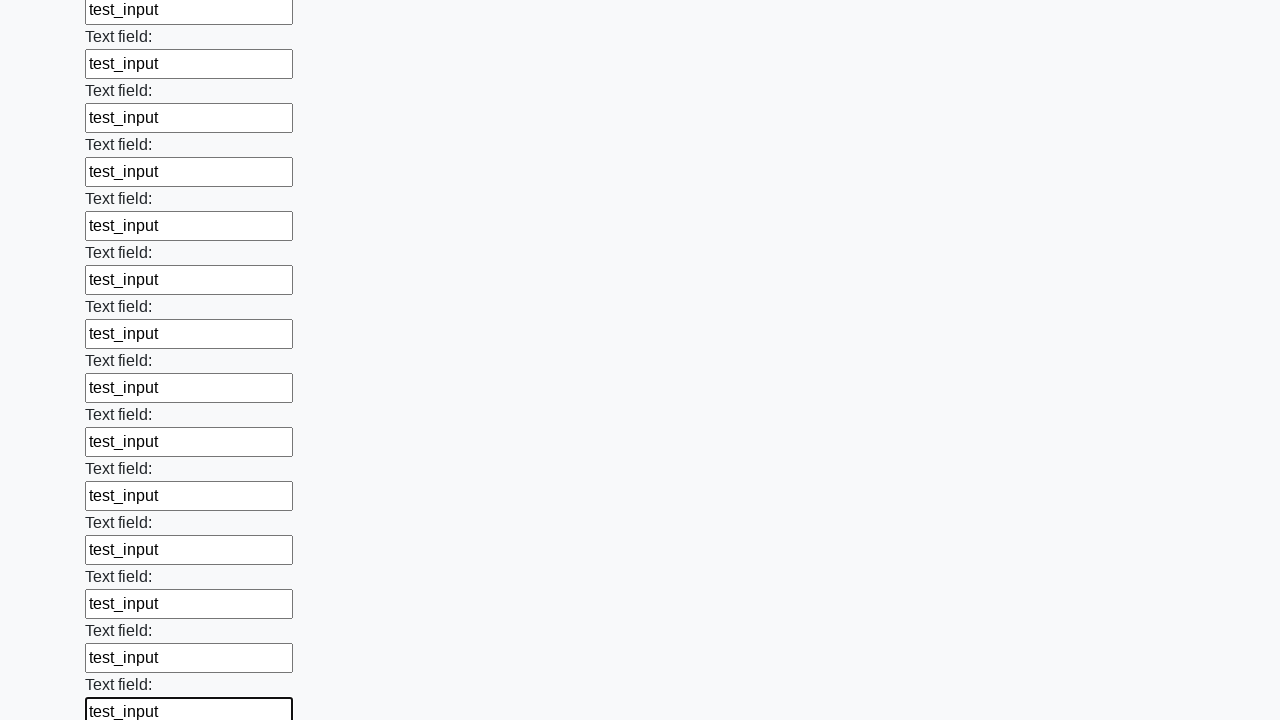

Filled an input field with 'test_input' on input >> nth=78
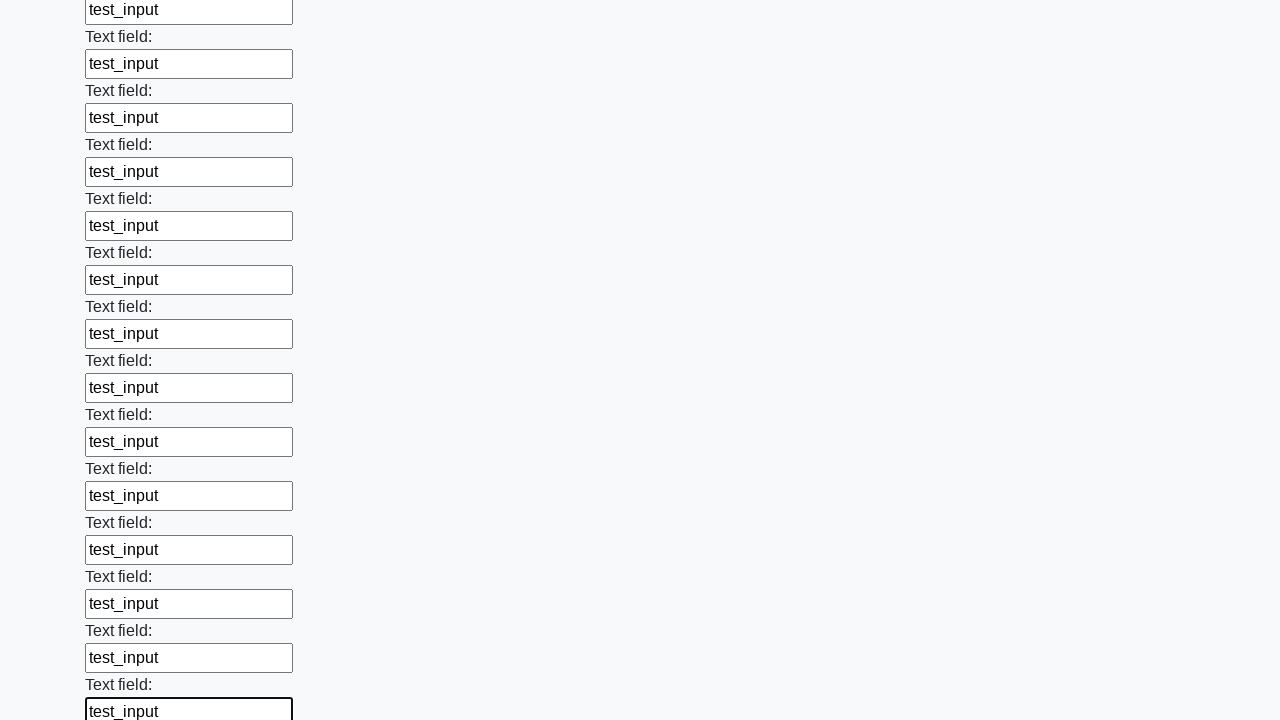

Filled an input field with 'test_input' on input >> nth=79
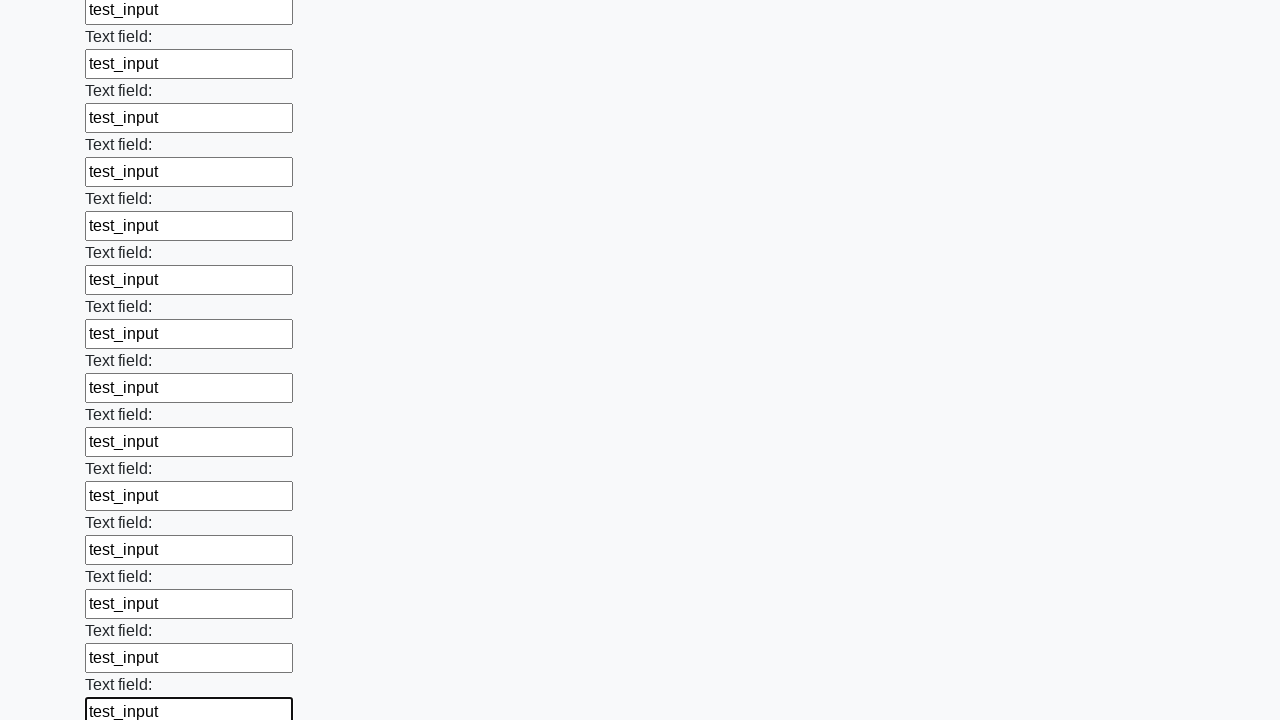

Filled an input field with 'test_input' on input >> nth=80
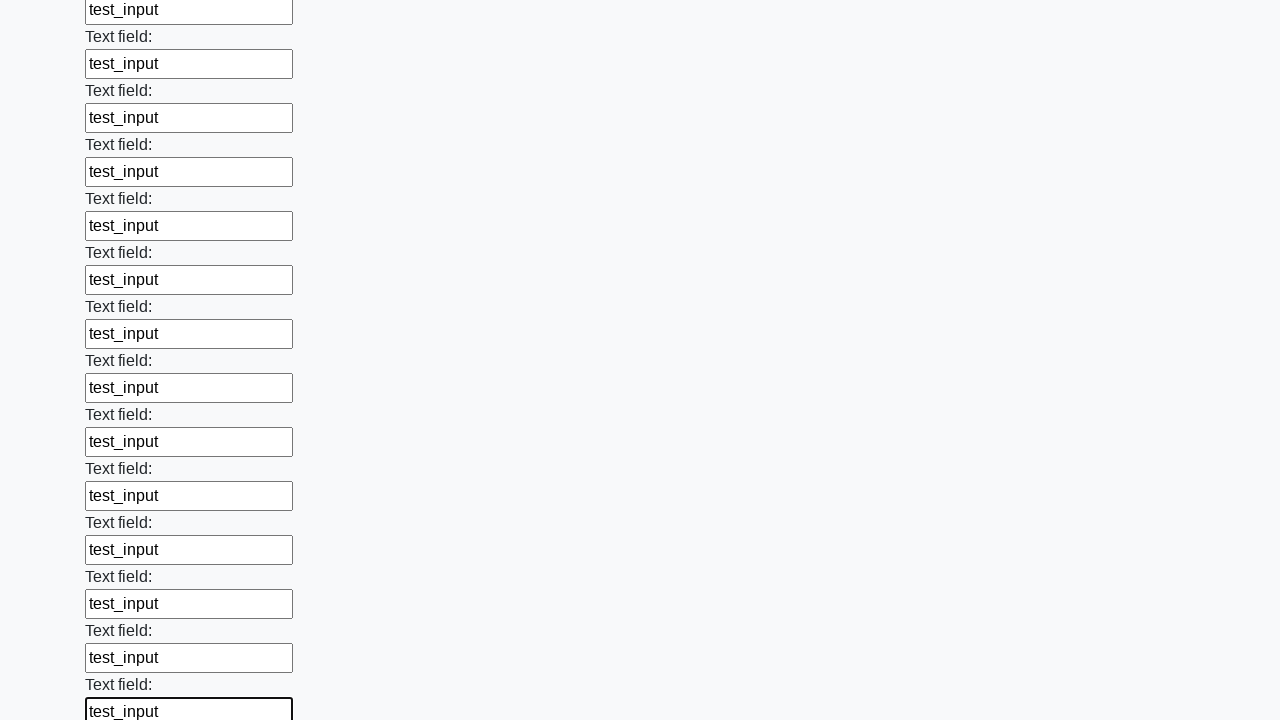

Filled an input field with 'test_input' on input >> nth=81
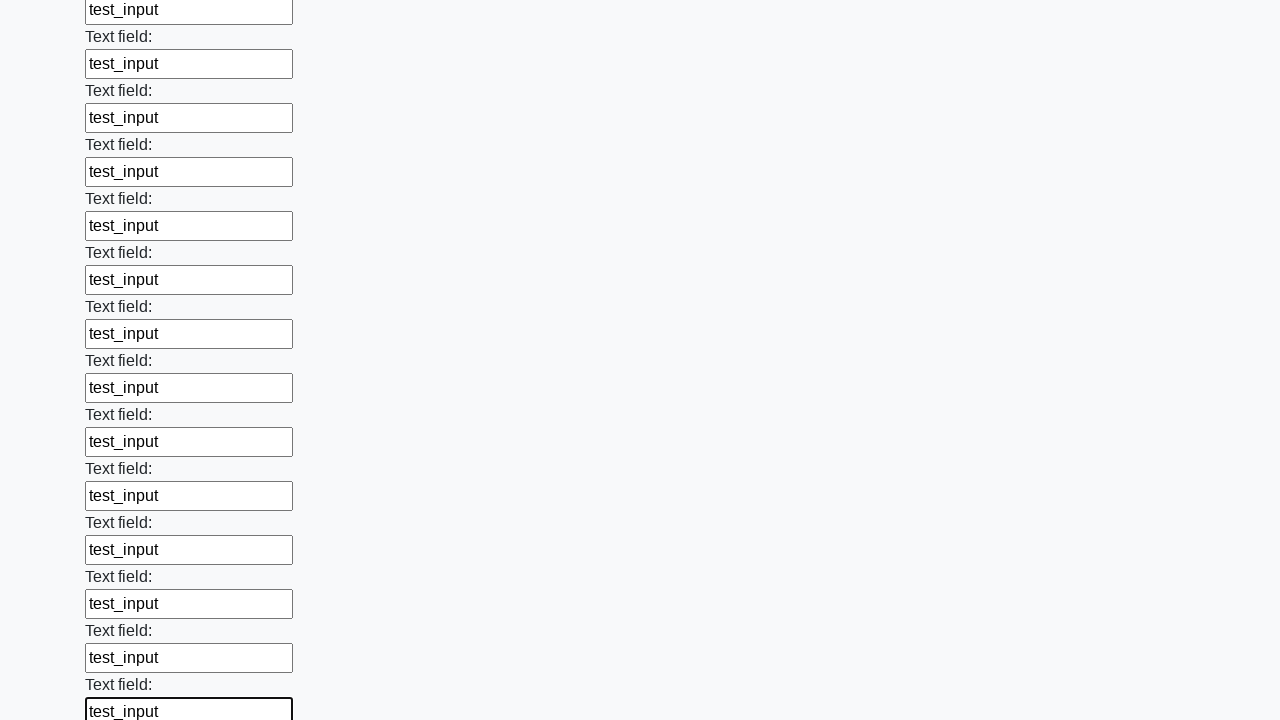

Filled an input field with 'test_input' on input >> nth=82
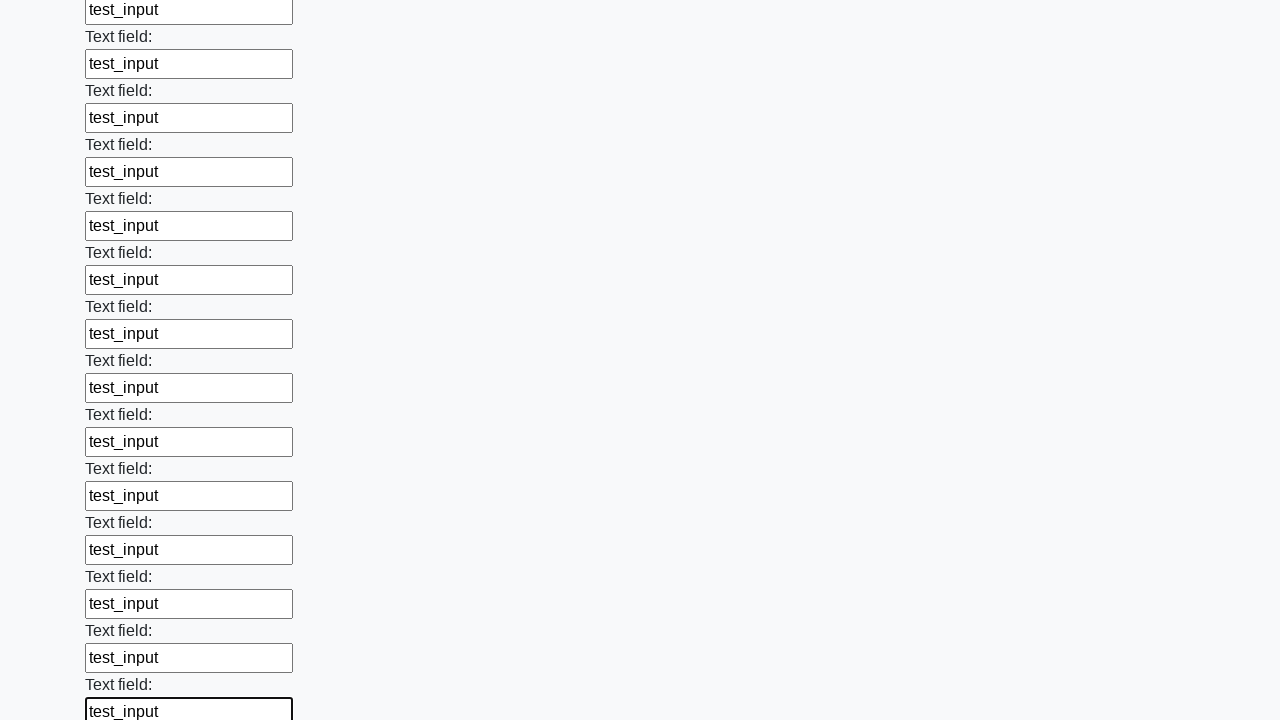

Filled an input field with 'test_input' on input >> nth=83
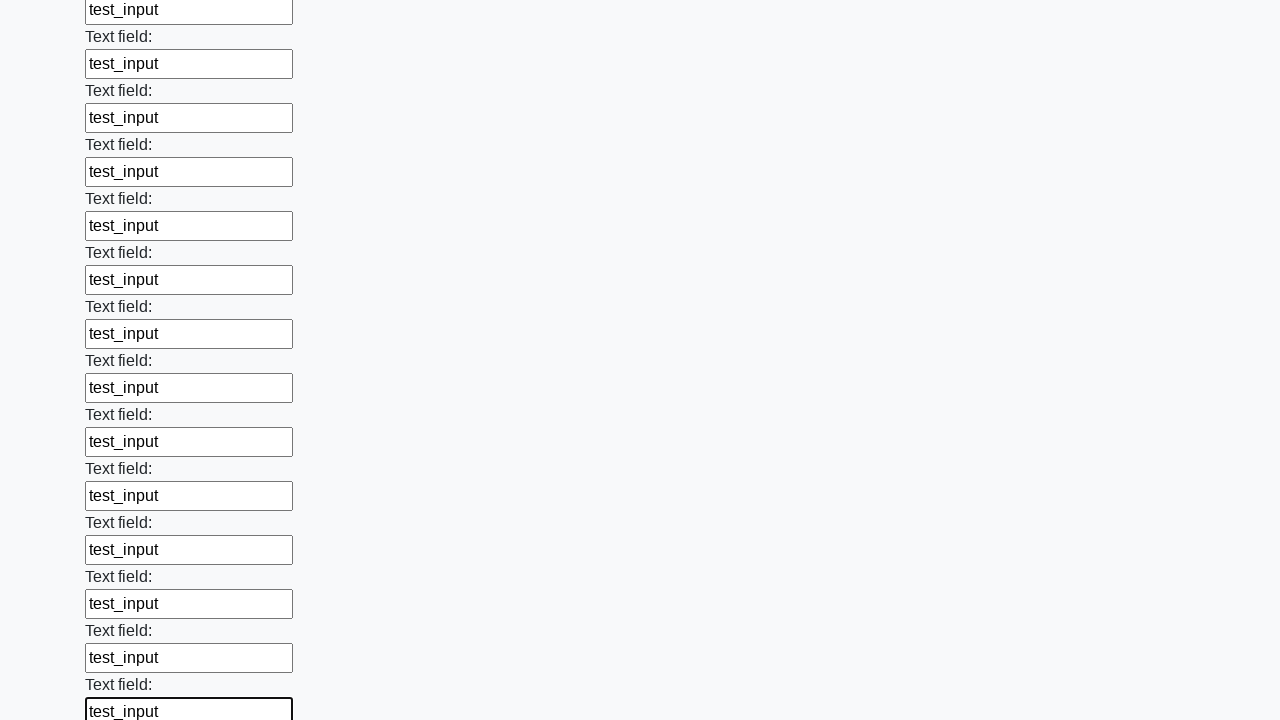

Filled an input field with 'test_input' on input >> nth=84
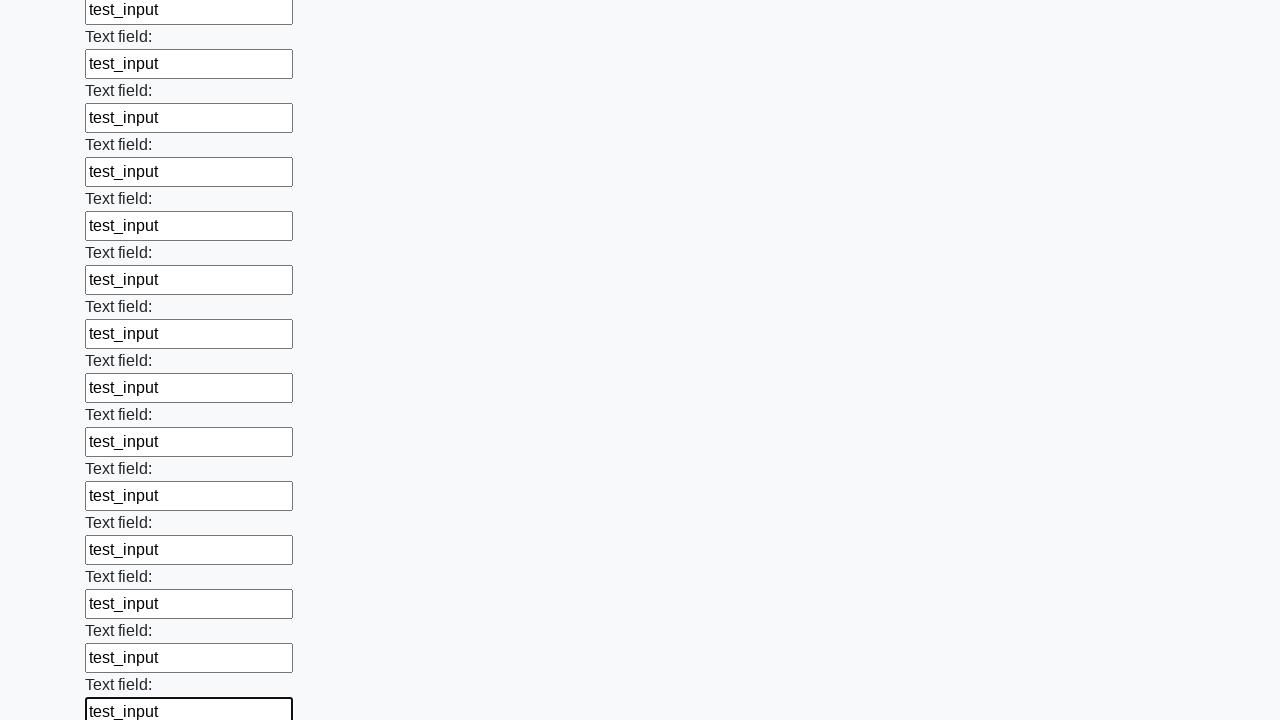

Filled an input field with 'test_input' on input >> nth=85
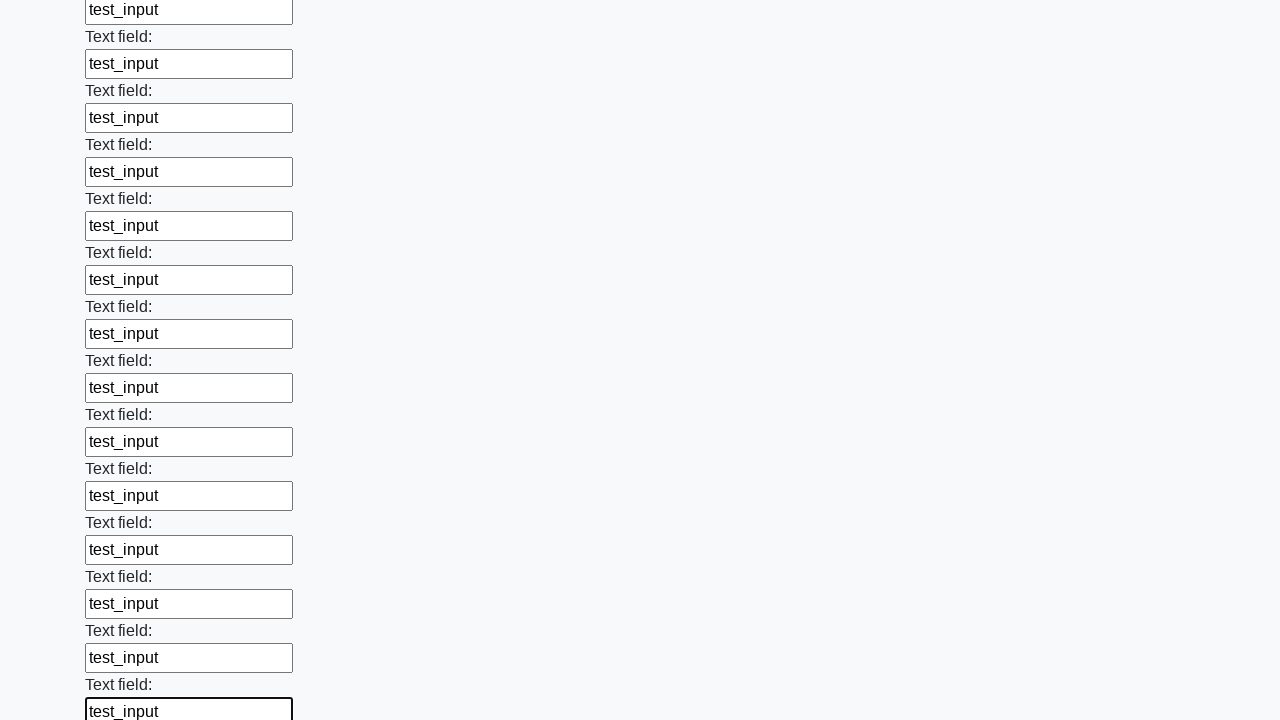

Filled an input field with 'test_input' on input >> nth=86
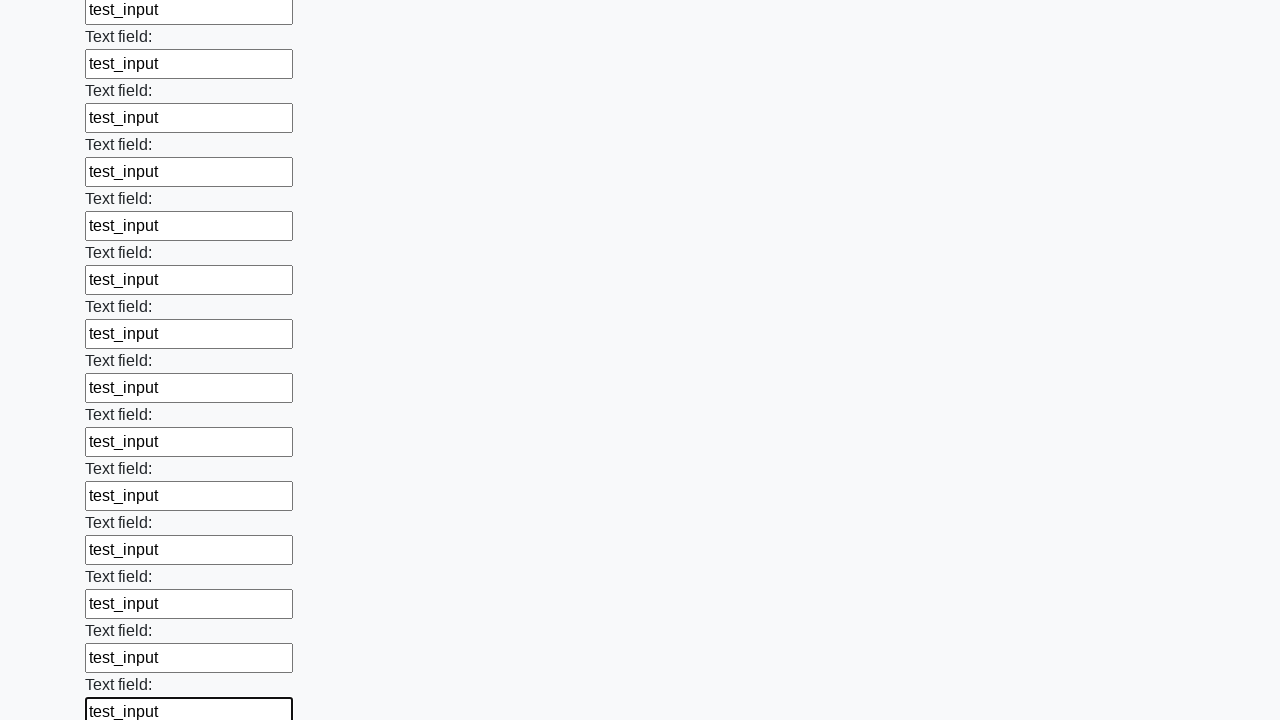

Filled an input field with 'test_input' on input >> nth=87
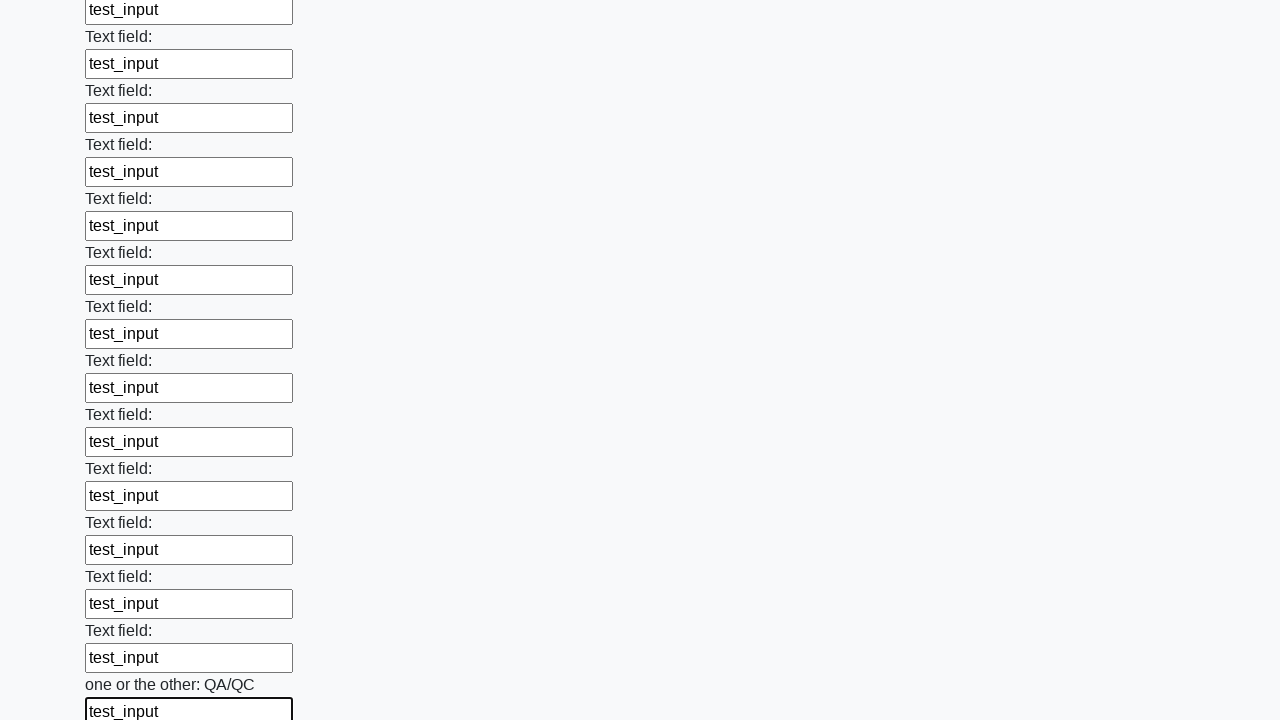

Filled an input field with 'test_input' on input >> nth=88
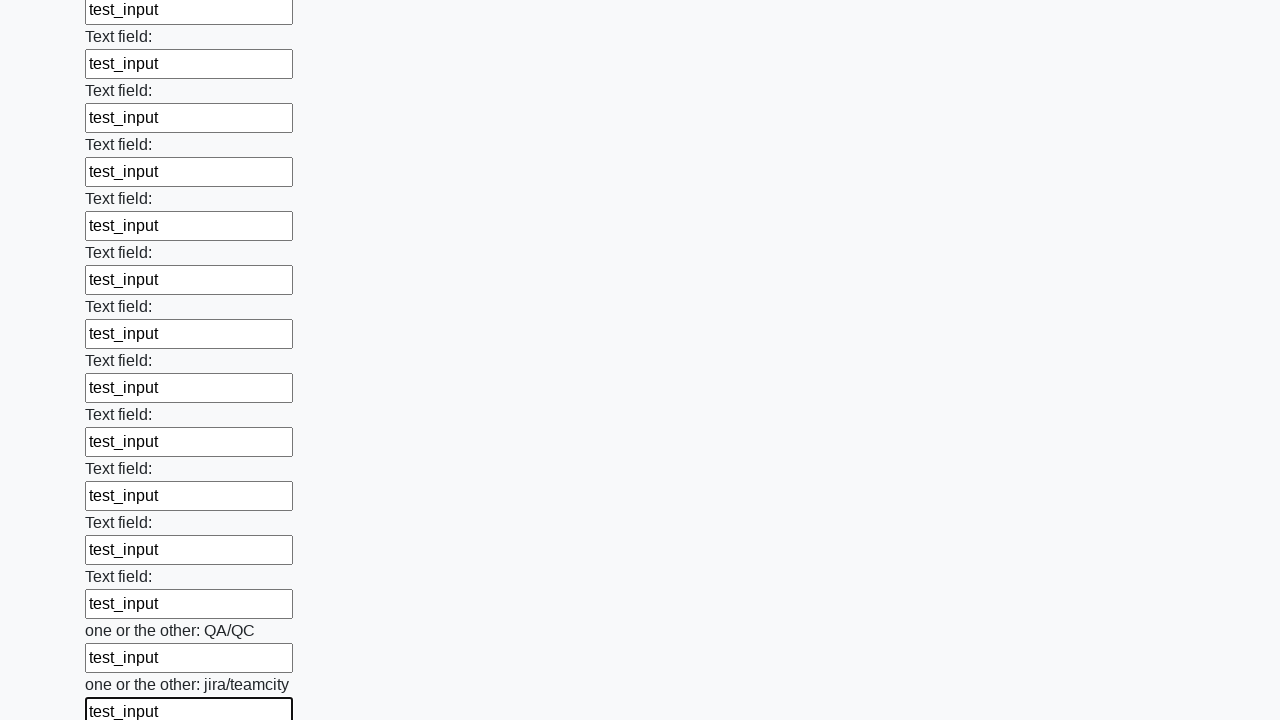

Filled an input field with 'test_input' on input >> nth=89
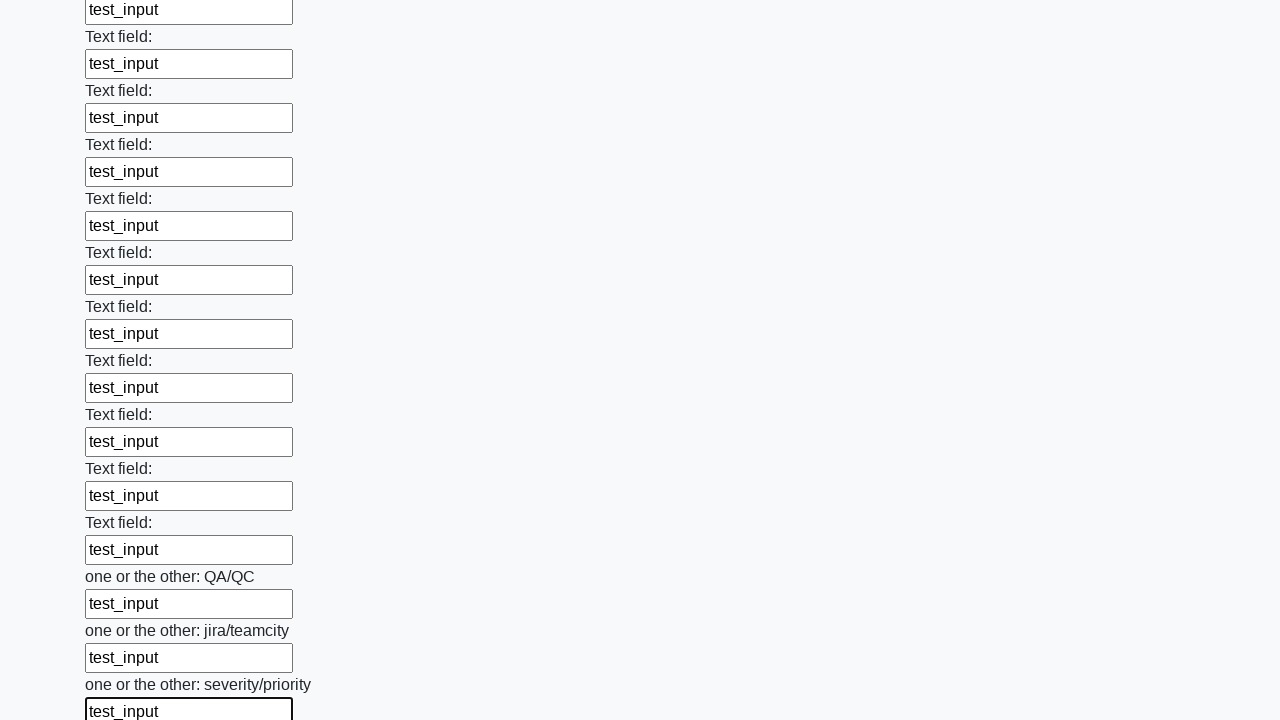

Filled an input field with 'test_input' on input >> nth=90
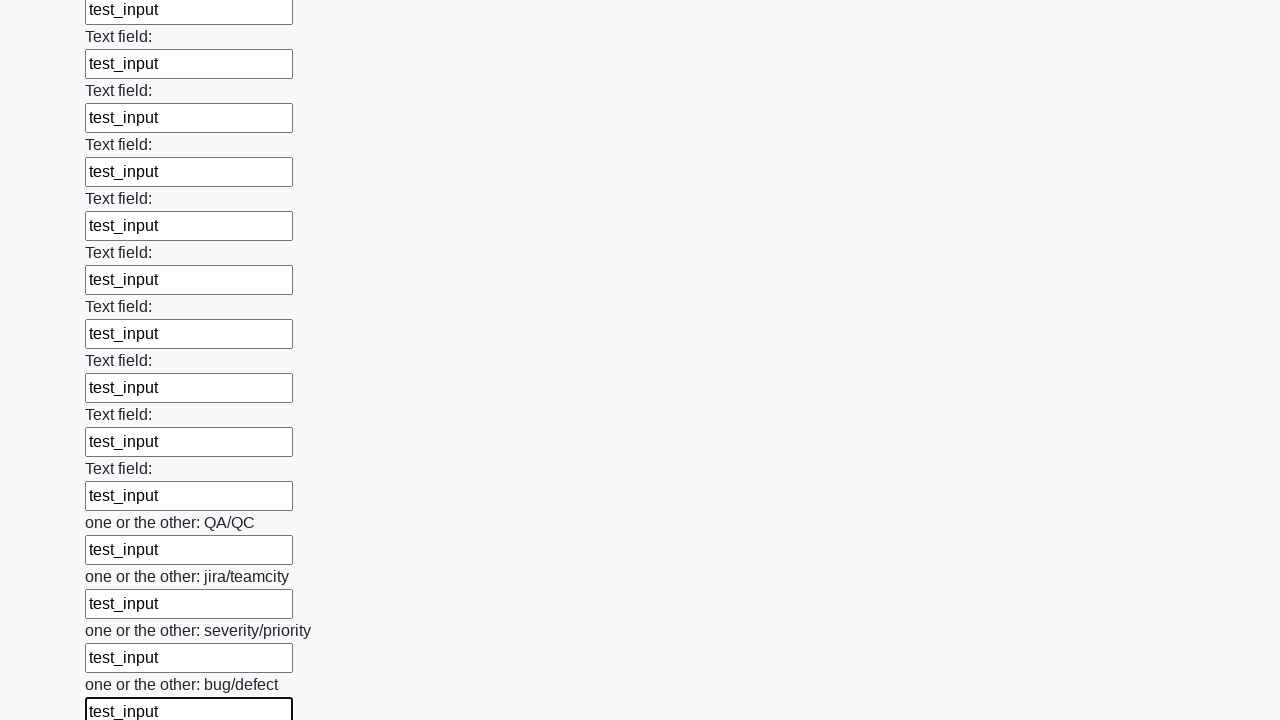

Filled an input field with 'test_input' on input >> nth=91
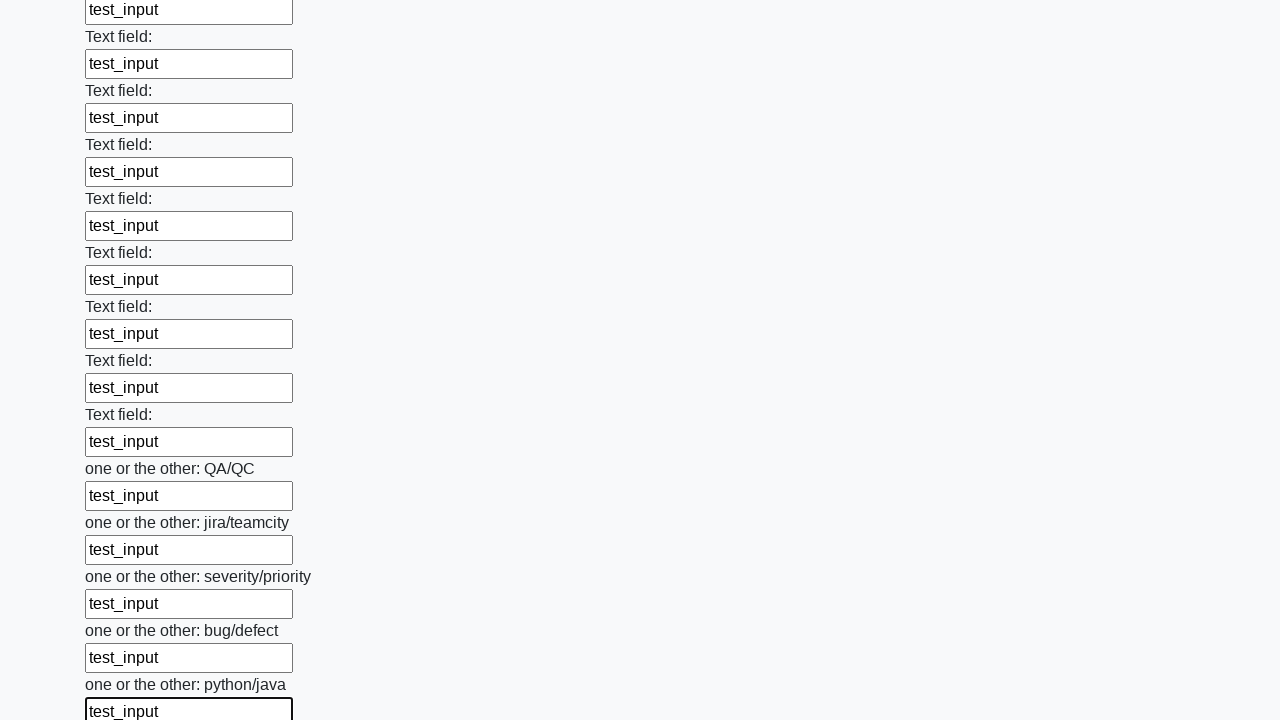

Filled an input field with 'test_input' on input >> nth=92
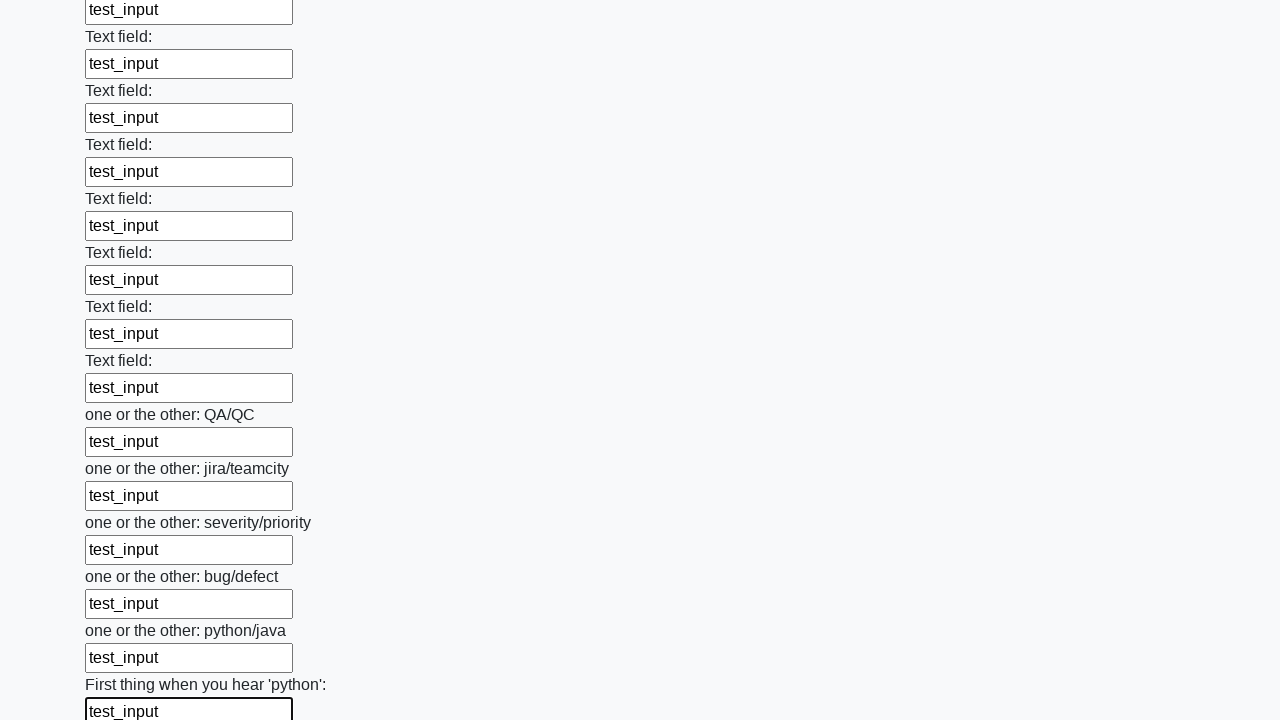

Filled an input field with 'test_input' on input >> nth=93
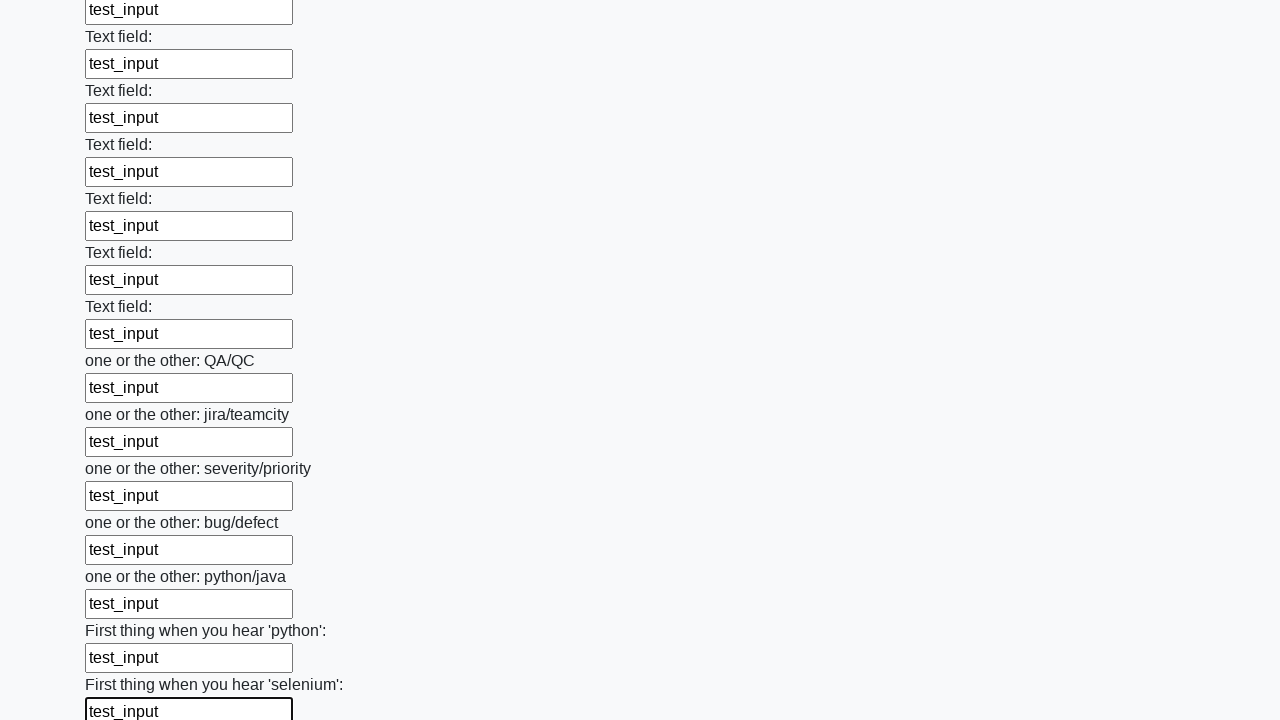

Filled an input field with 'test_input' on input >> nth=94
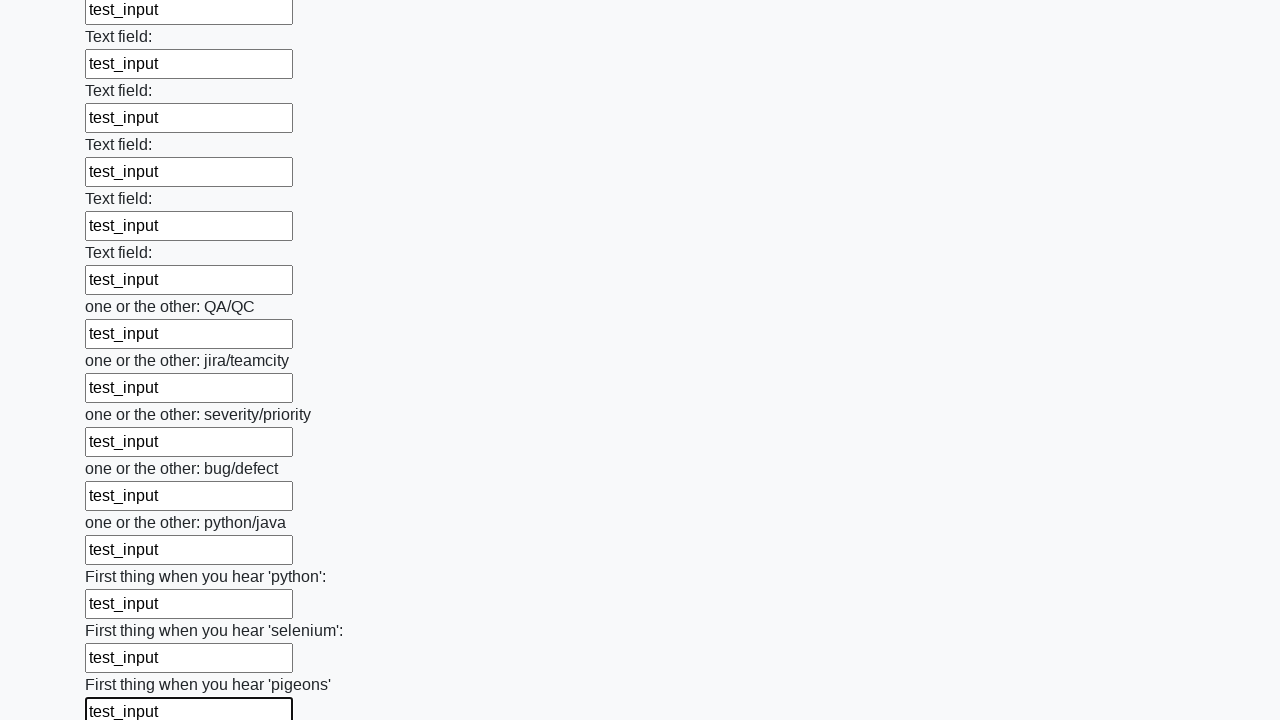

Filled an input field with 'test_input' on input >> nth=95
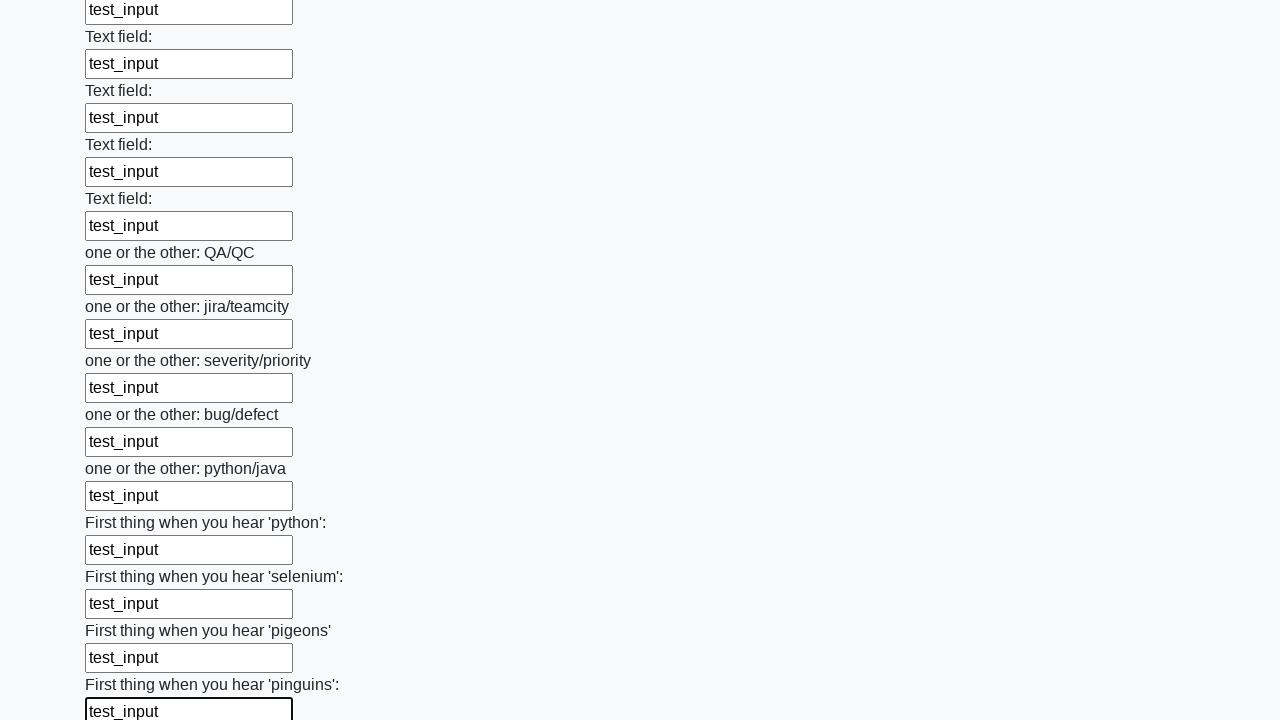

Filled an input field with 'test_input' on input >> nth=96
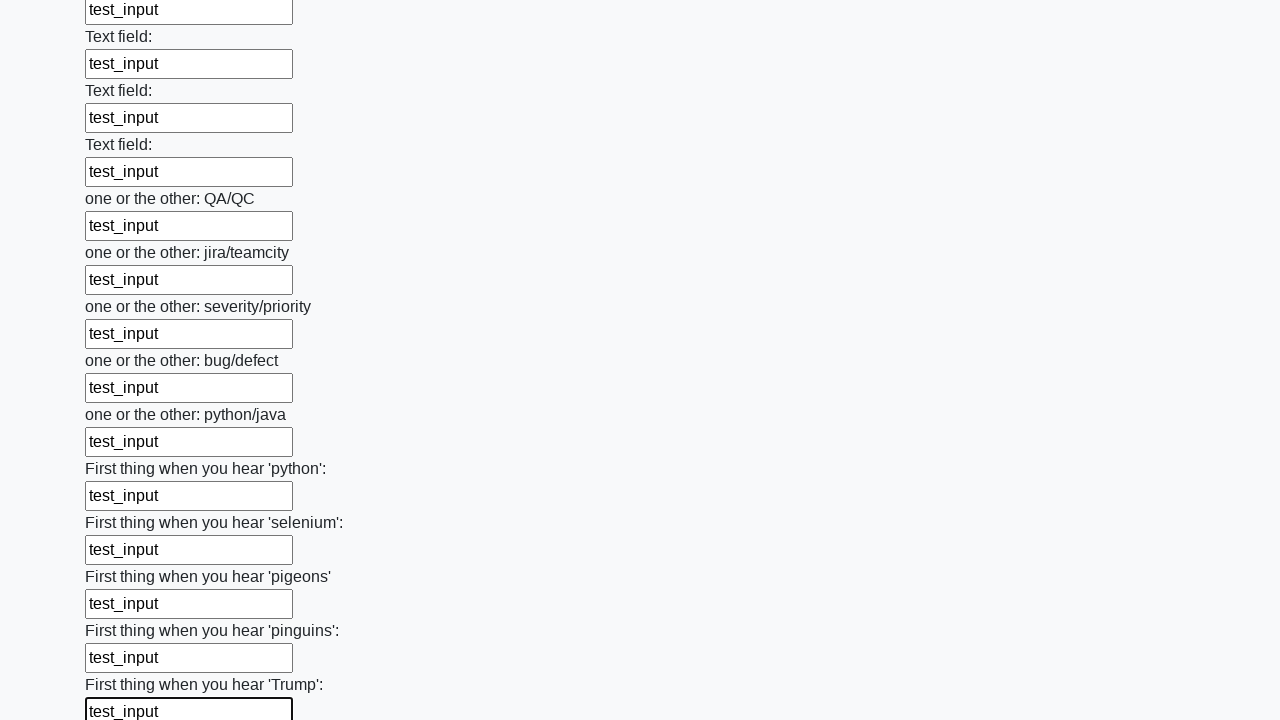

Filled an input field with 'test_input' on input >> nth=97
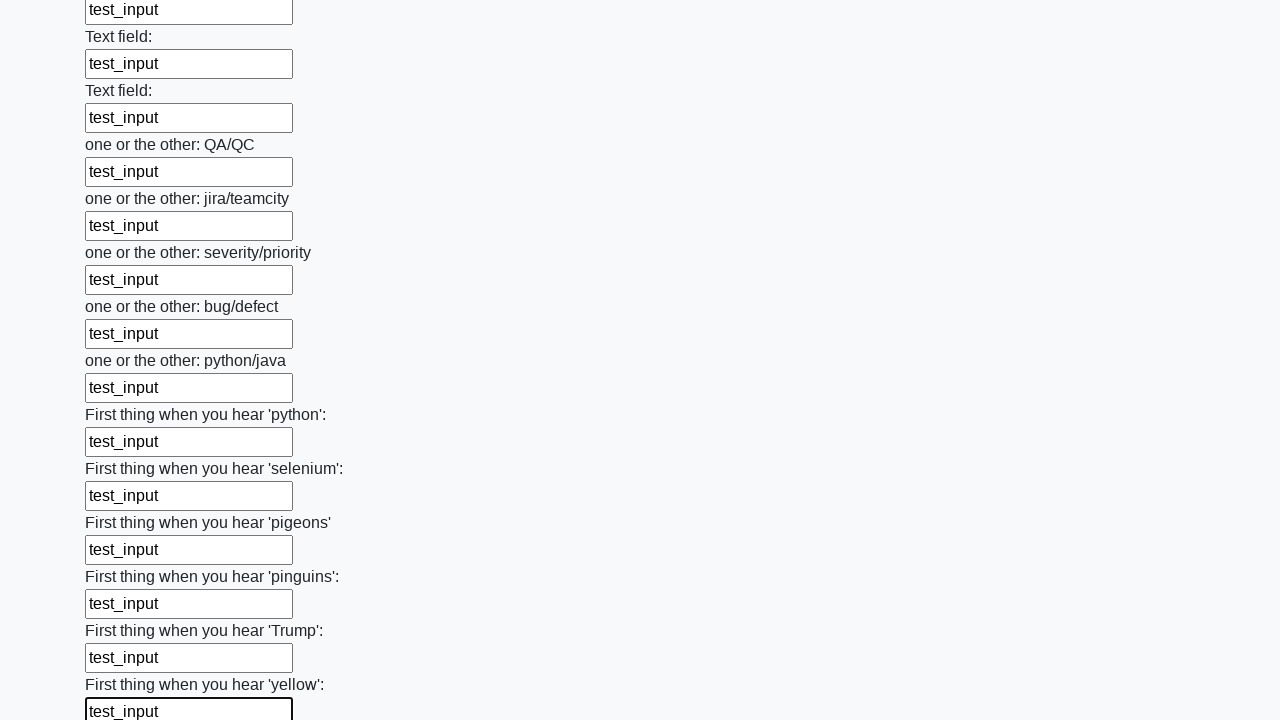

Filled an input field with 'test_input' on input >> nth=98
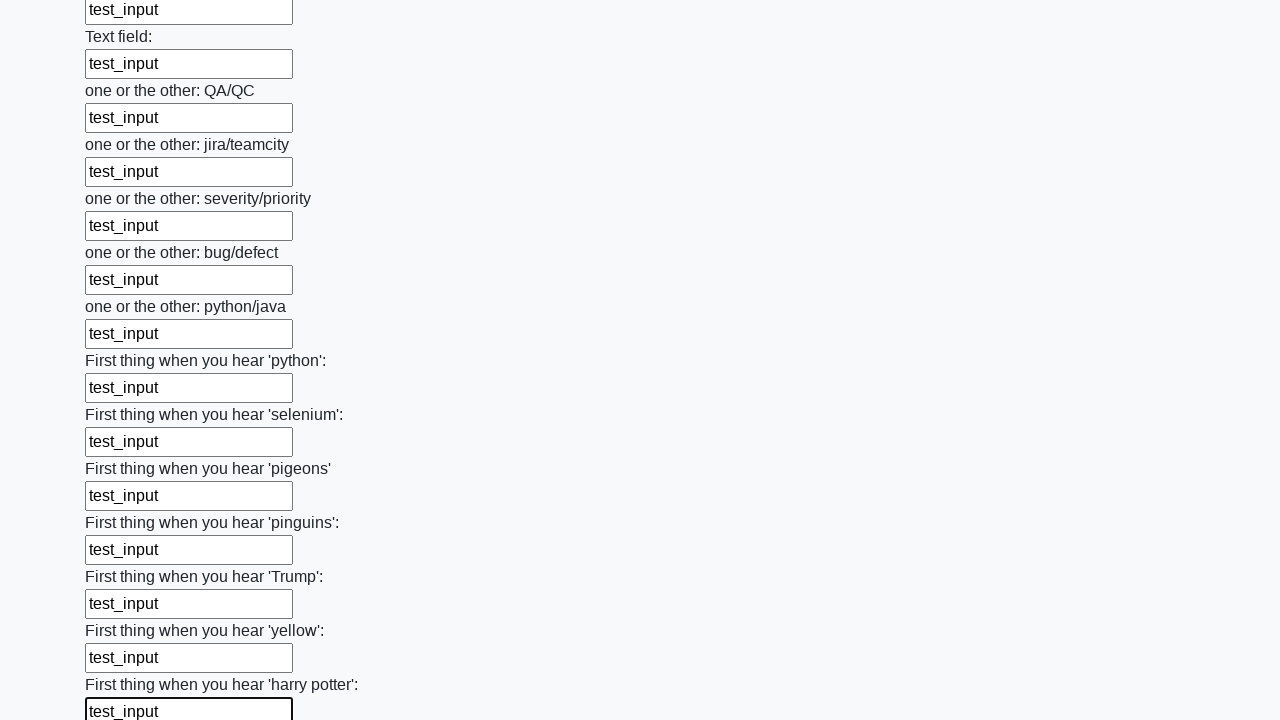

Filled an input field with 'test_input' on input >> nth=99
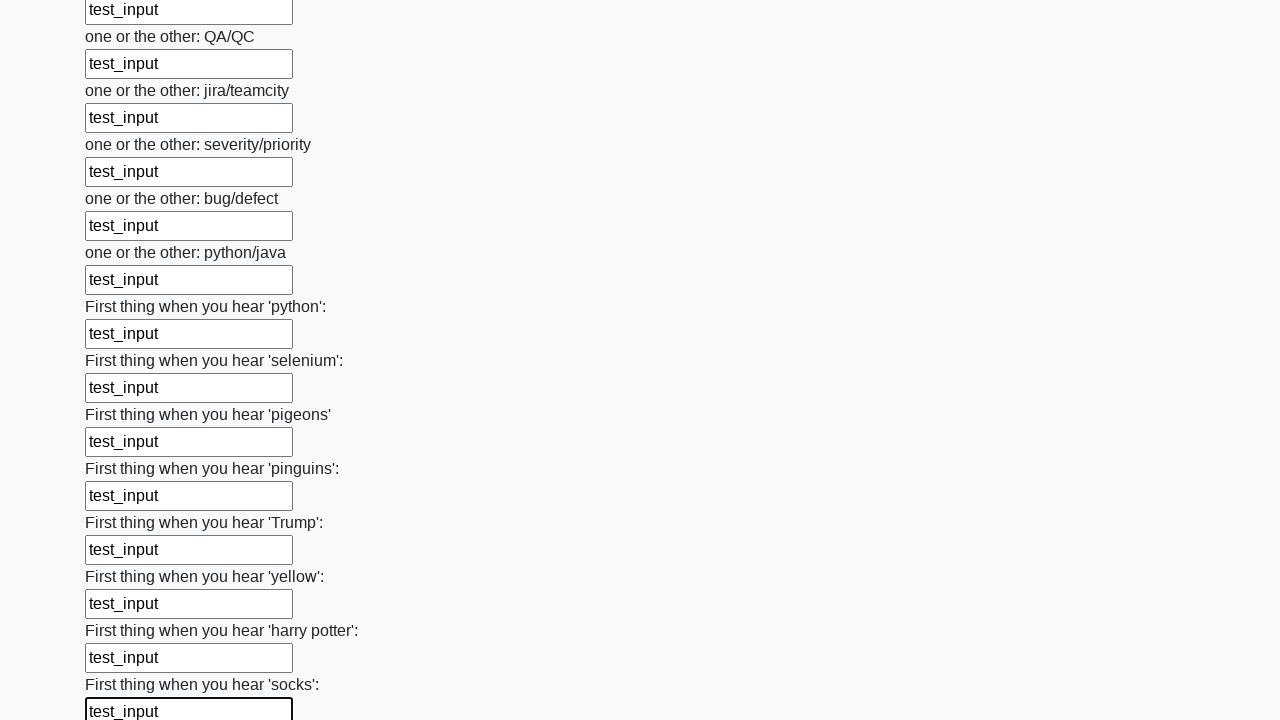

Clicked the submit button to submit the form at (123, 611) on button.btn
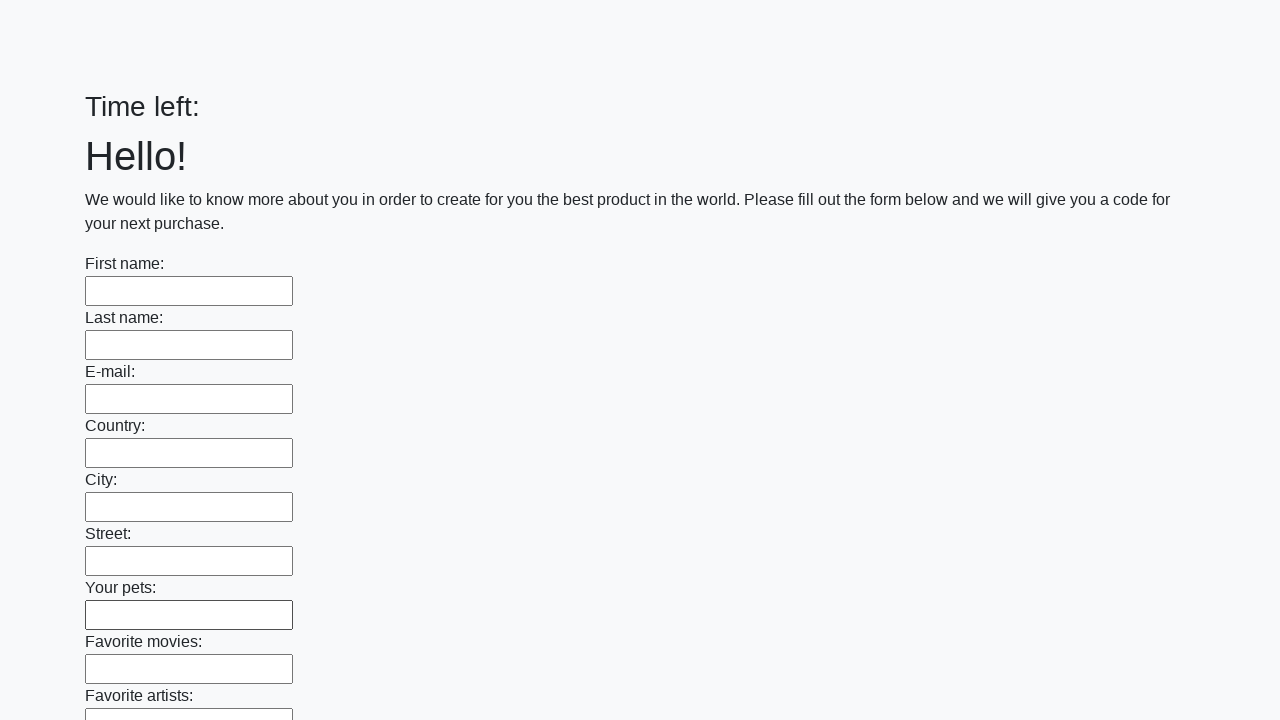

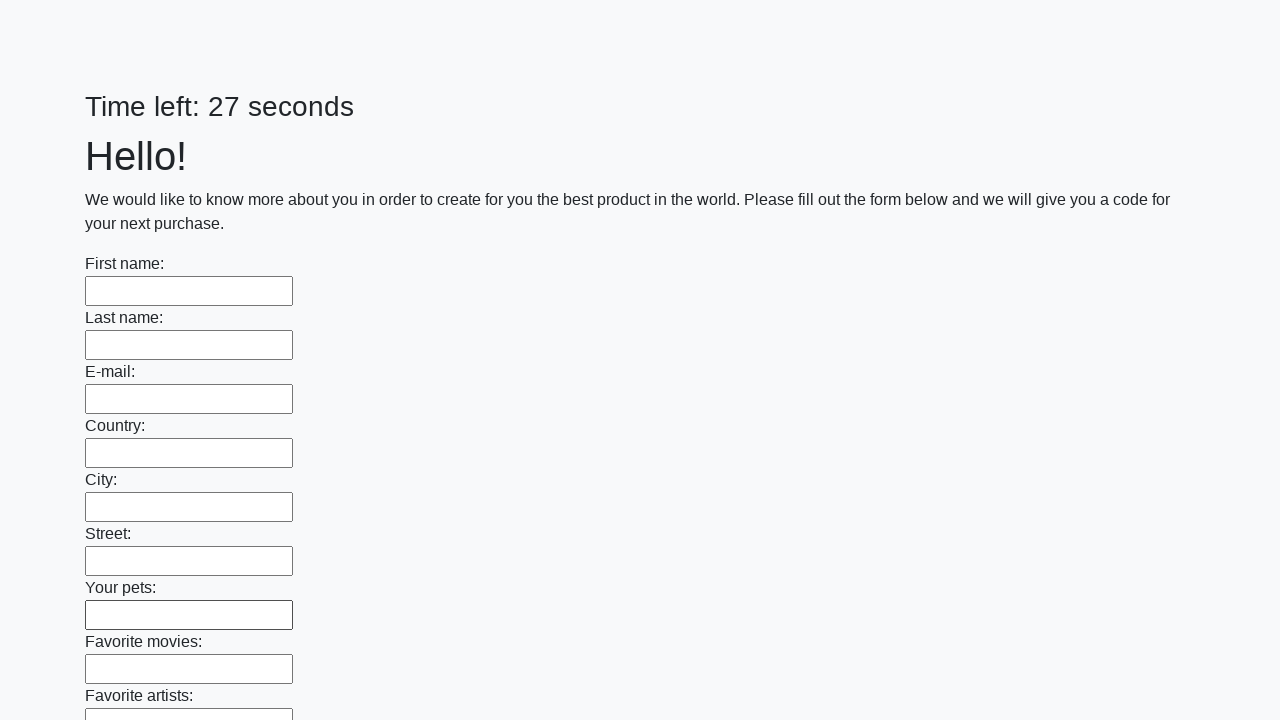